Tests selecting and deselecting all checkboxes on a form page by iterating through all checkbox elements

Starting URL: https://automationfc.github.io/multiple-fields/

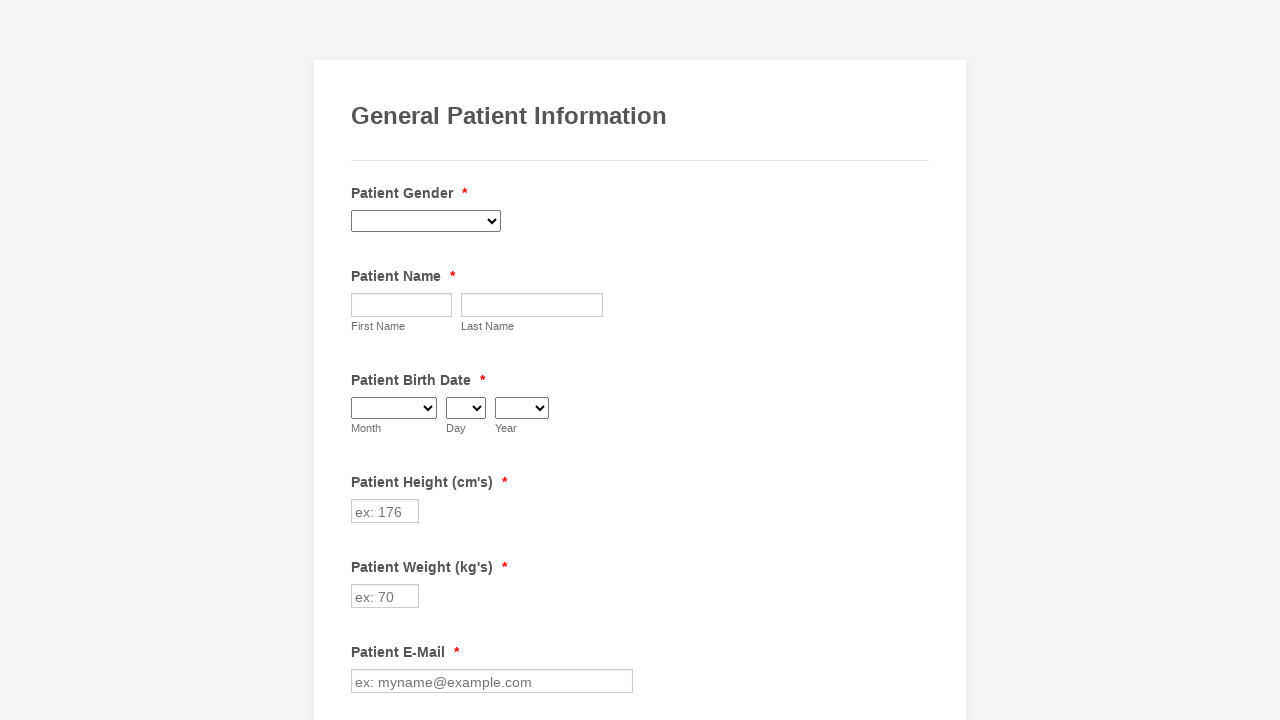

Navigated to multiple fields form page
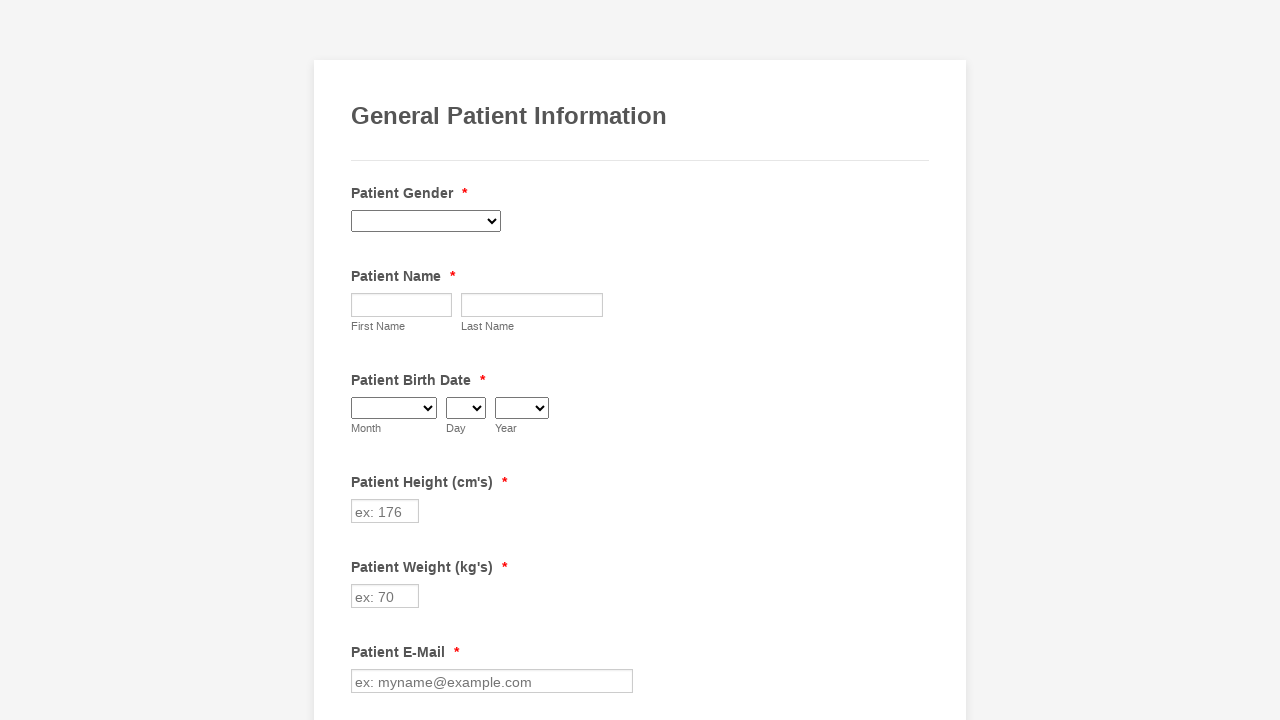

Located all checkbox elements on the page
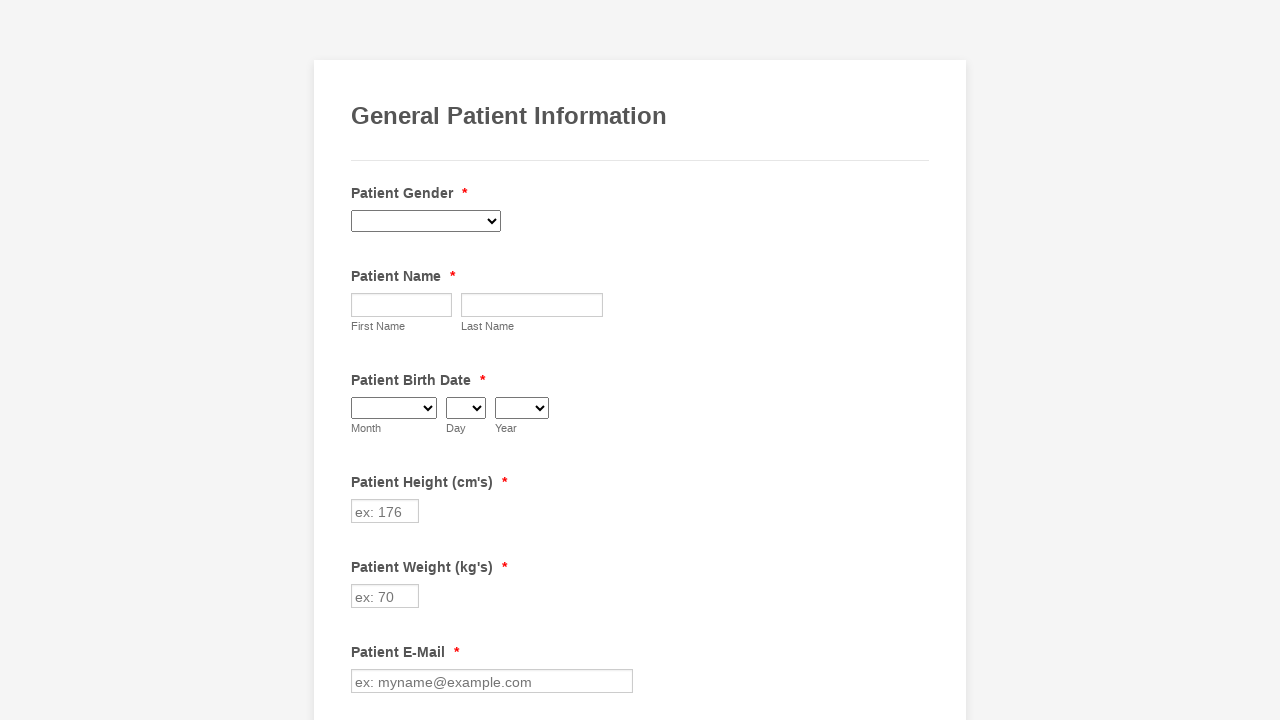

Found 29 checkboxes on the page
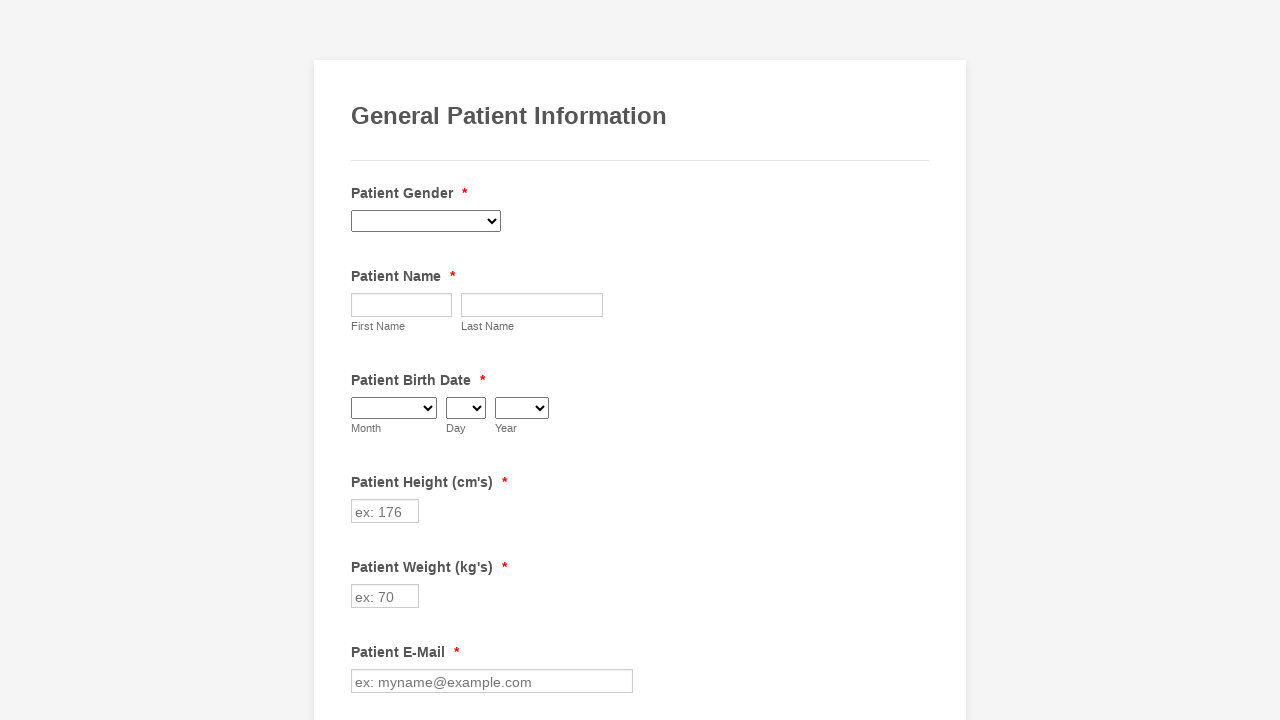

Clicked checkbox 1 to select it at (362, 360) on input[type='checkbox'] >> nth=0
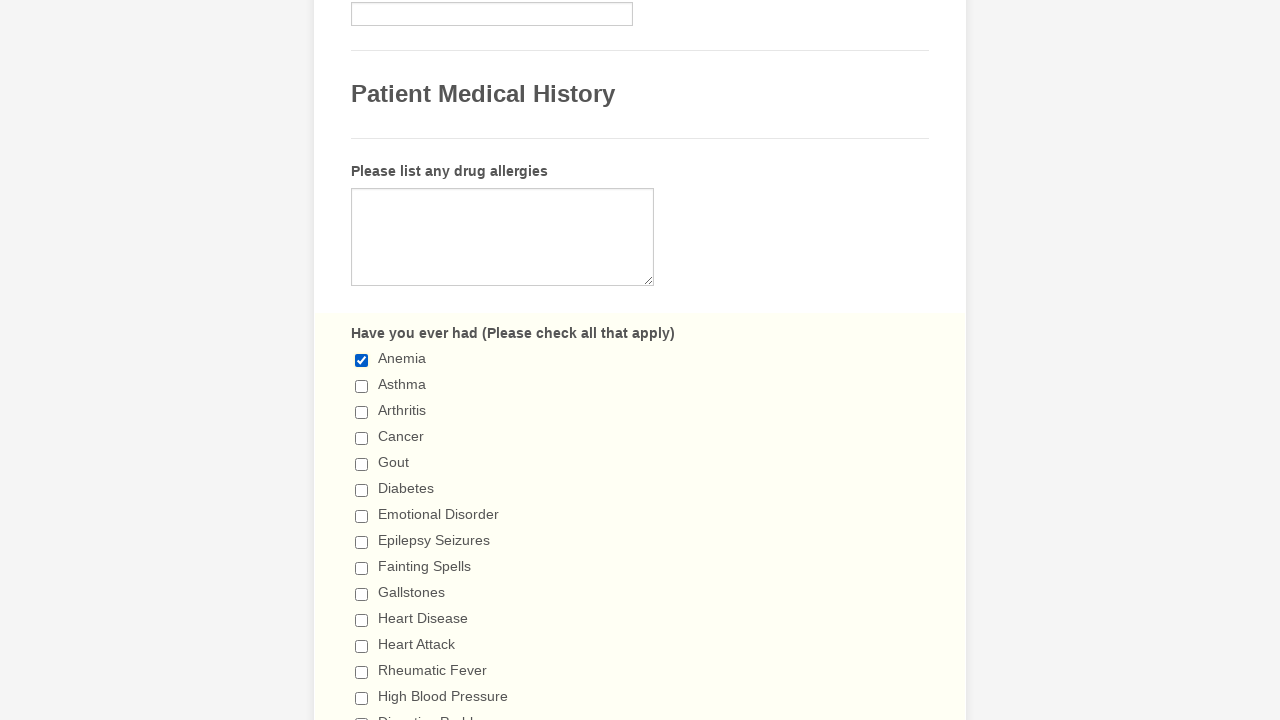

Clicked checkbox 2 to select it at (362, 386) on input[type='checkbox'] >> nth=1
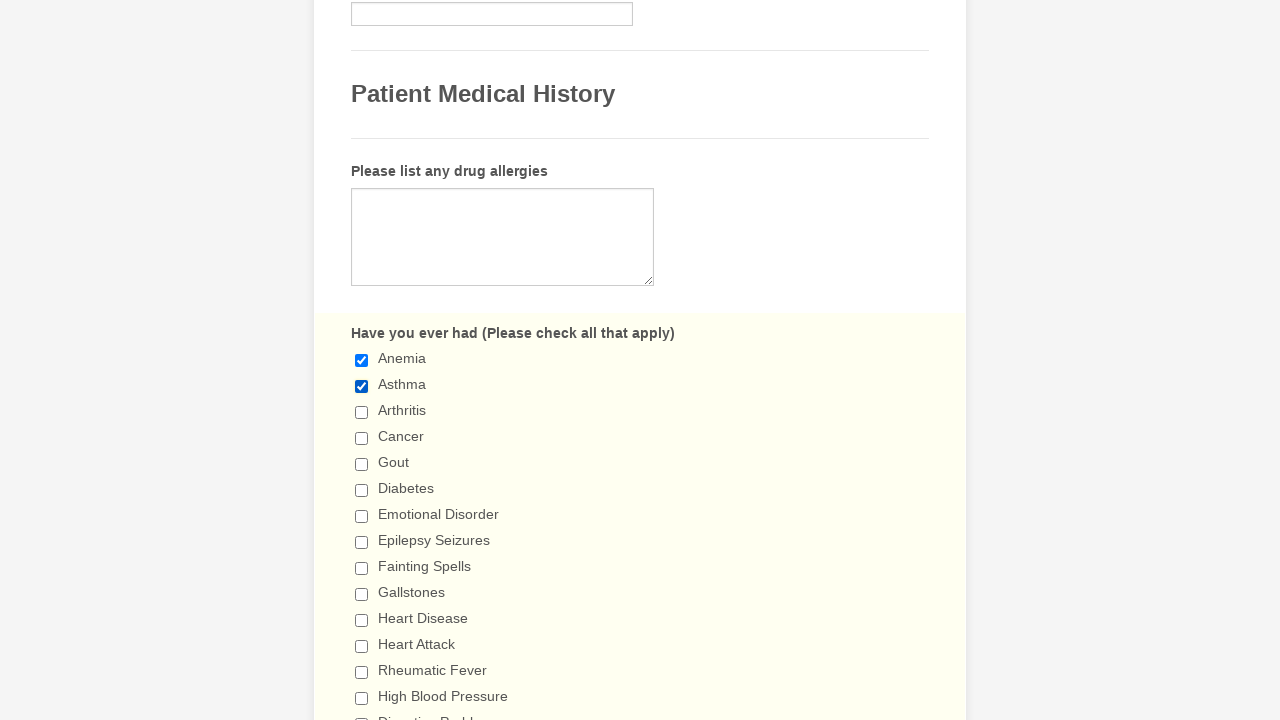

Clicked checkbox 3 to select it at (362, 412) on input[type='checkbox'] >> nth=2
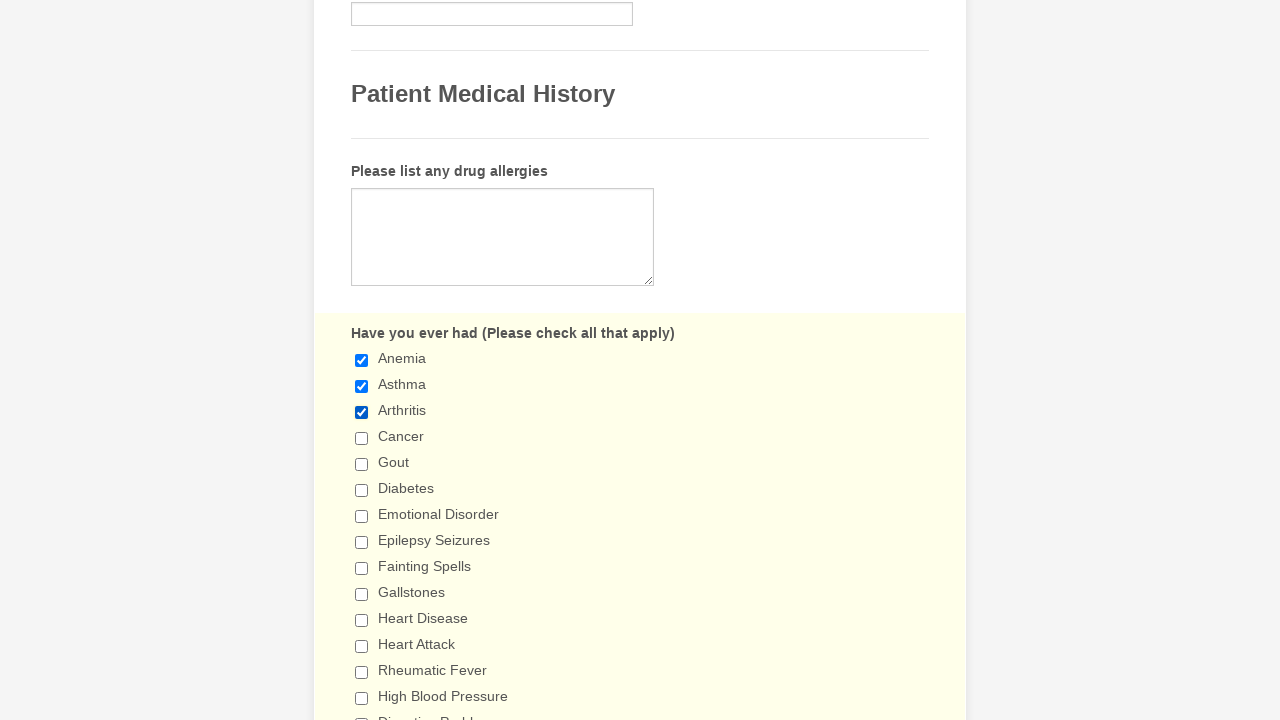

Clicked checkbox 4 to select it at (362, 438) on input[type='checkbox'] >> nth=3
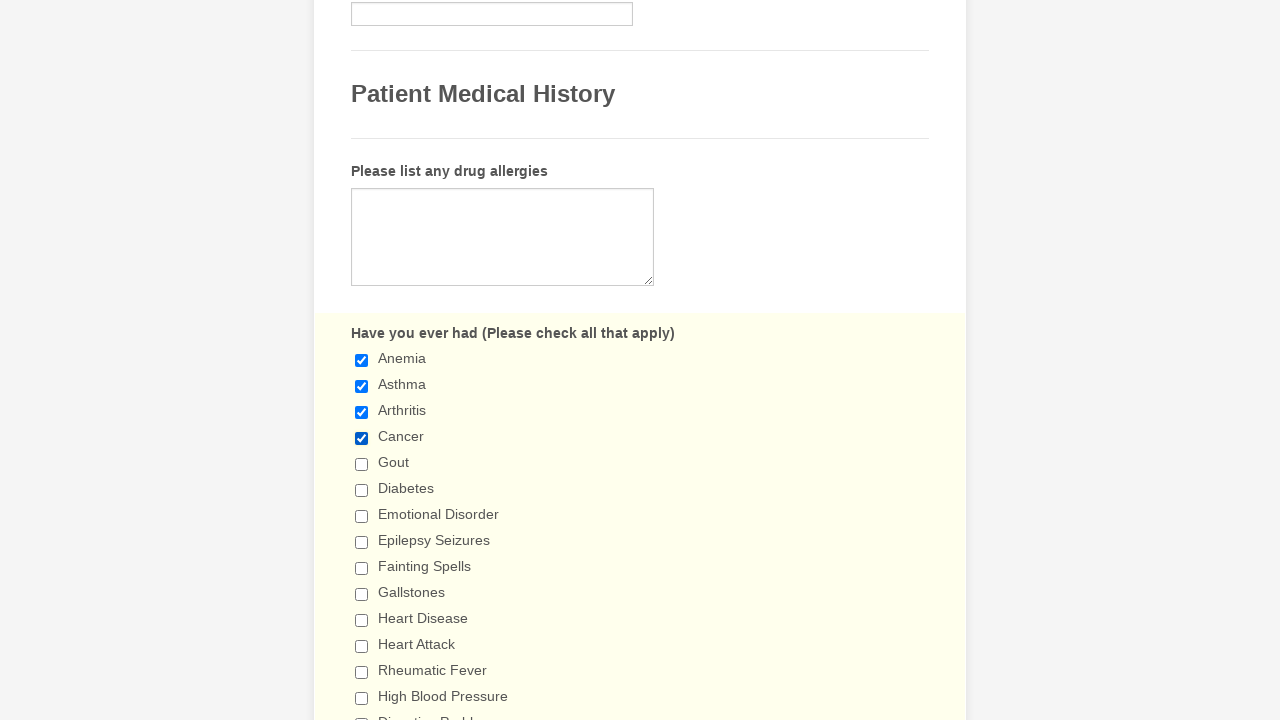

Clicked checkbox 5 to select it at (362, 464) on input[type='checkbox'] >> nth=4
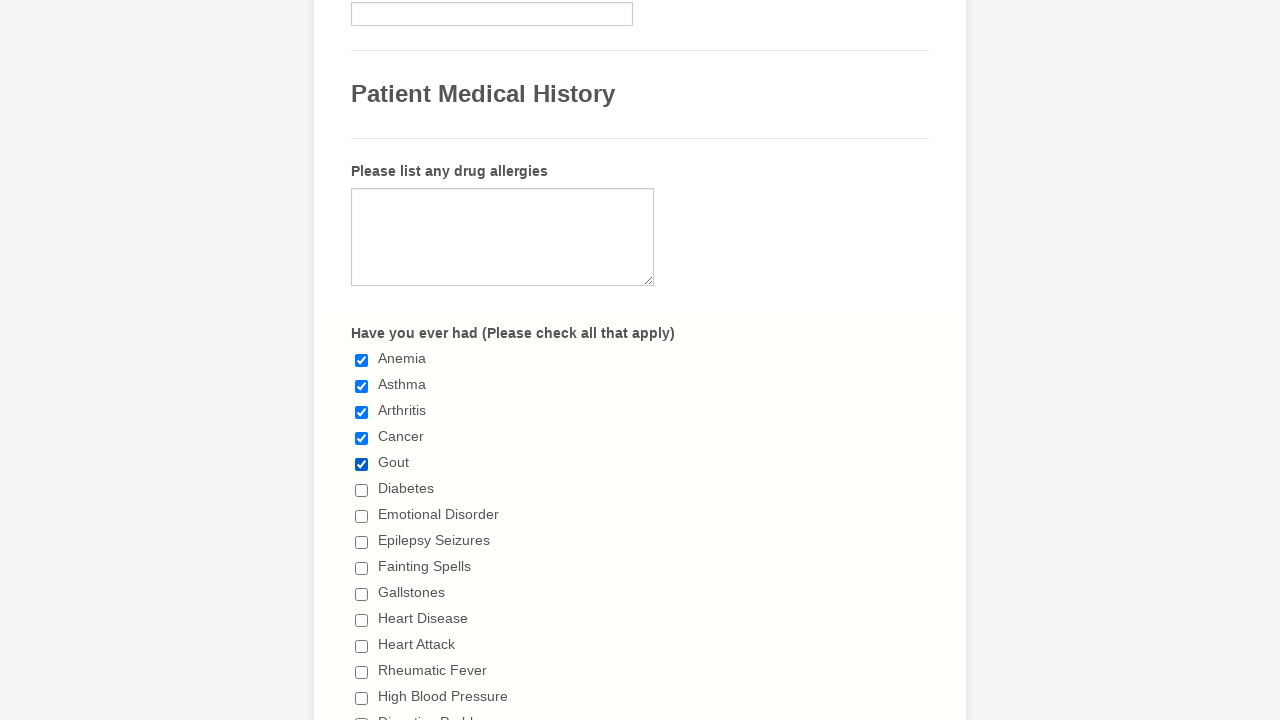

Clicked checkbox 6 to select it at (362, 490) on input[type='checkbox'] >> nth=5
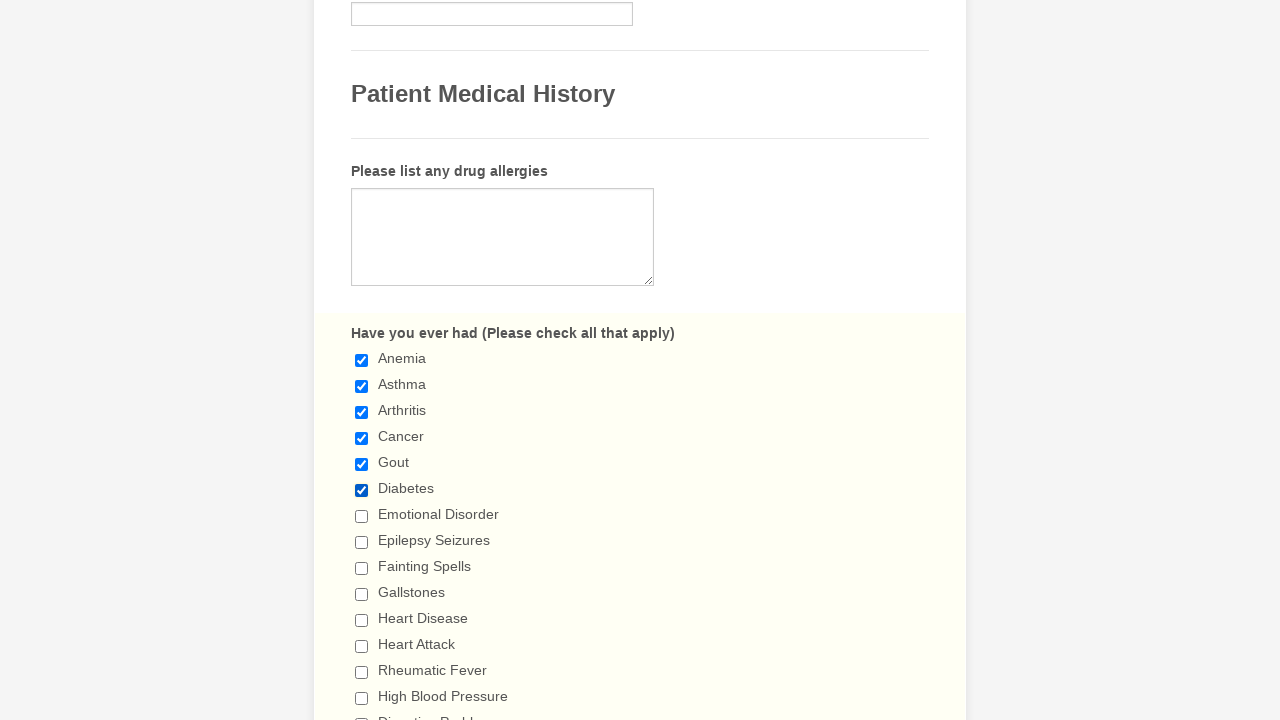

Clicked checkbox 7 to select it at (362, 516) on input[type='checkbox'] >> nth=6
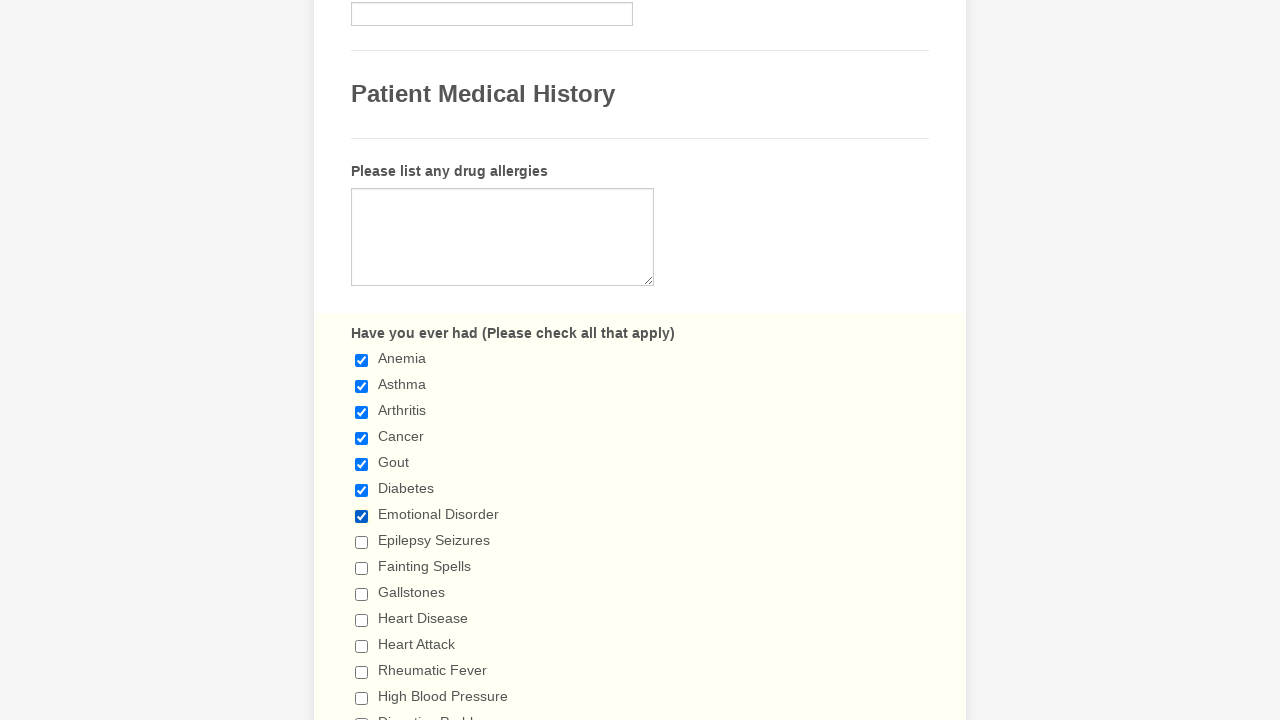

Clicked checkbox 8 to select it at (362, 542) on input[type='checkbox'] >> nth=7
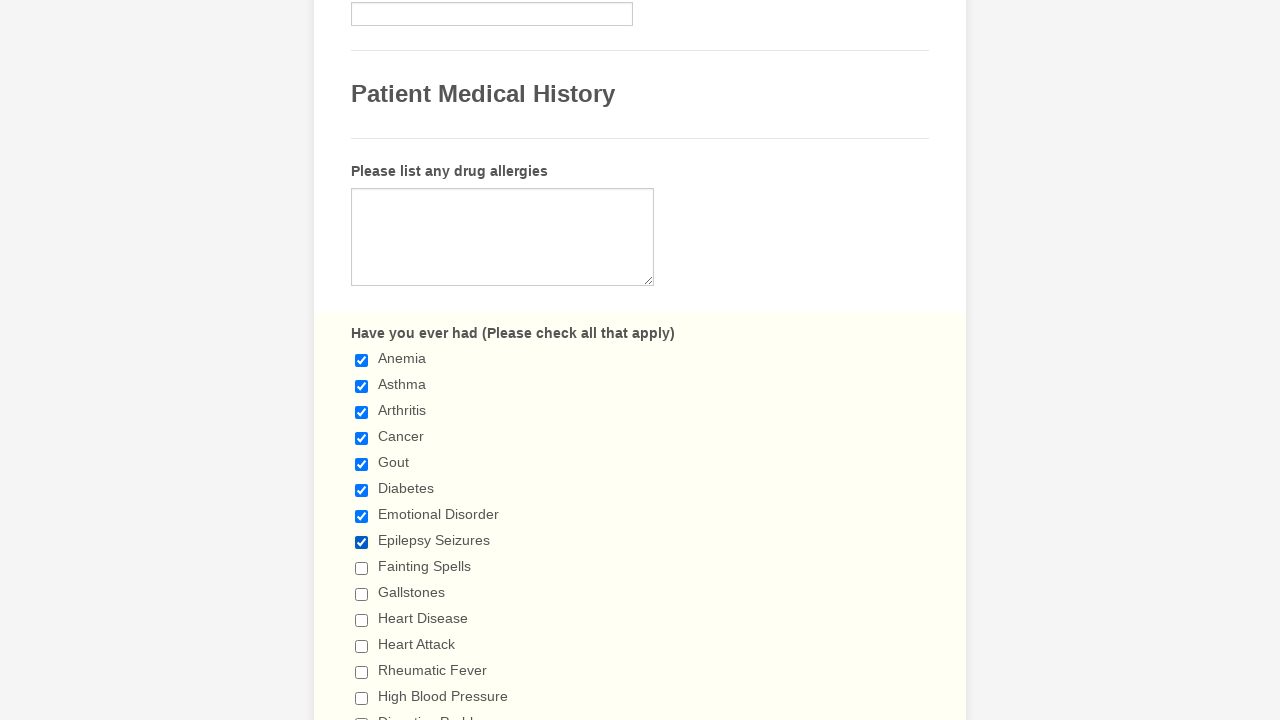

Clicked checkbox 9 to select it at (362, 568) on input[type='checkbox'] >> nth=8
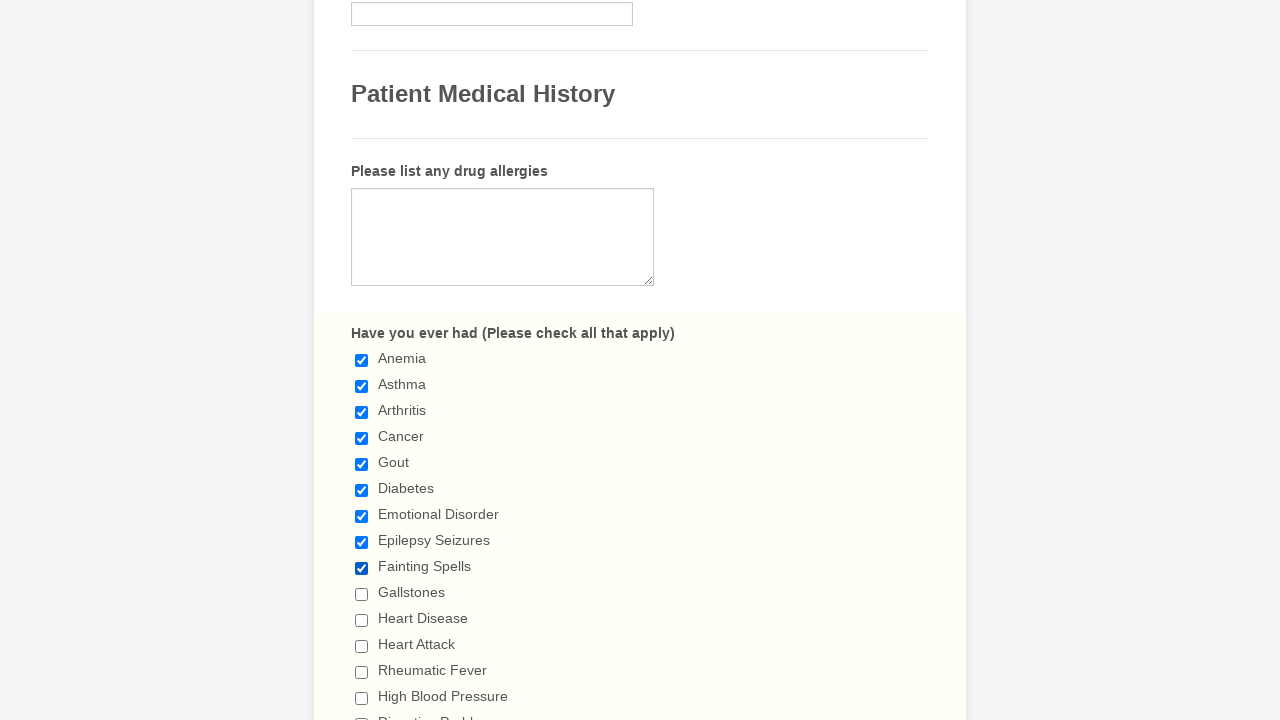

Clicked checkbox 10 to select it at (362, 594) on input[type='checkbox'] >> nth=9
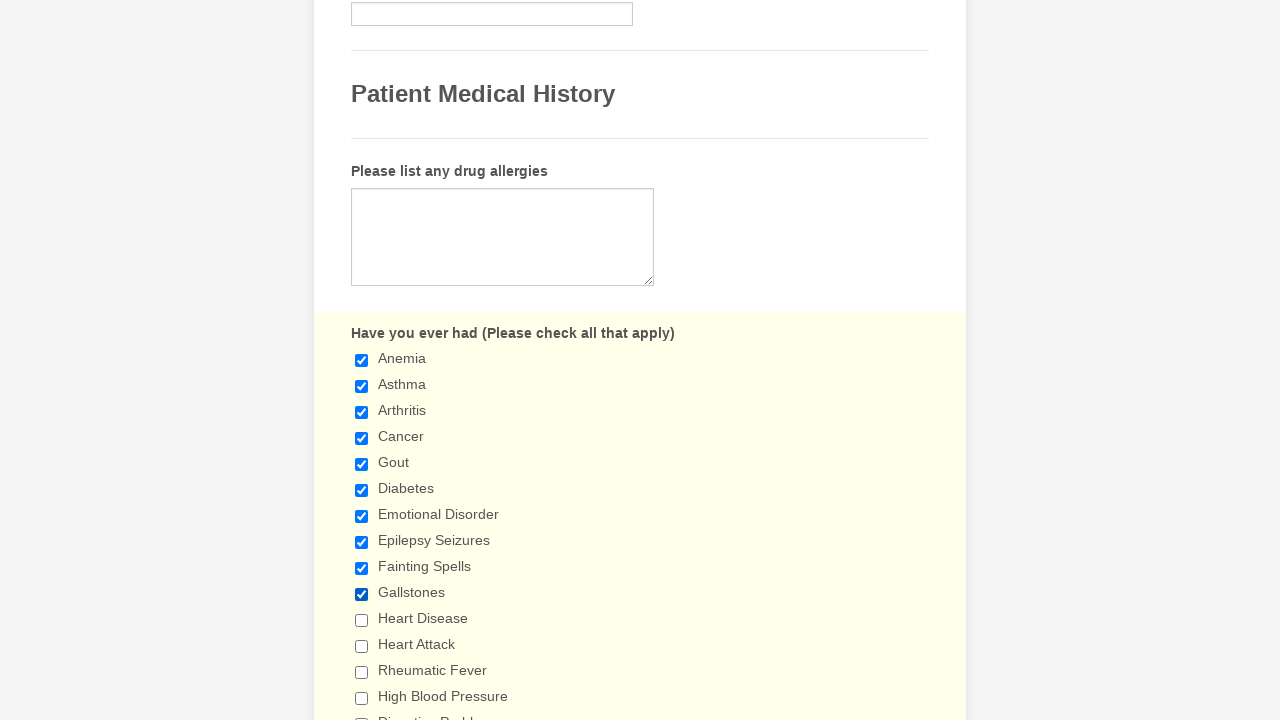

Clicked checkbox 11 to select it at (362, 620) on input[type='checkbox'] >> nth=10
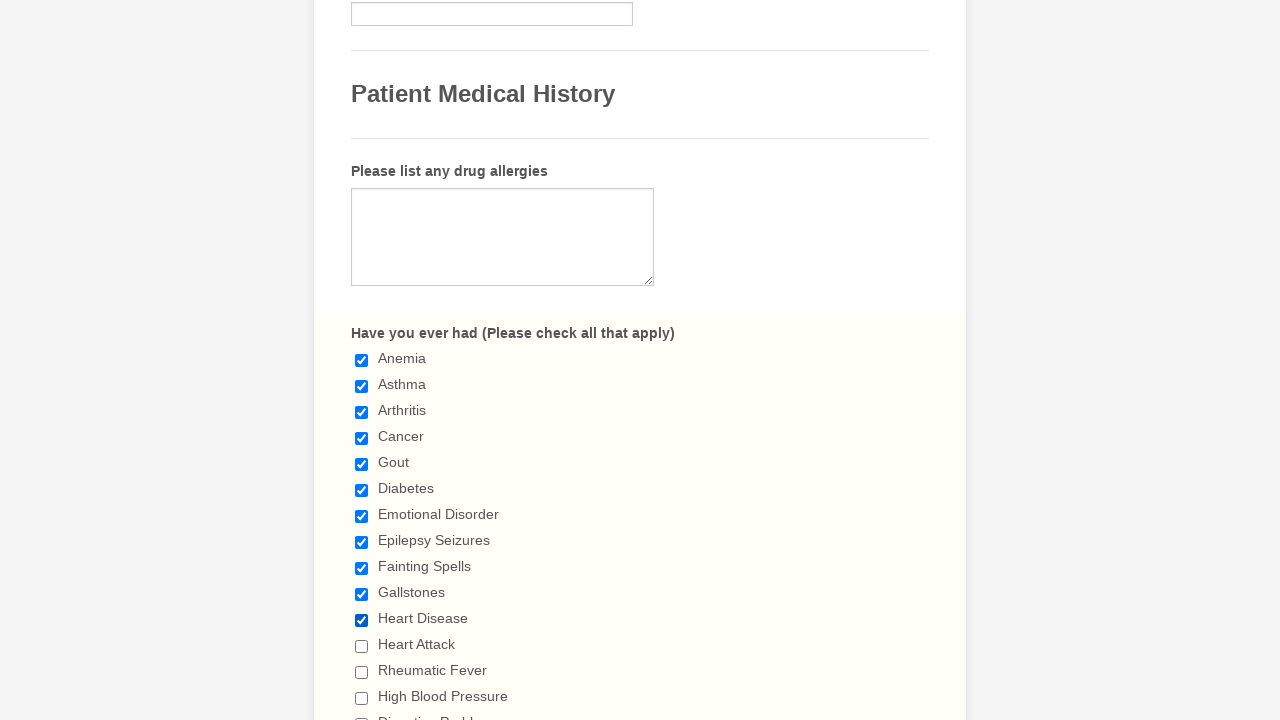

Clicked checkbox 12 to select it at (362, 646) on input[type='checkbox'] >> nth=11
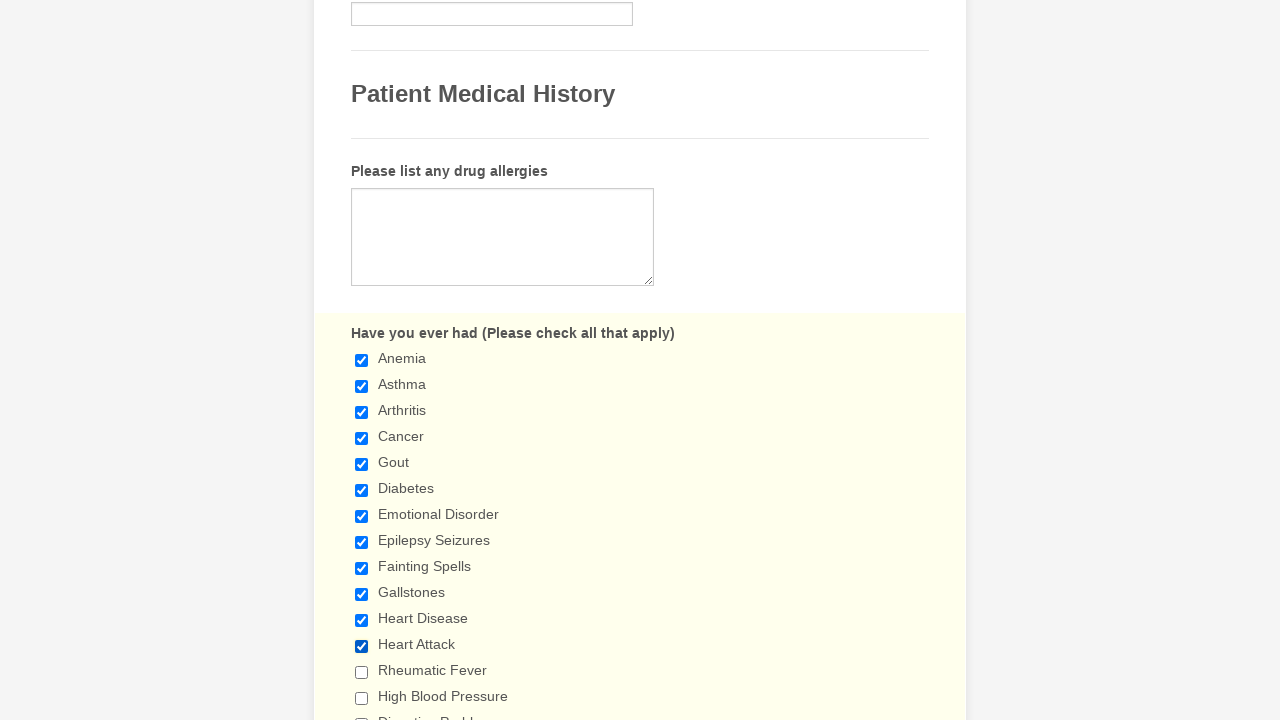

Clicked checkbox 13 to select it at (362, 672) on input[type='checkbox'] >> nth=12
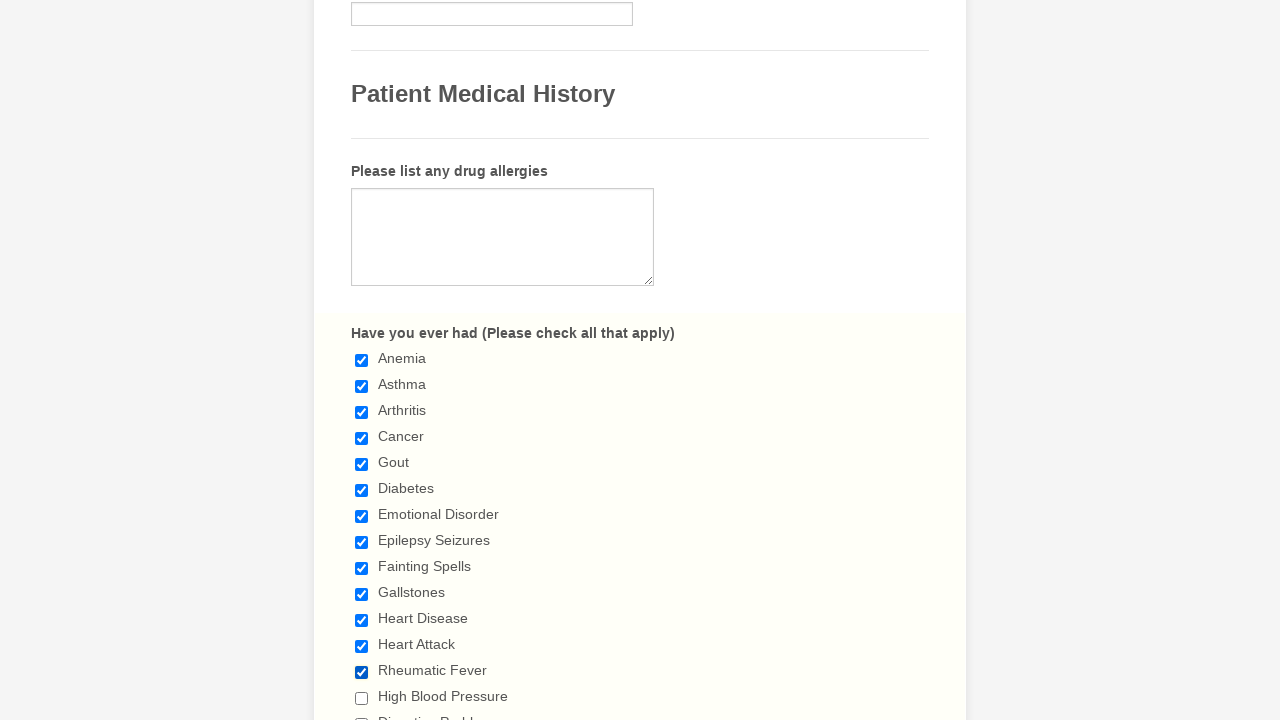

Clicked checkbox 14 to select it at (362, 698) on input[type='checkbox'] >> nth=13
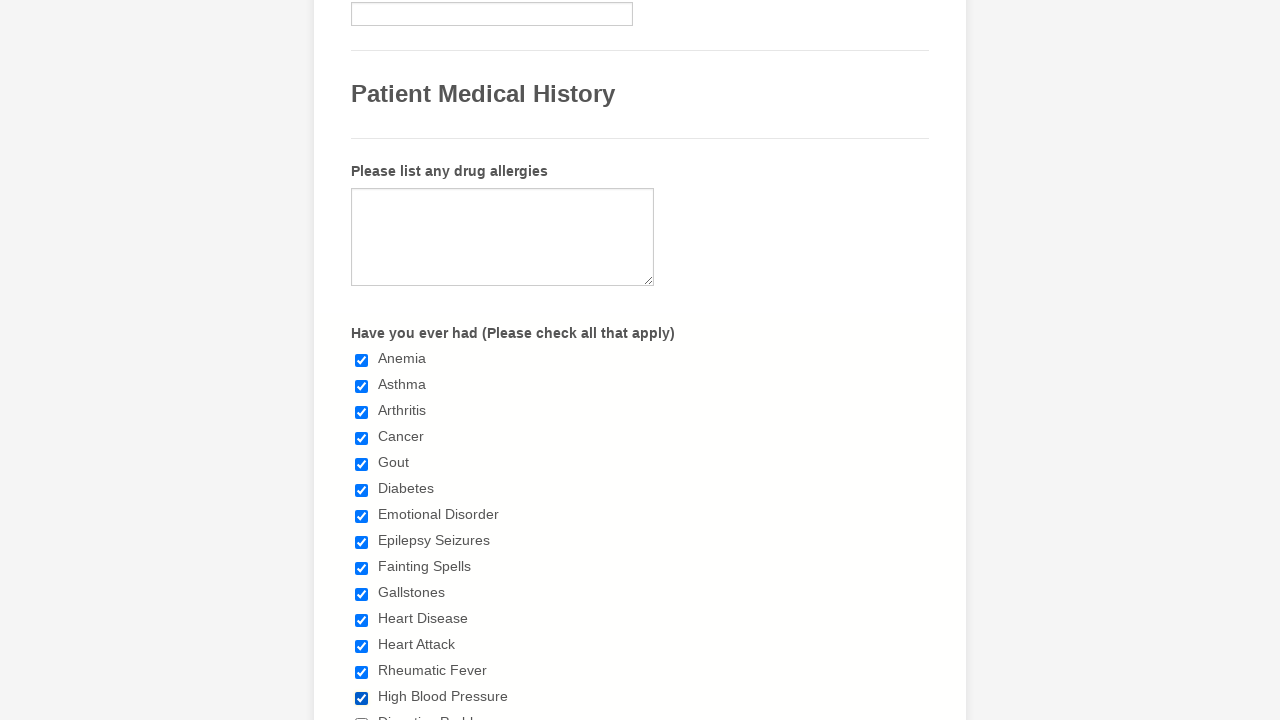

Clicked checkbox 15 to select it at (362, 714) on input[type='checkbox'] >> nth=14
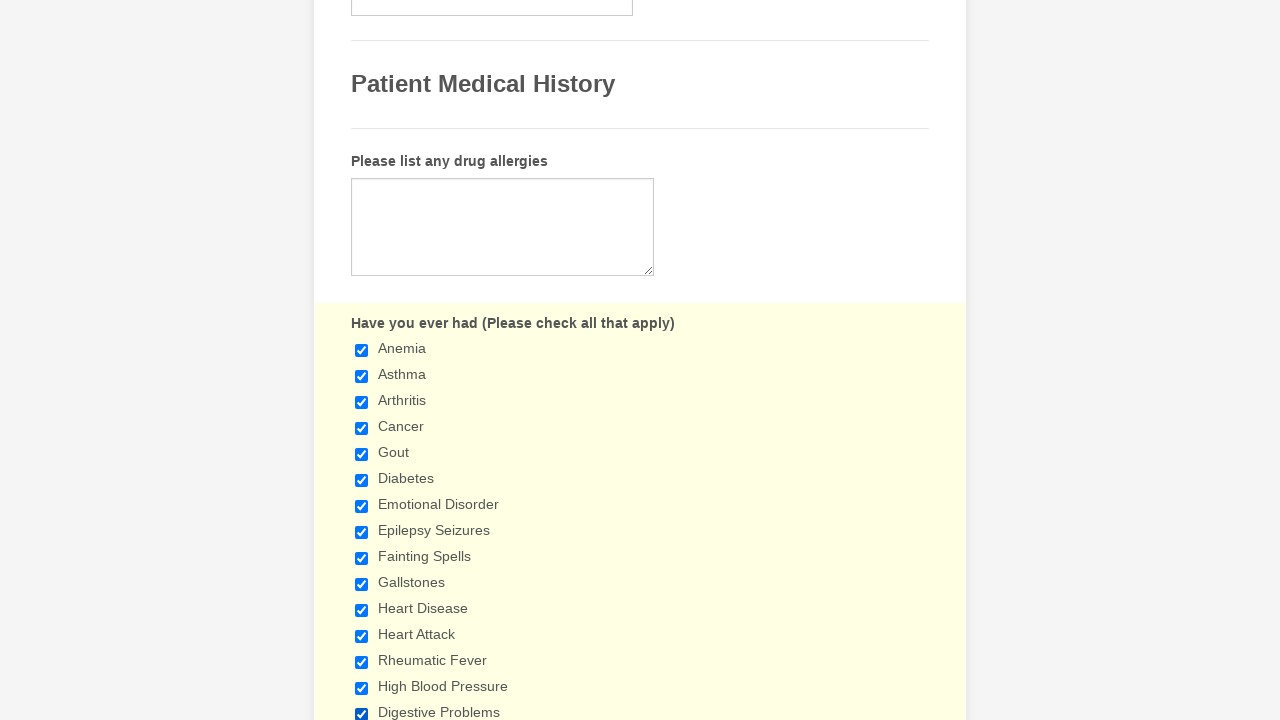

Clicked checkbox 16 to select it at (362, 360) on input[type='checkbox'] >> nth=15
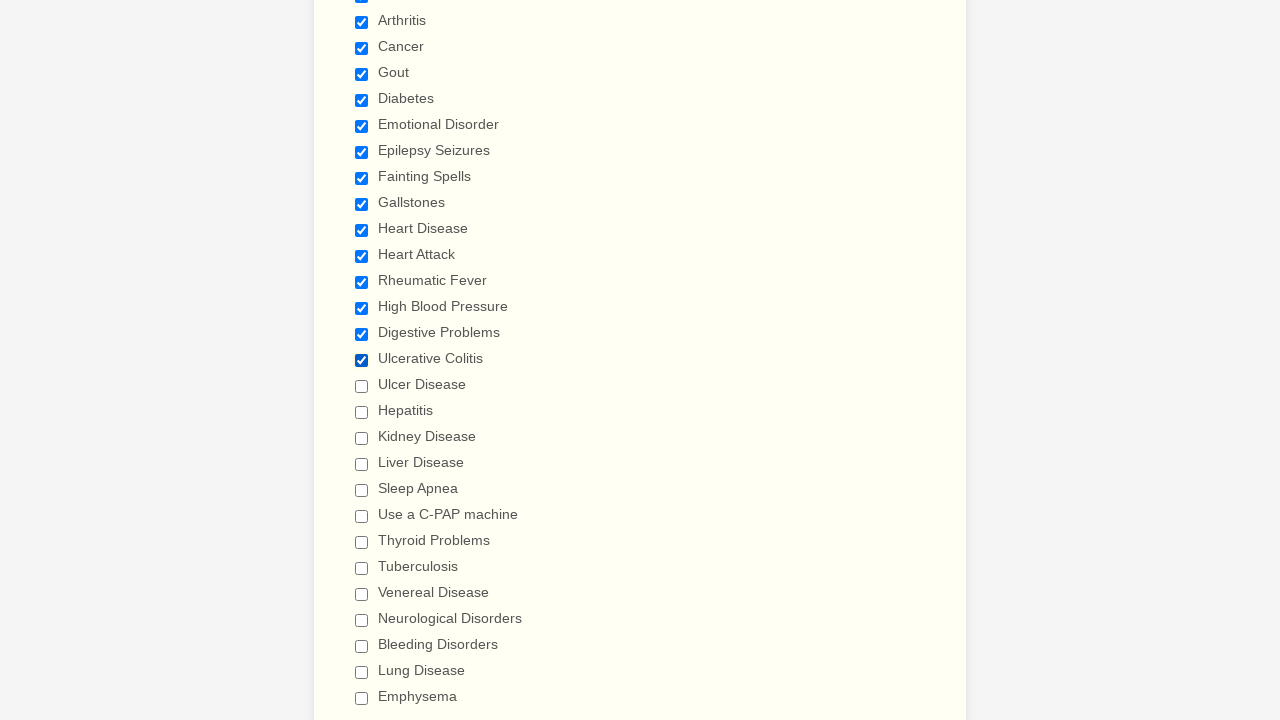

Clicked checkbox 17 to select it at (362, 386) on input[type='checkbox'] >> nth=16
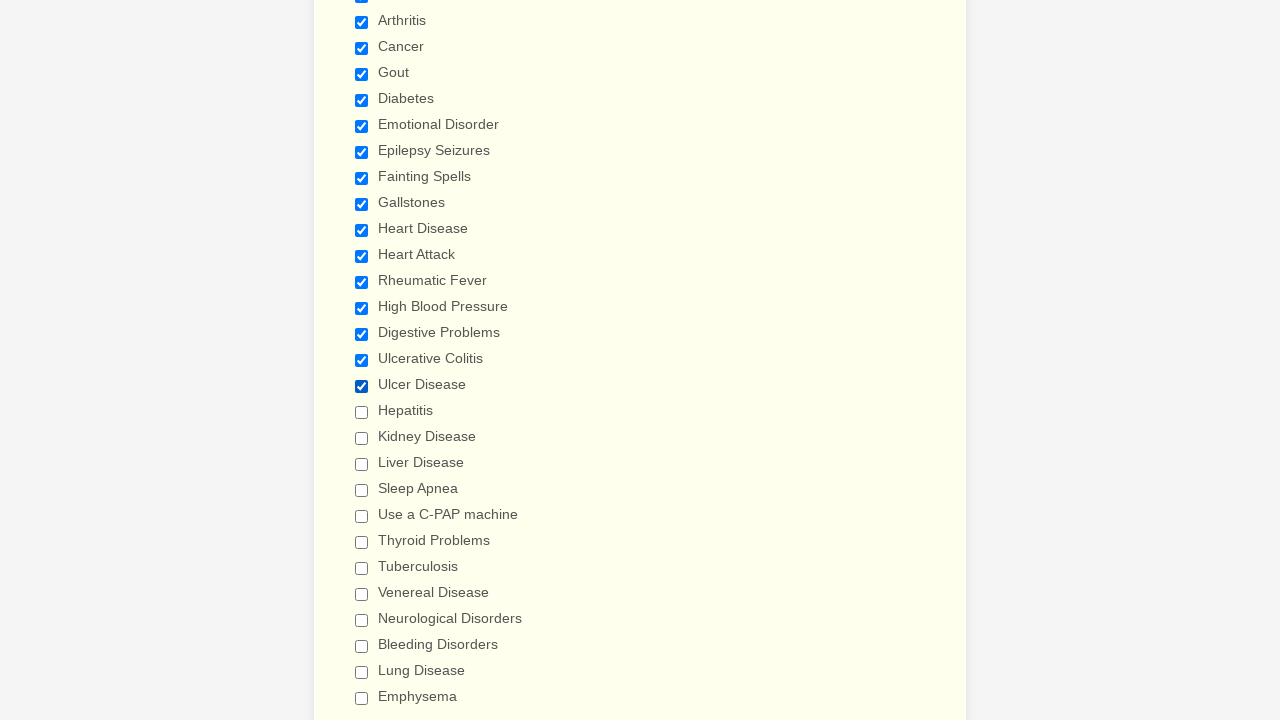

Clicked checkbox 18 to select it at (362, 412) on input[type='checkbox'] >> nth=17
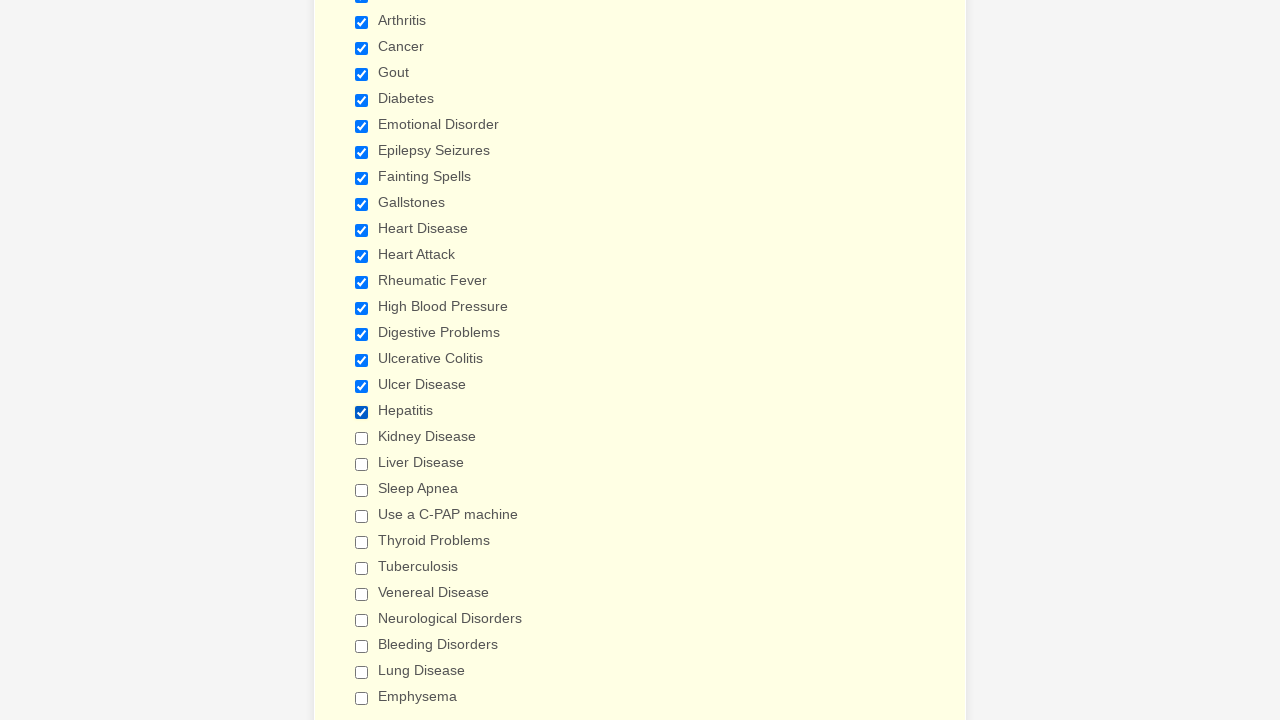

Clicked checkbox 19 to select it at (362, 438) on input[type='checkbox'] >> nth=18
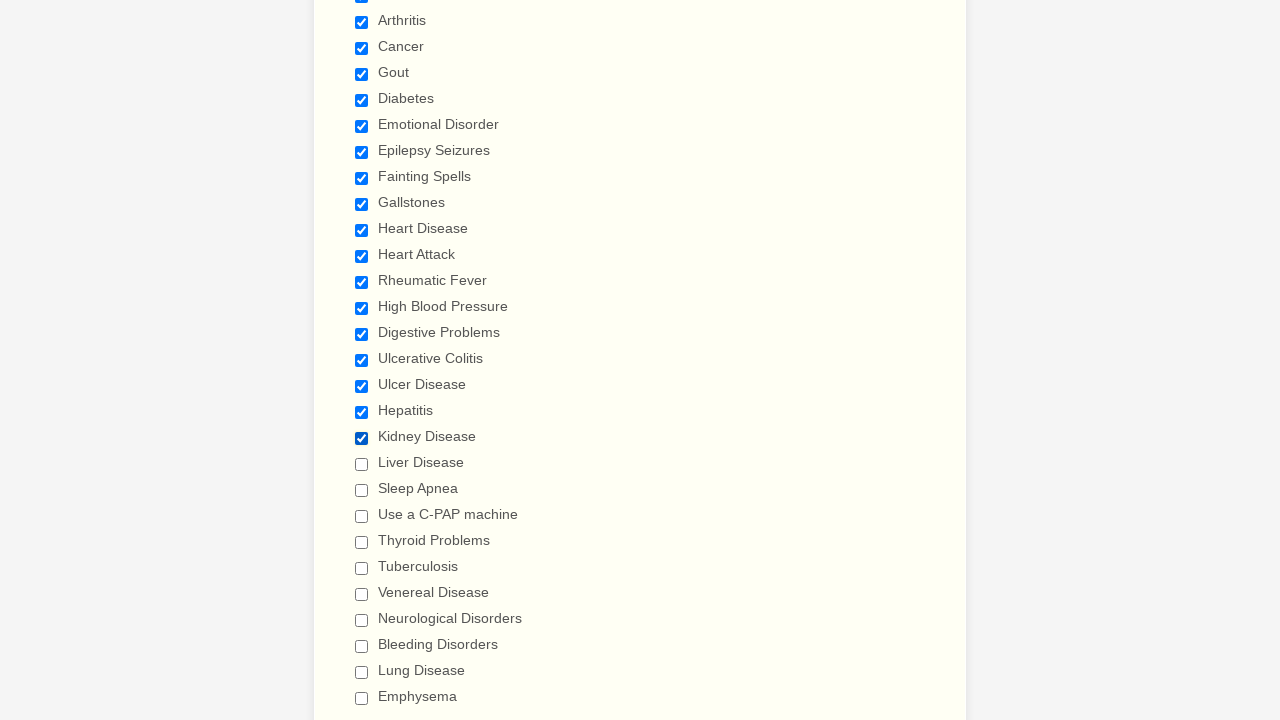

Clicked checkbox 20 to select it at (362, 464) on input[type='checkbox'] >> nth=19
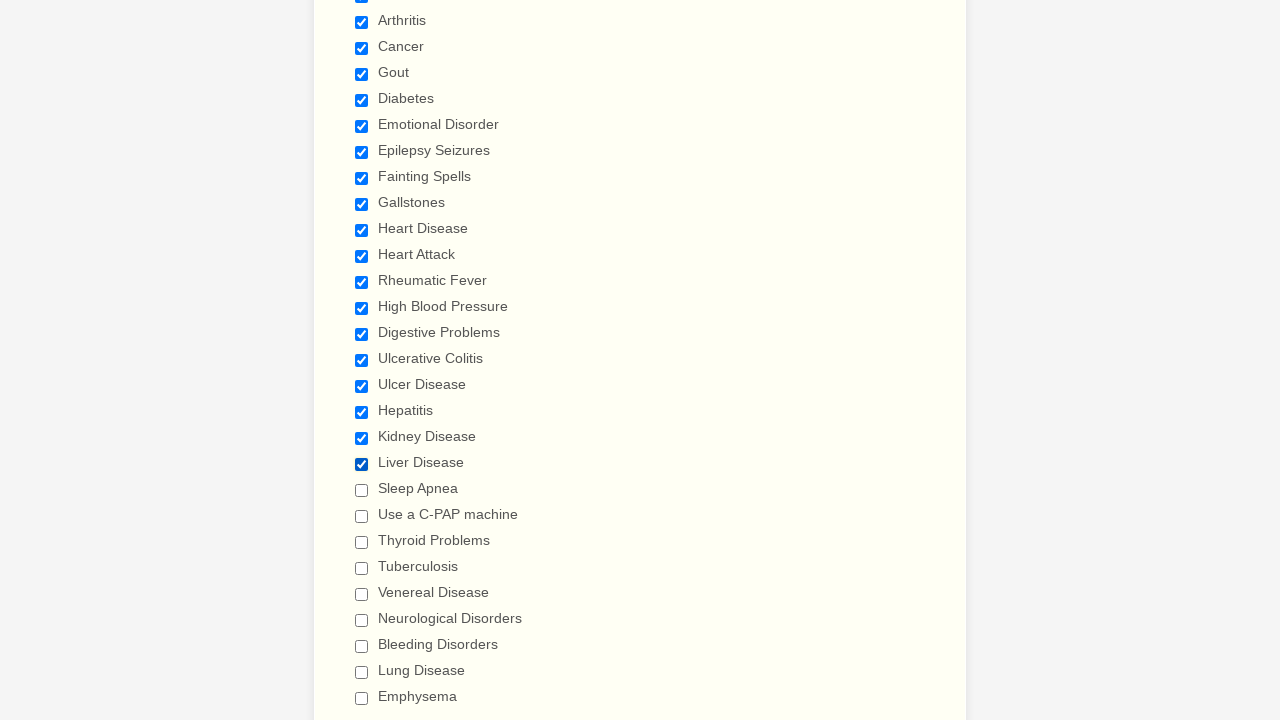

Clicked checkbox 21 to select it at (362, 490) on input[type='checkbox'] >> nth=20
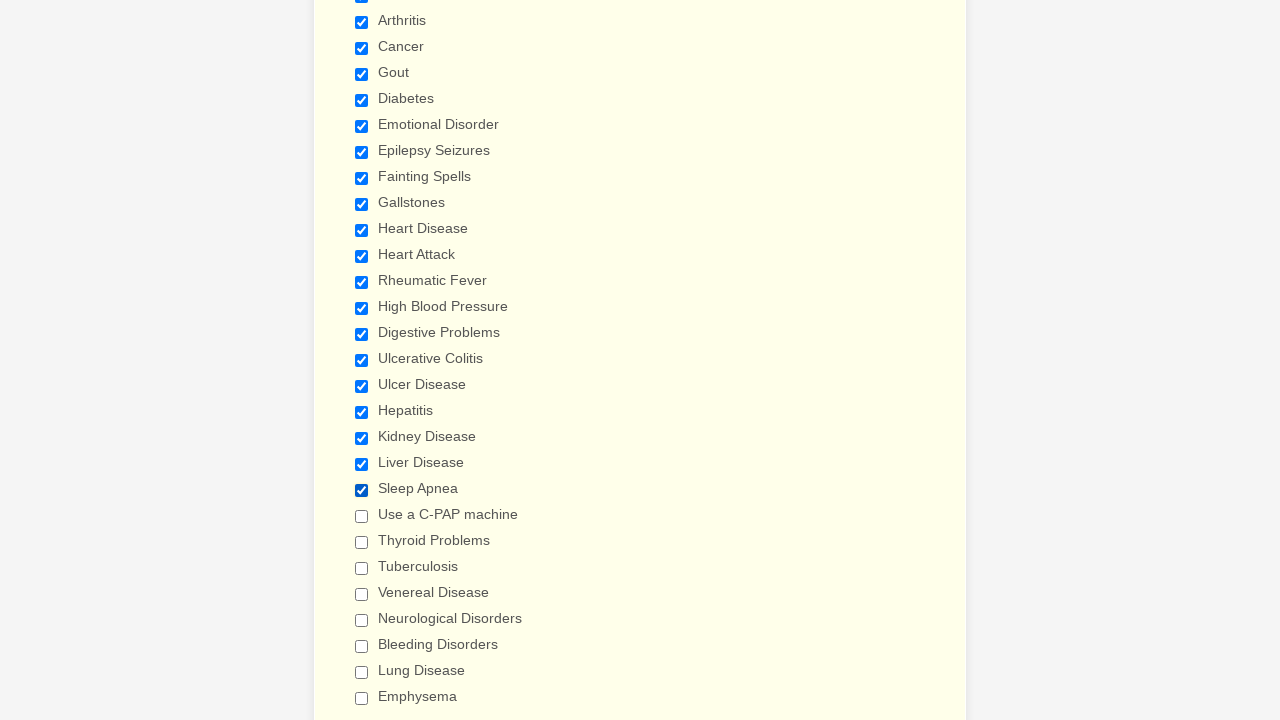

Clicked checkbox 22 to select it at (362, 516) on input[type='checkbox'] >> nth=21
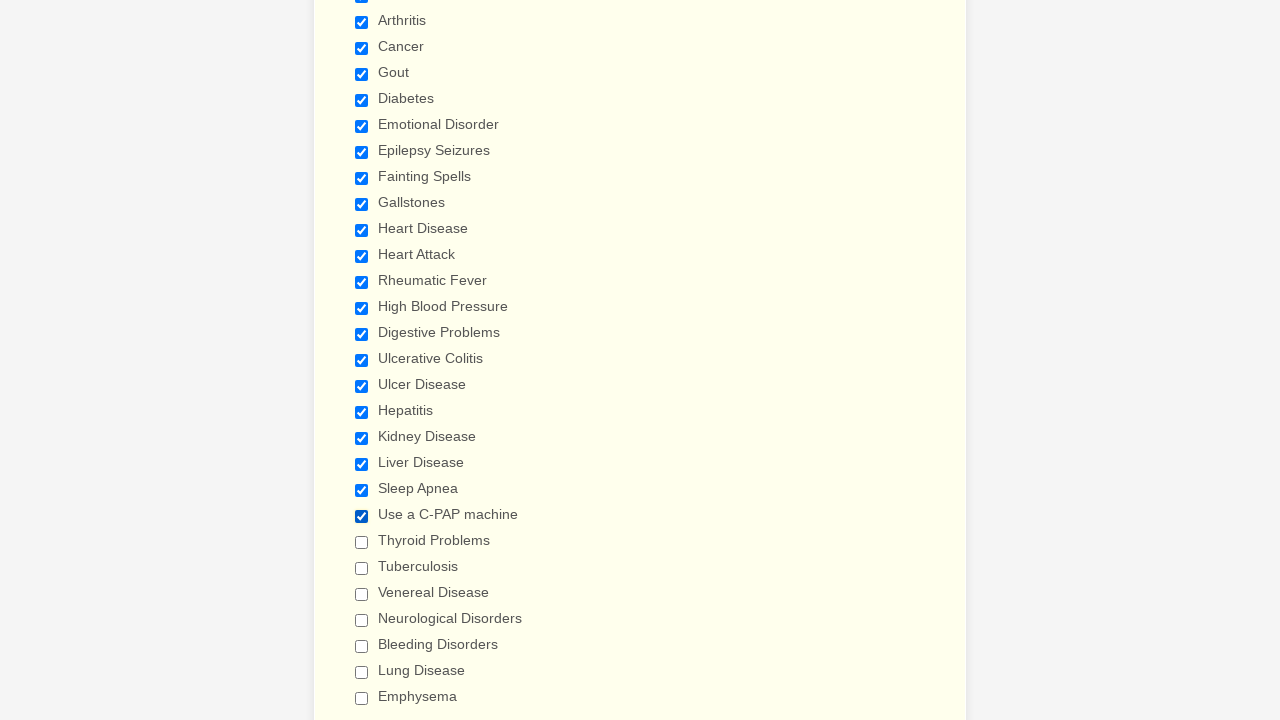

Clicked checkbox 23 to select it at (362, 542) on input[type='checkbox'] >> nth=22
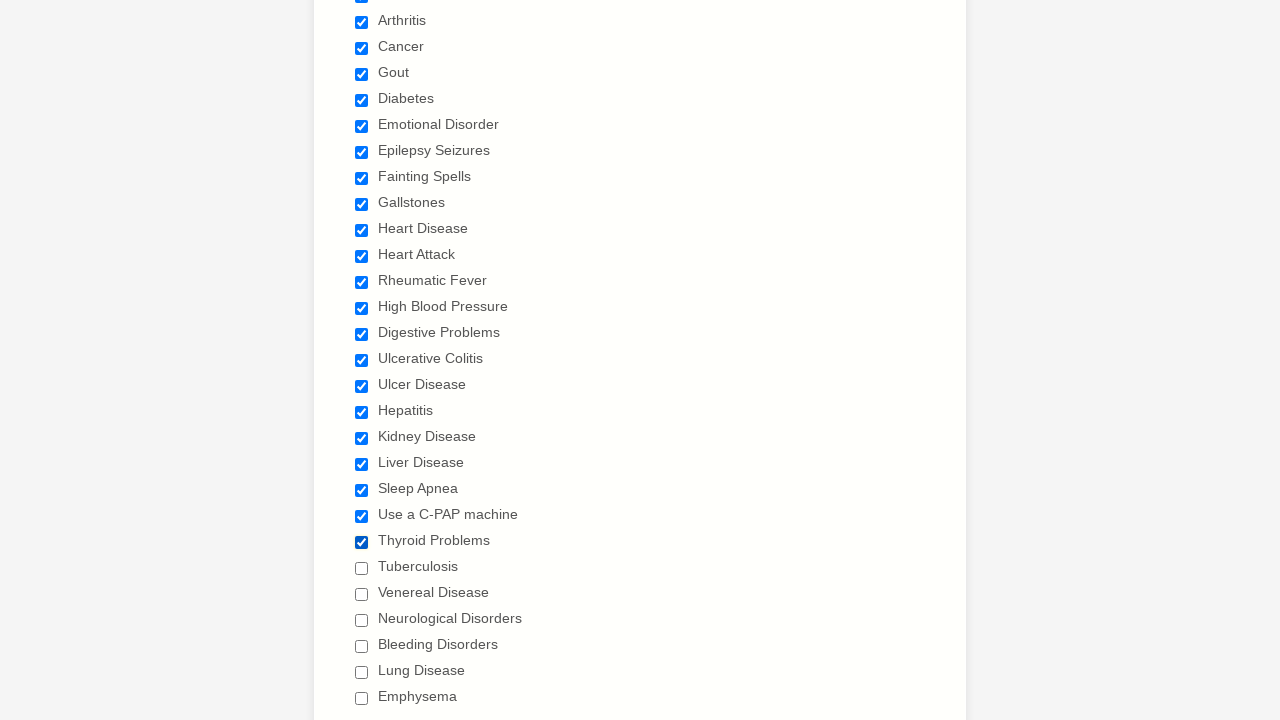

Clicked checkbox 24 to select it at (362, 568) on input[type='checkbox'] >> nth=23
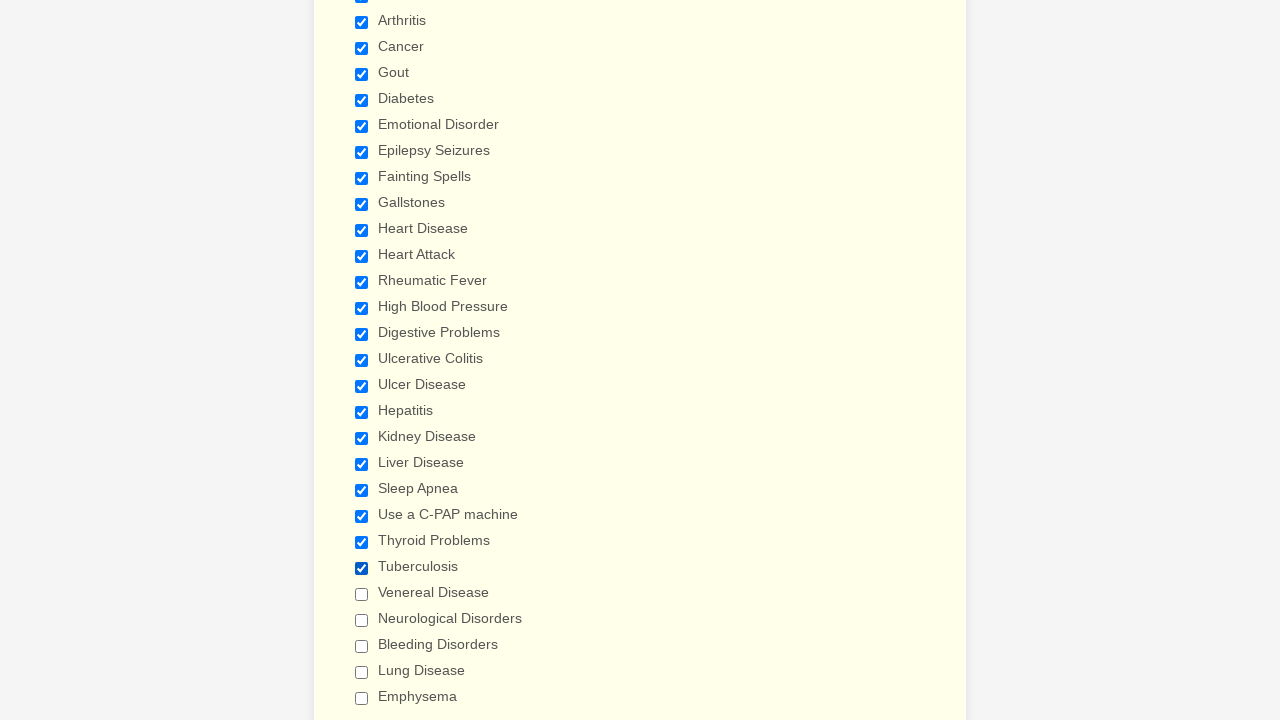

Clicked checkbox 25 to select it at (362, 594) on input[type='checkbox'] >> nth=24
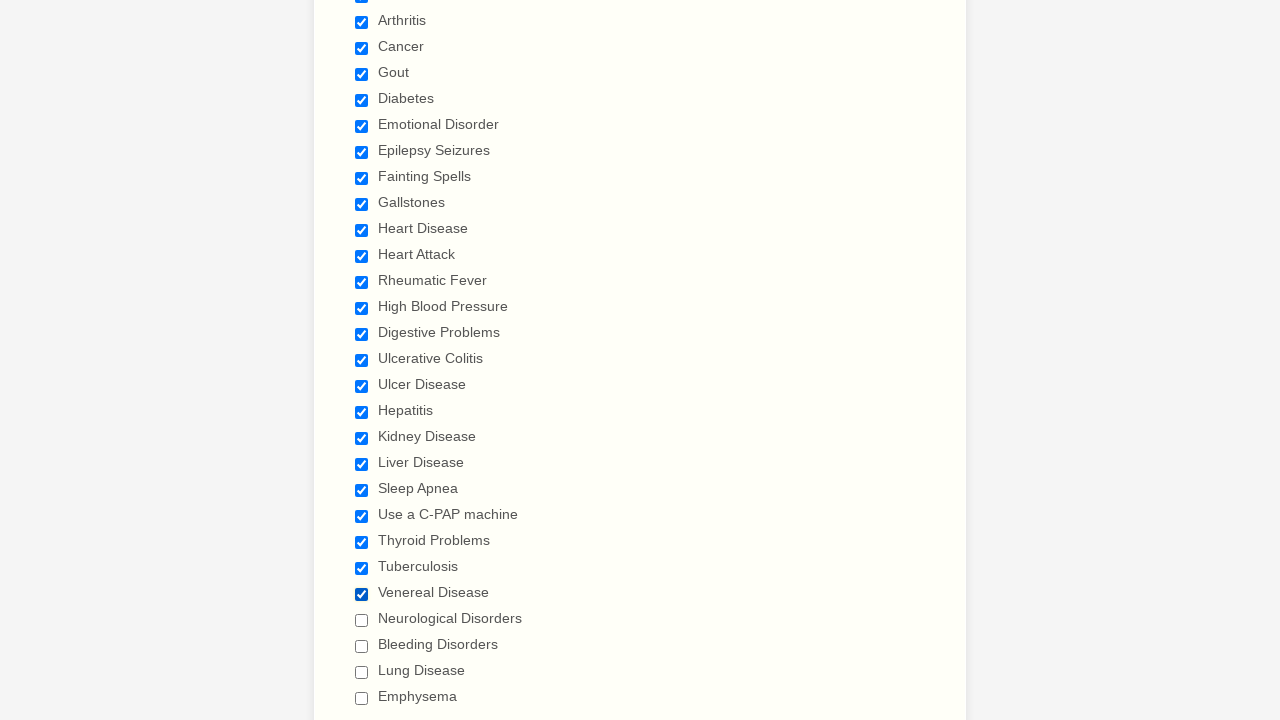

Clicked checkbox 26 to select it at (362, 620) on input[type='checkbox'] >> nth=25
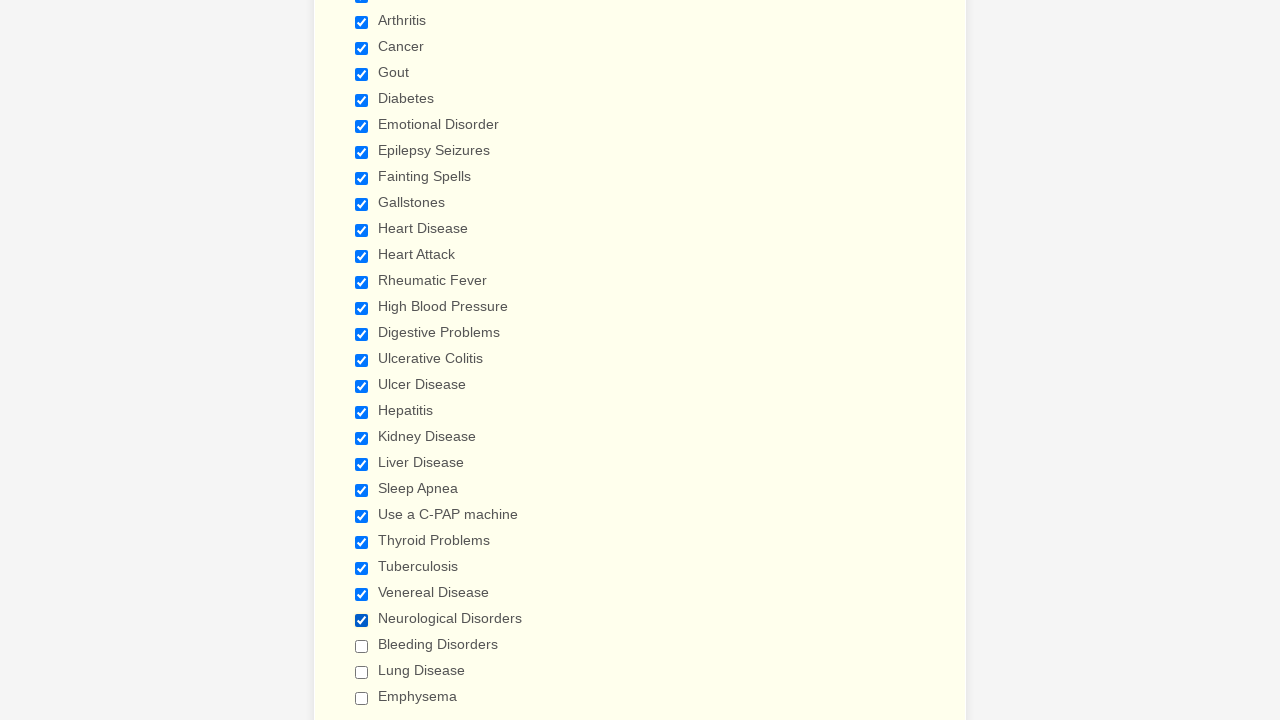

Clicked checkbox 27 to select it at (362, 646) on input[type='checkbox'] >> nth=26
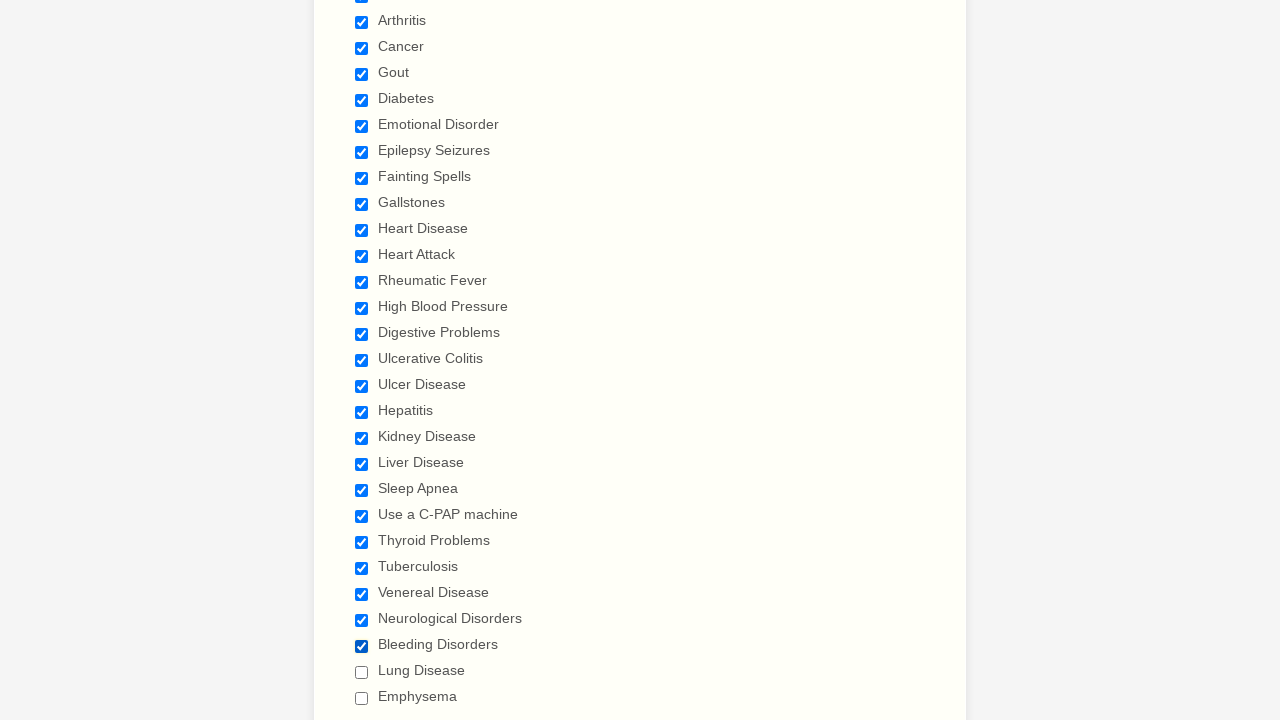

Clicked checkbox 28 to select it at (362, 672) on input[type='checkbox'] >> nth=27
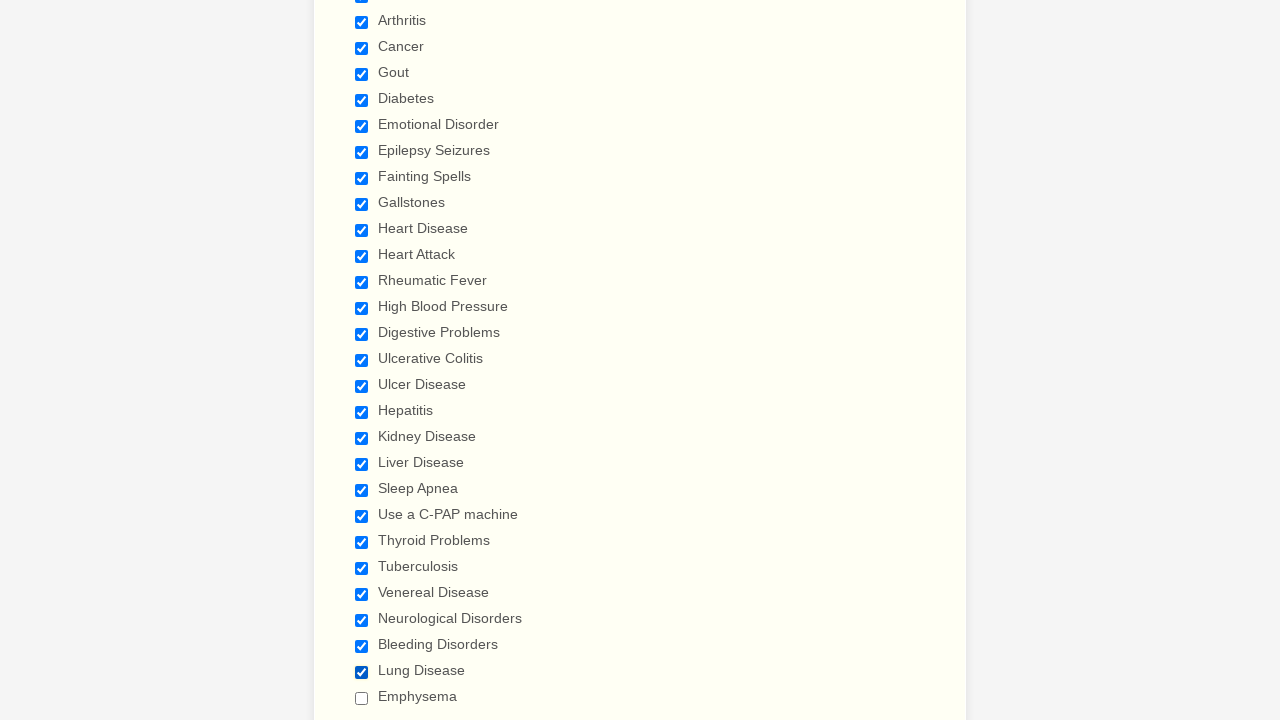

Clicked checkbox 29 to select it at (362, 698) on input[type='checkbox'] >> nth=28
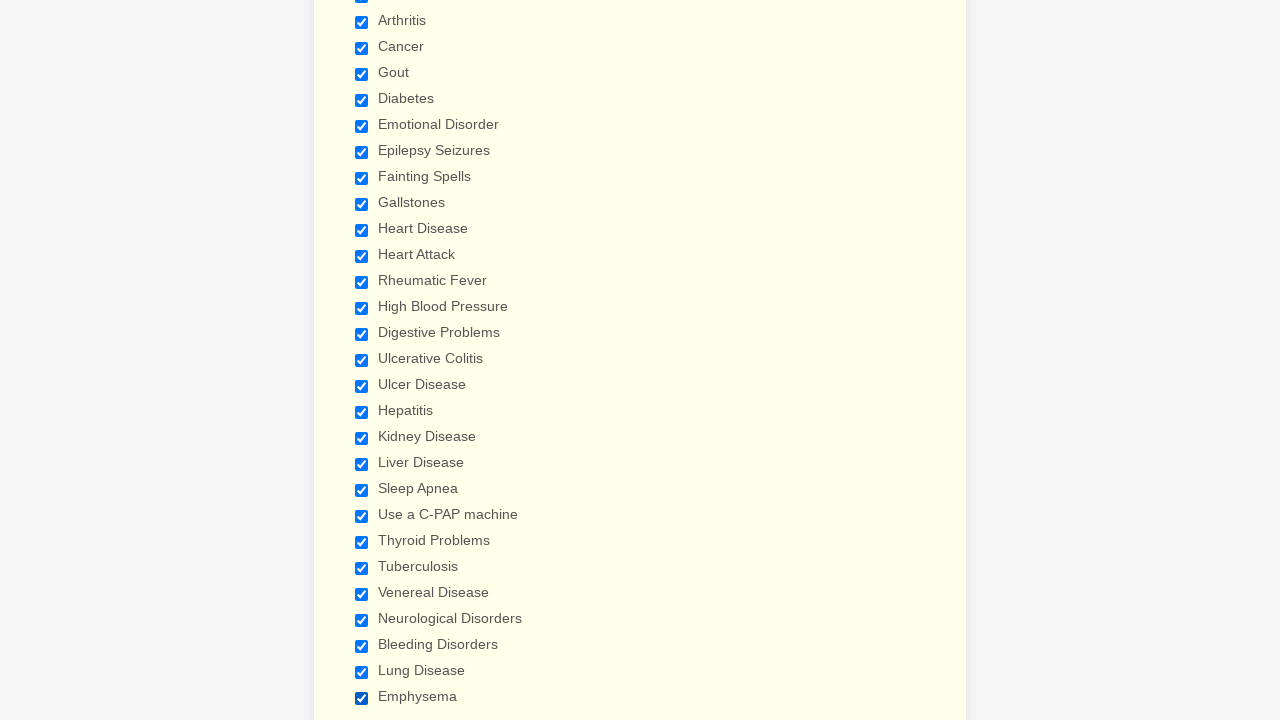

Verified checkbox 1 is selected
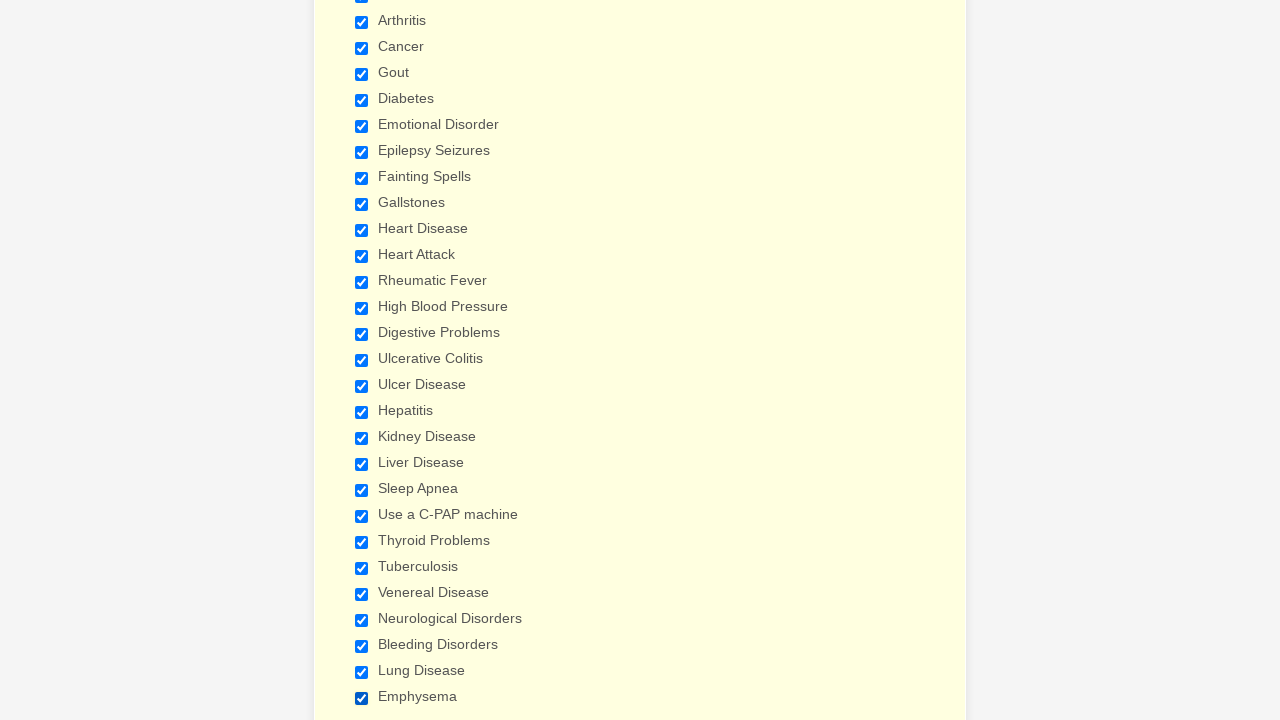

Verified checkbox 2 is selected
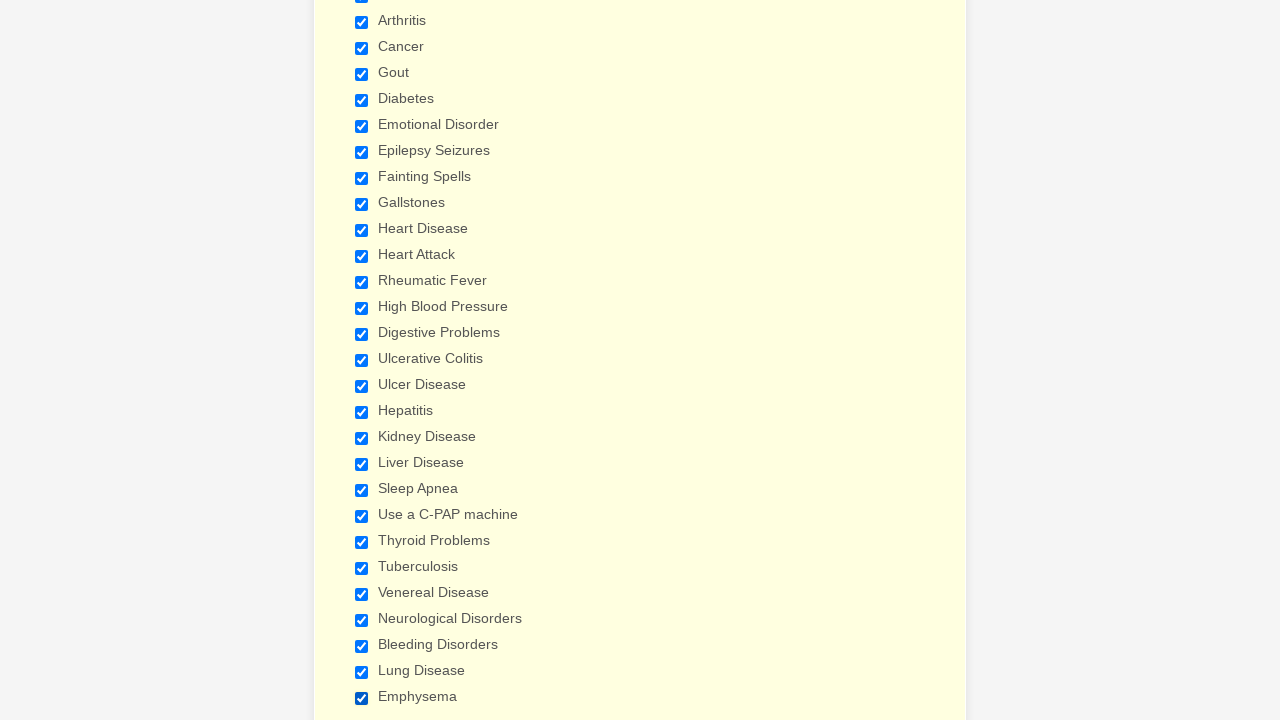

Verified checkbox 3 is selected
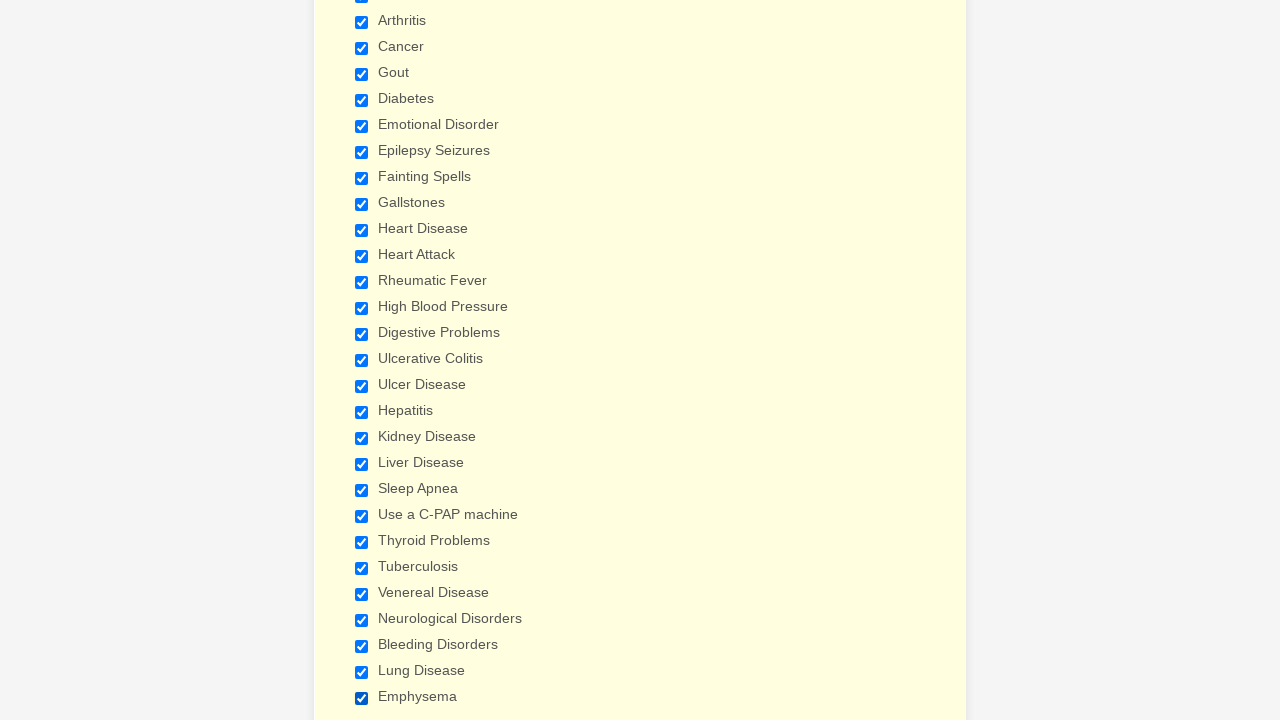

Verified checkbox 4 is selected
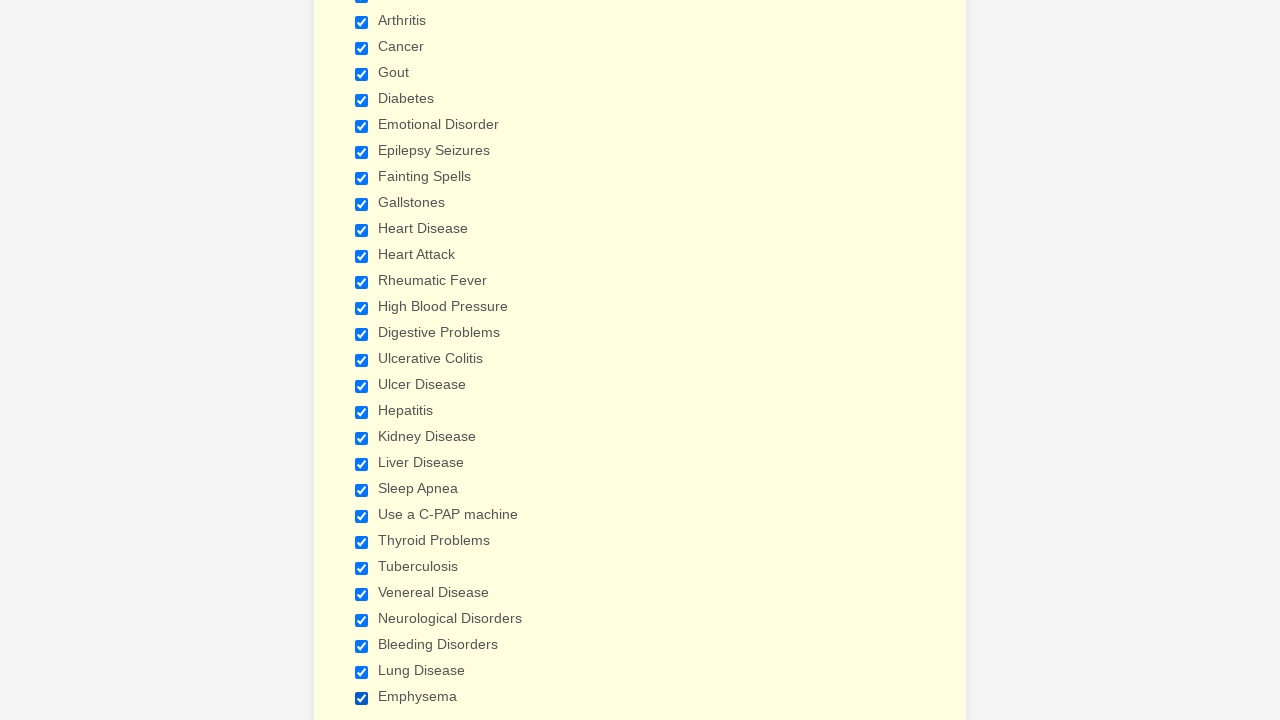

Verified checkbox 5 is selected
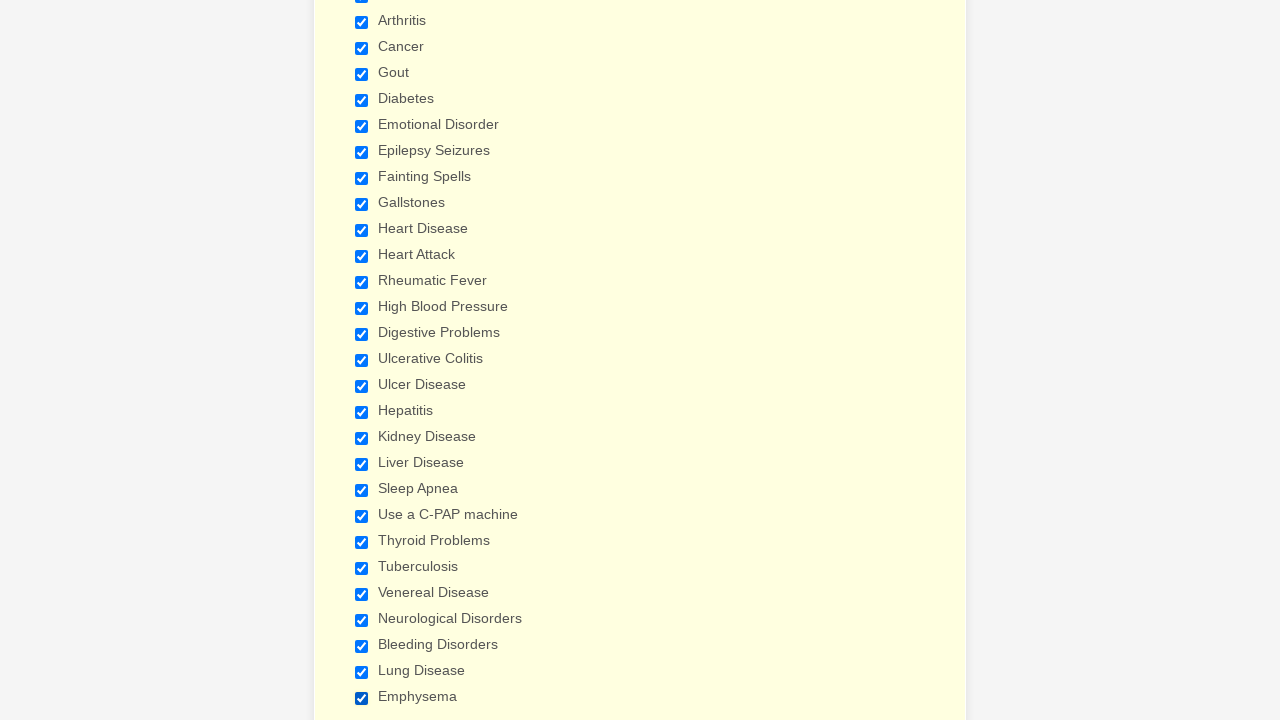

Verified checkbox 6 is selected
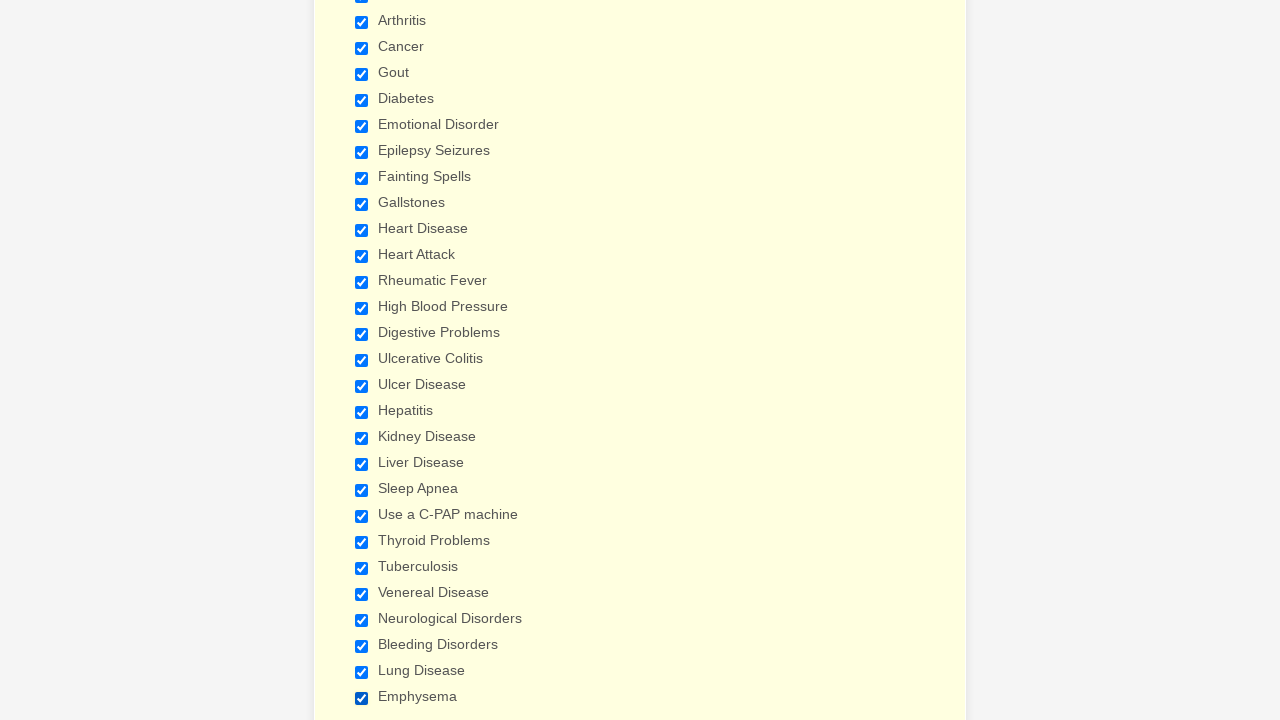

Verified checkbox 7 is selected
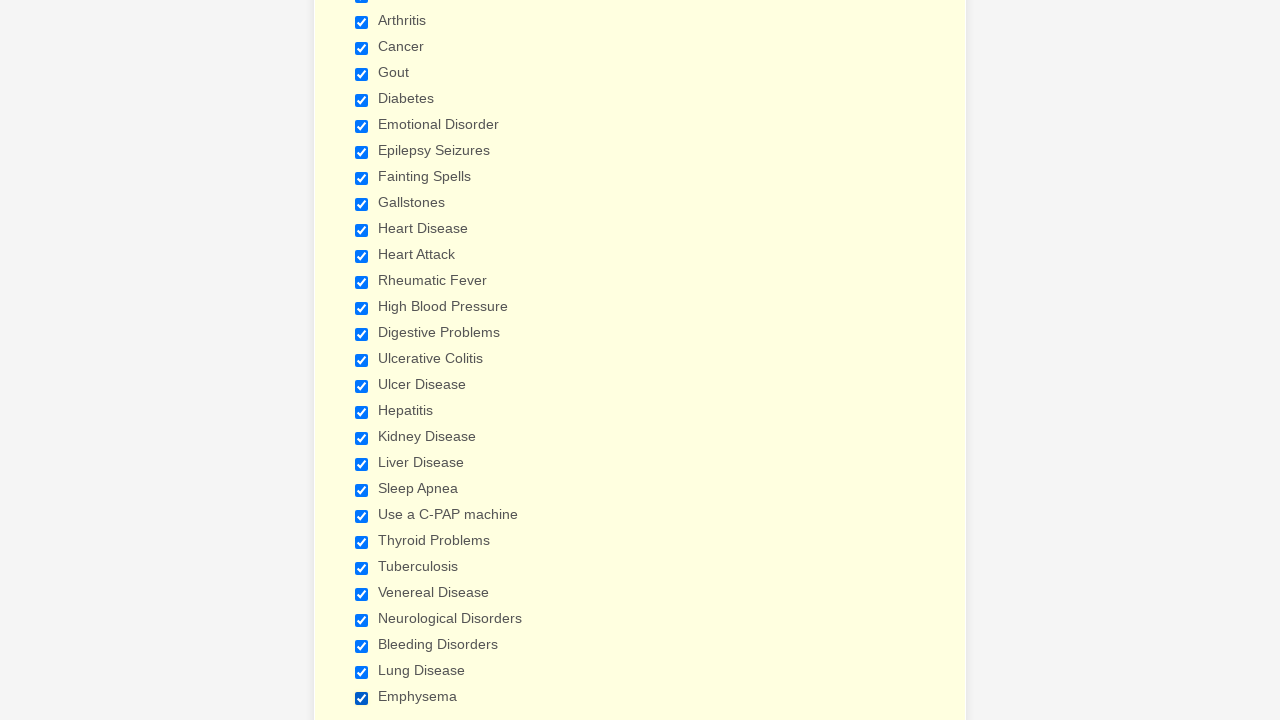

Verified checkbox 8 is selected
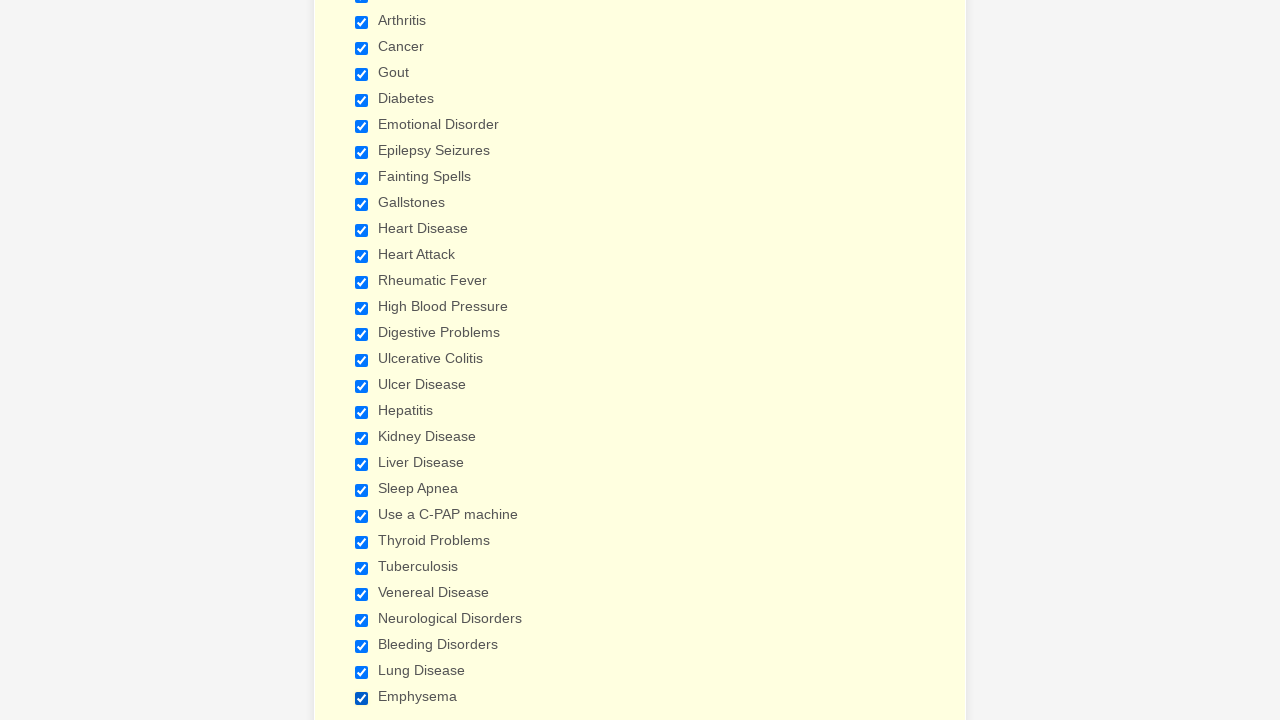

Verified checkbox 9 is selected
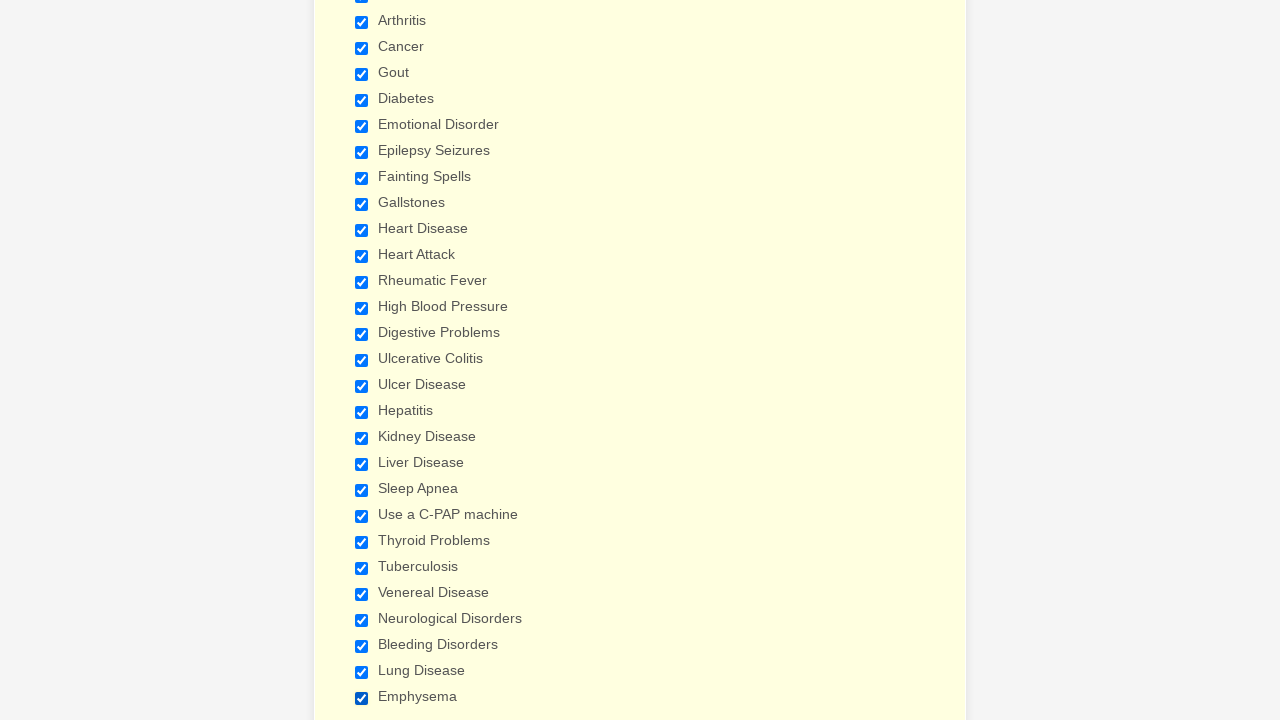

Verified checkbox 10 is selected
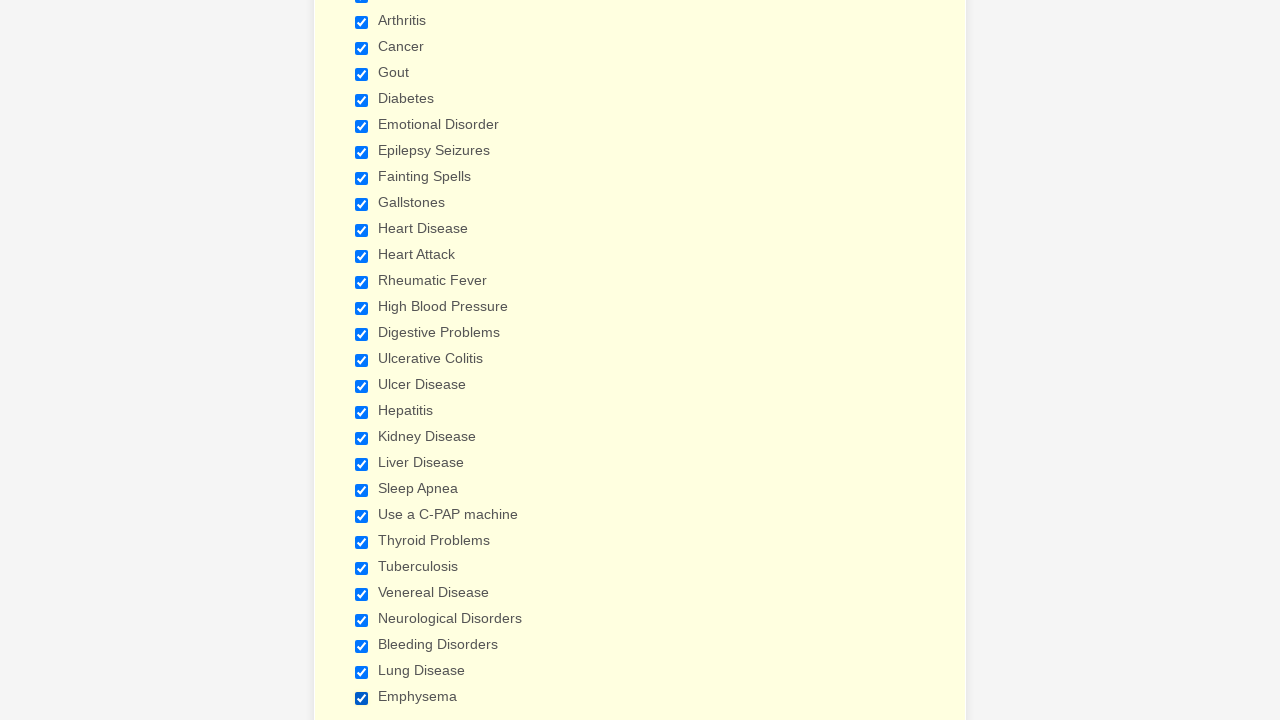

Verified checkbox 11 is selected
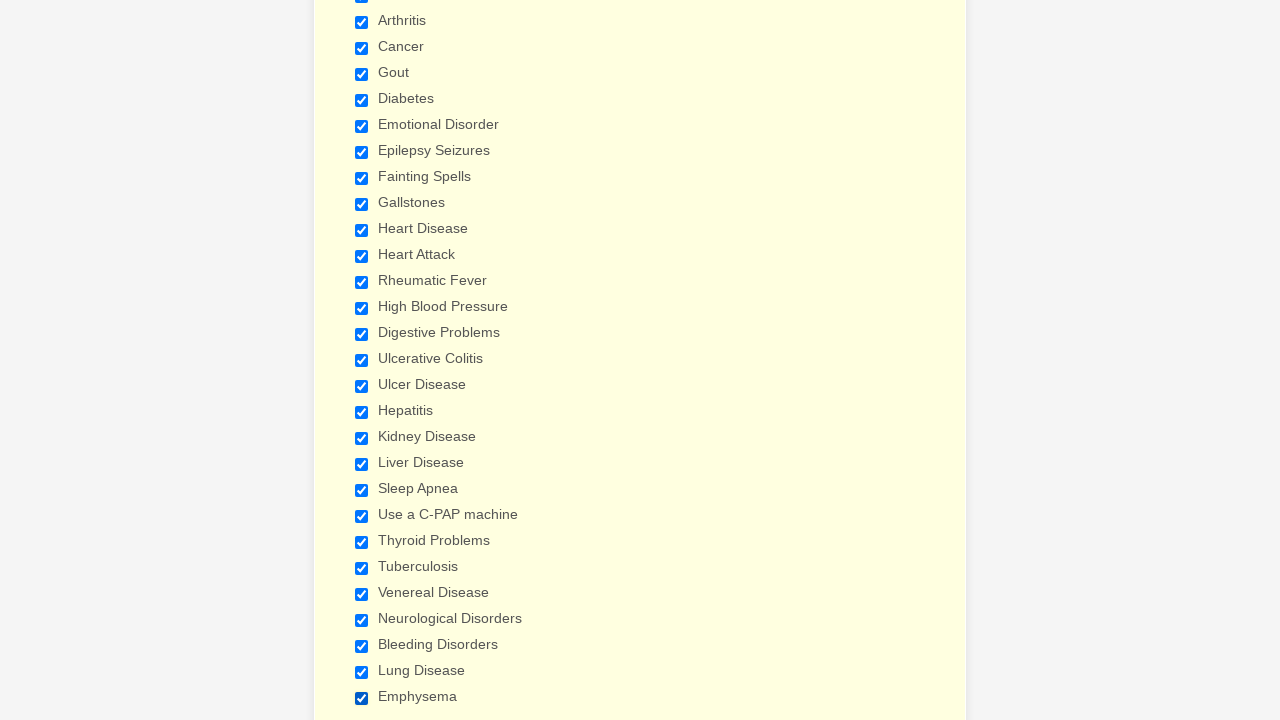

Verified checkbox 12 is selected
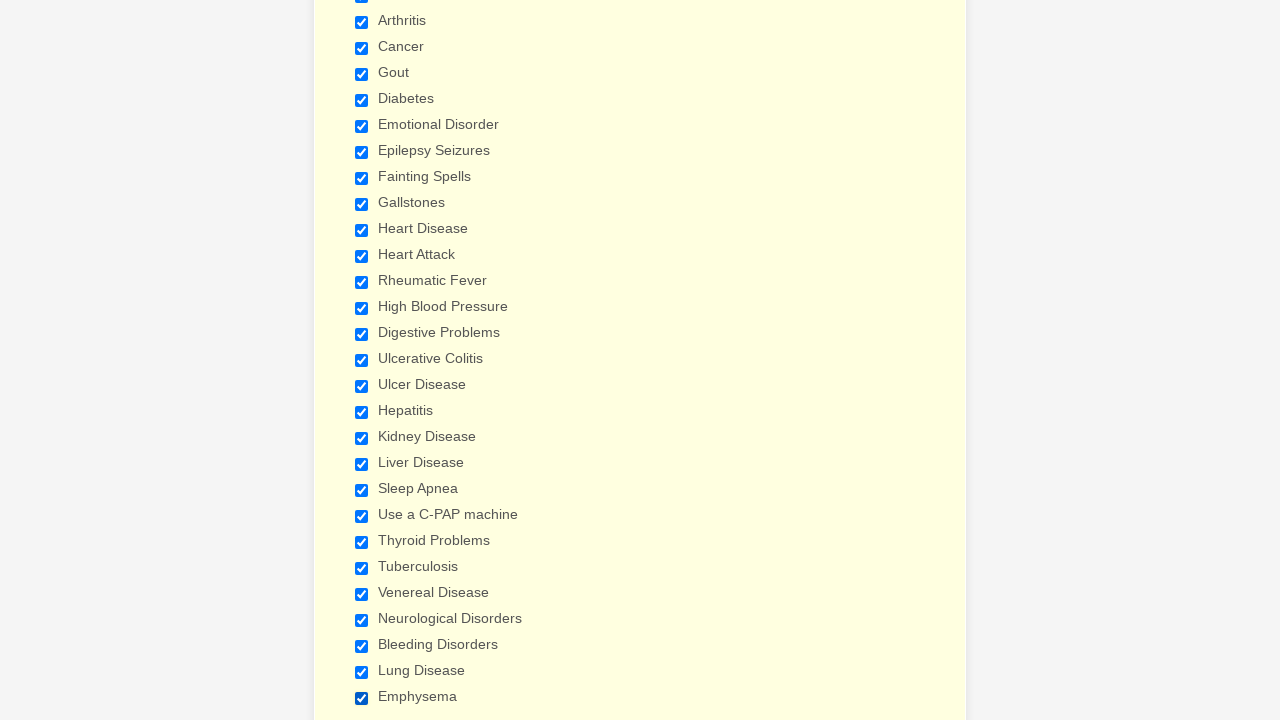

Verified checkbox 13 is selected
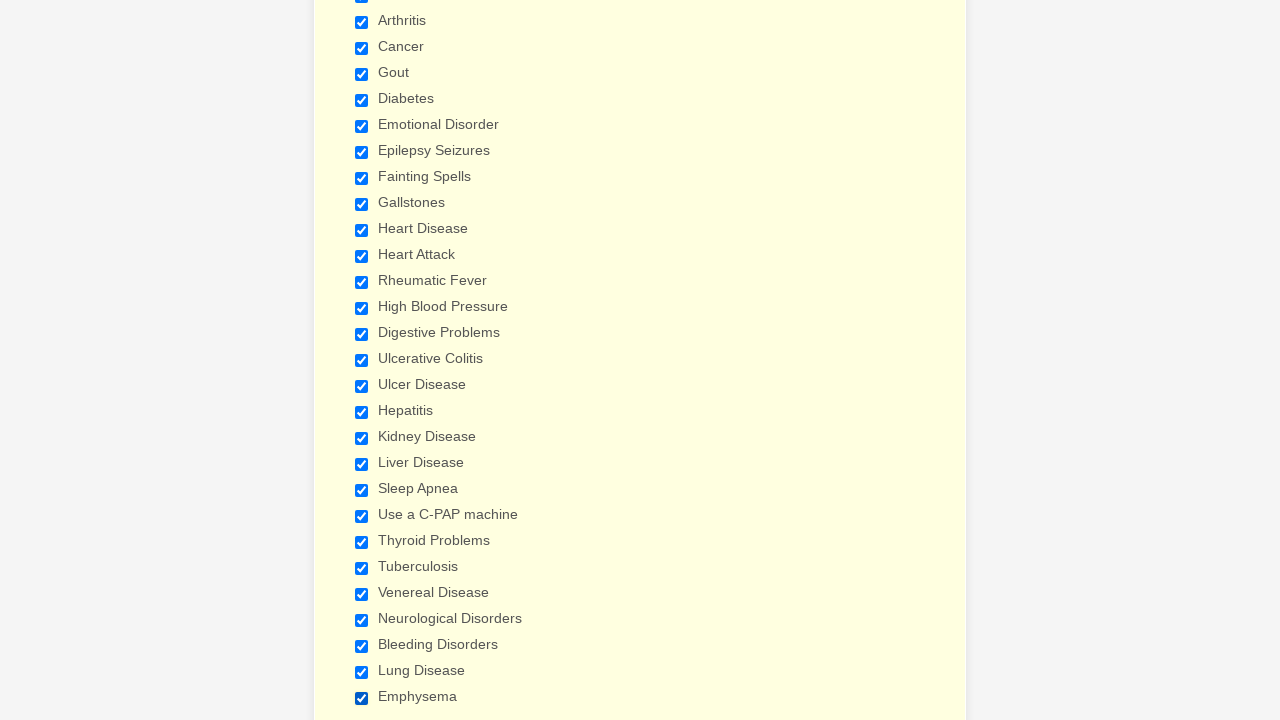

Verified checkbox 14 is selected
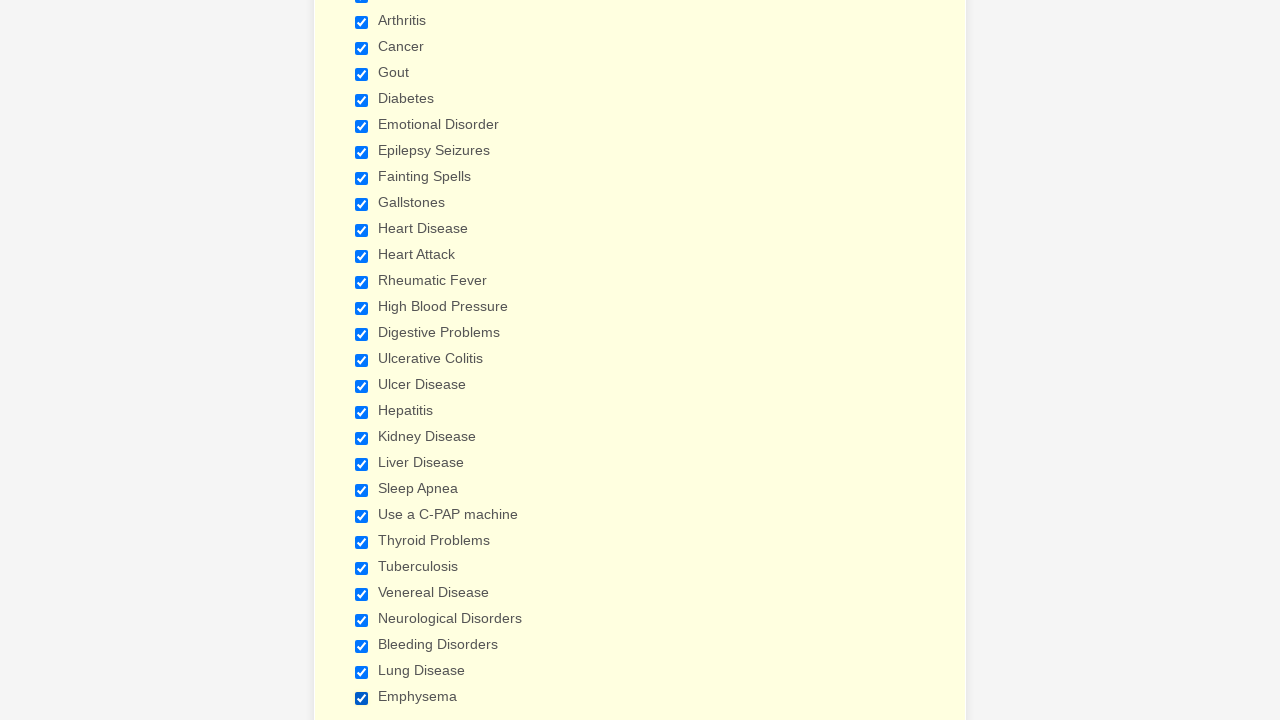

Verified checkbox 15 is selected
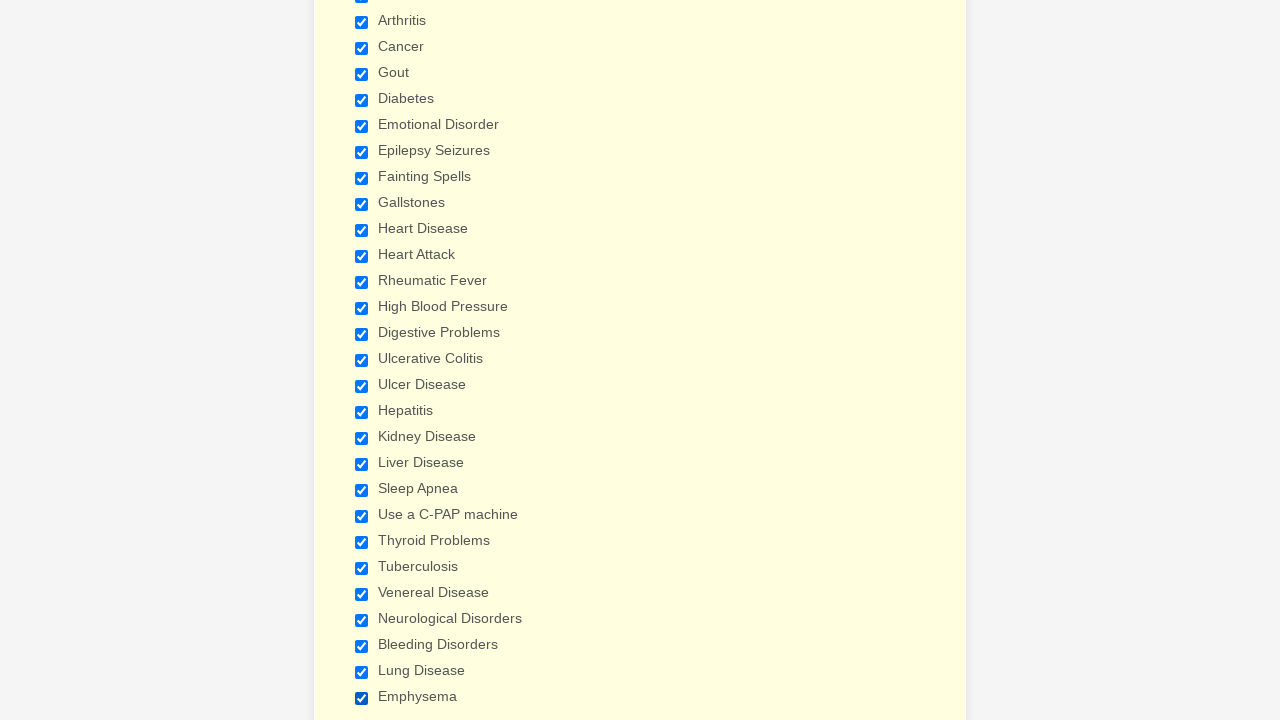

Verified checkbox 16 is selected
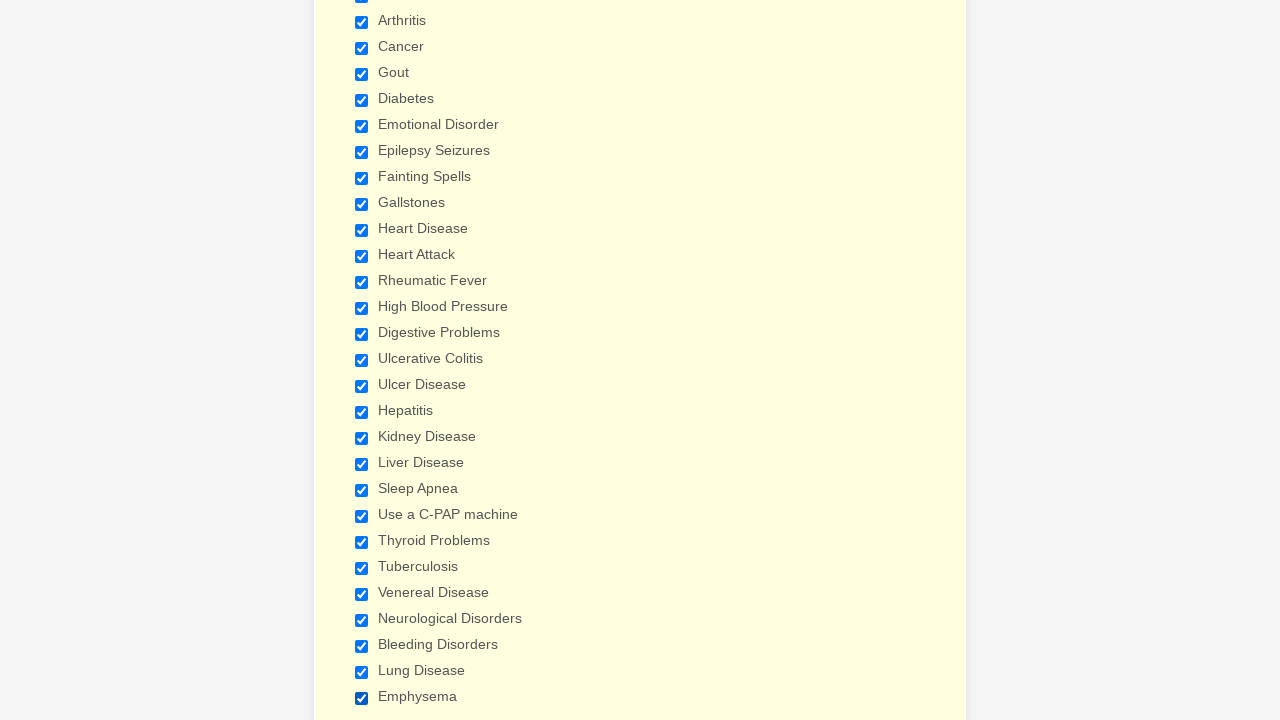

Verified checkbox 17 is selected
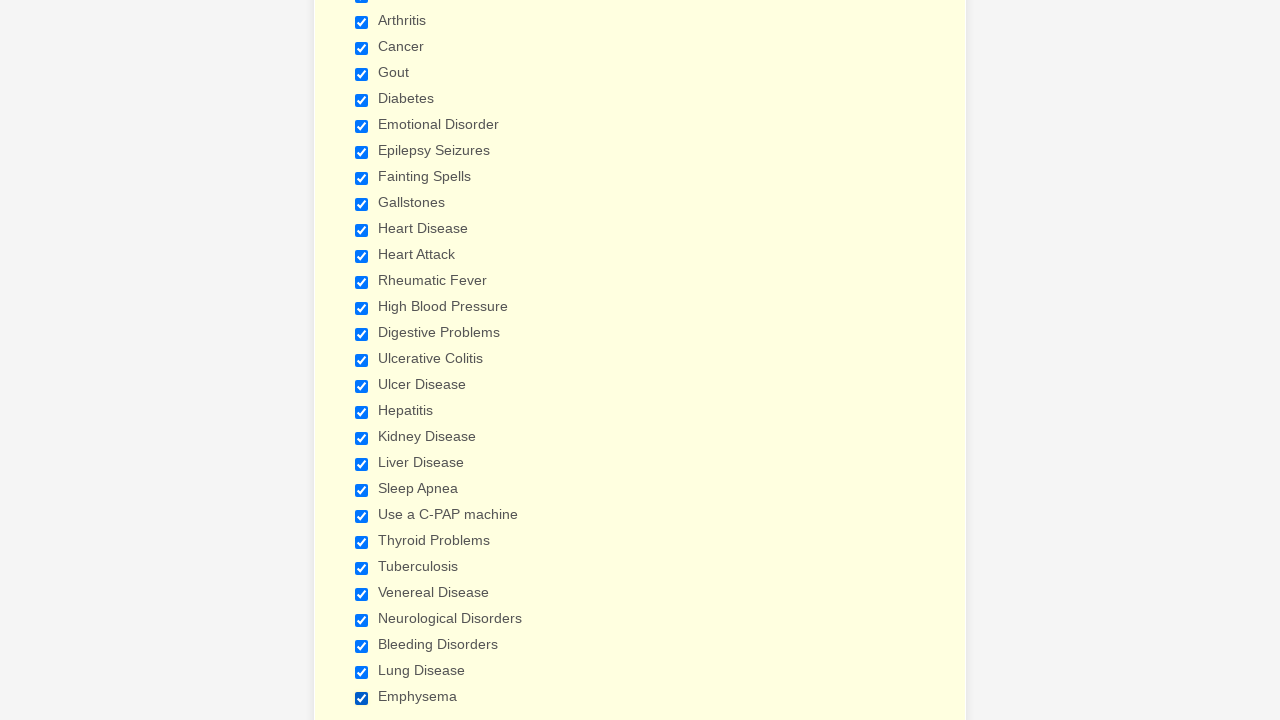

Verified checkbox 18 is selected
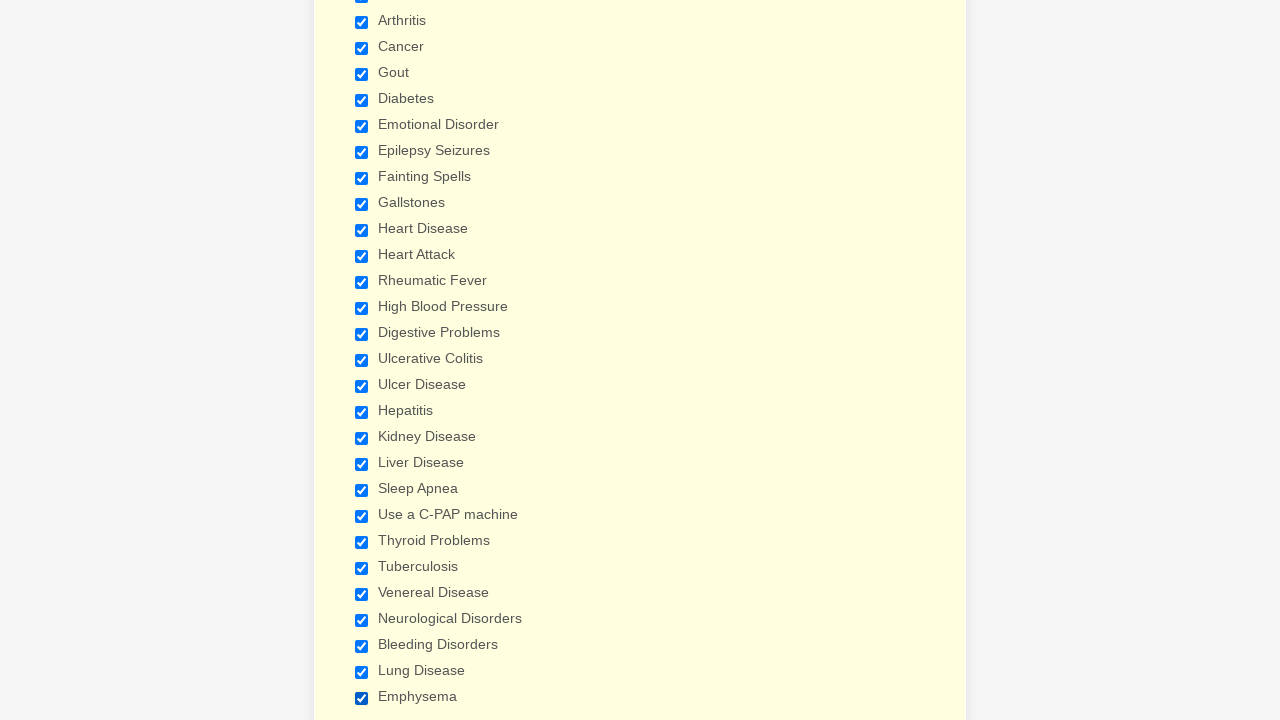

Verified checkbox 19 is selected
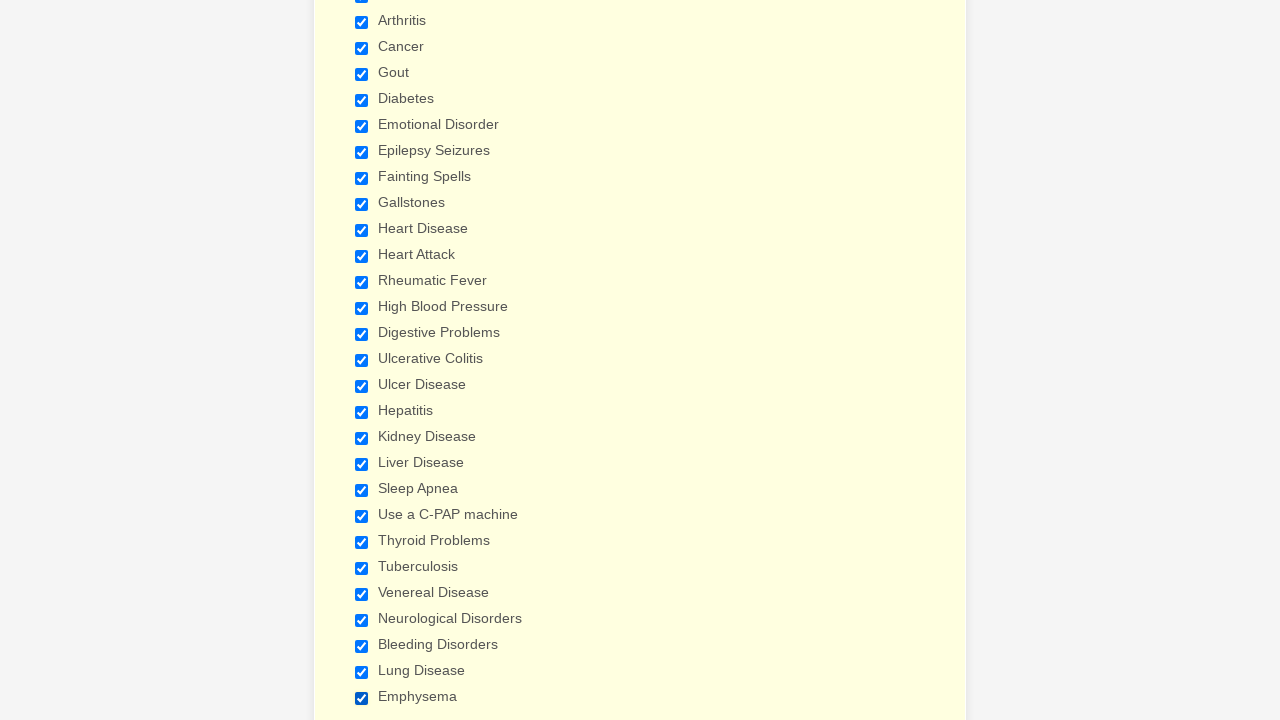

Verified checkbox 20 is selected
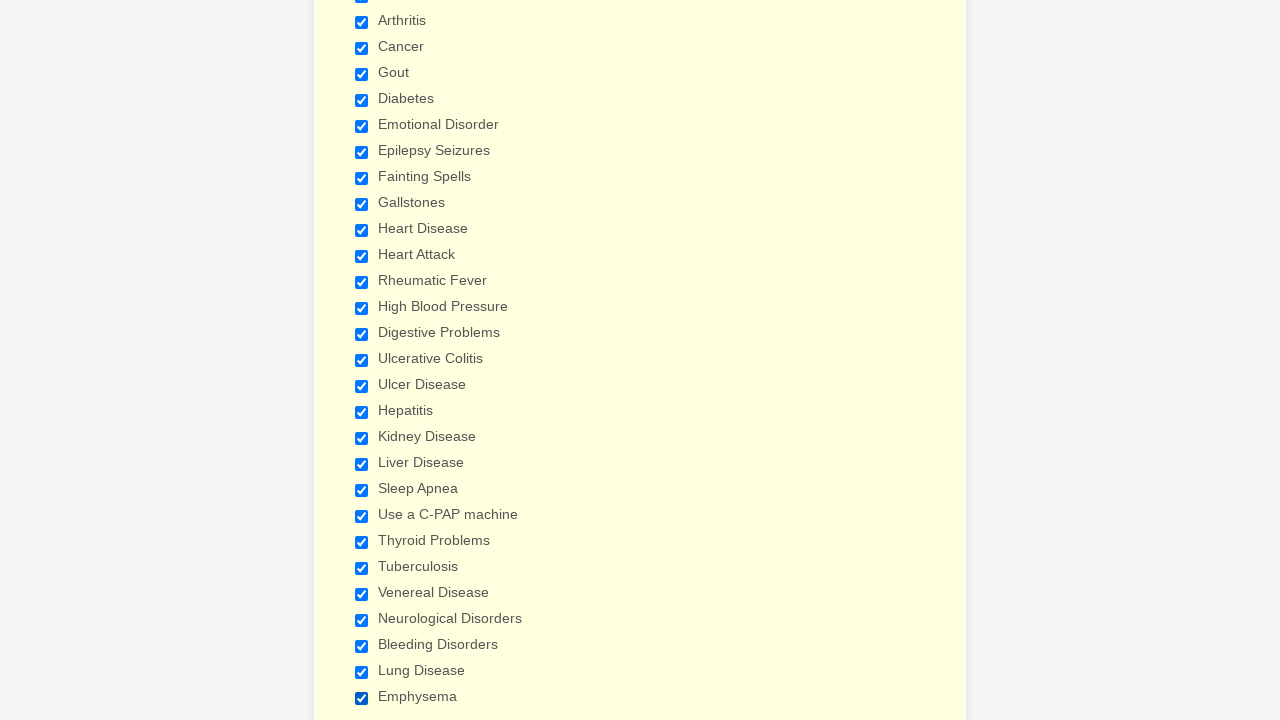

Verified checkbox 21 is selected
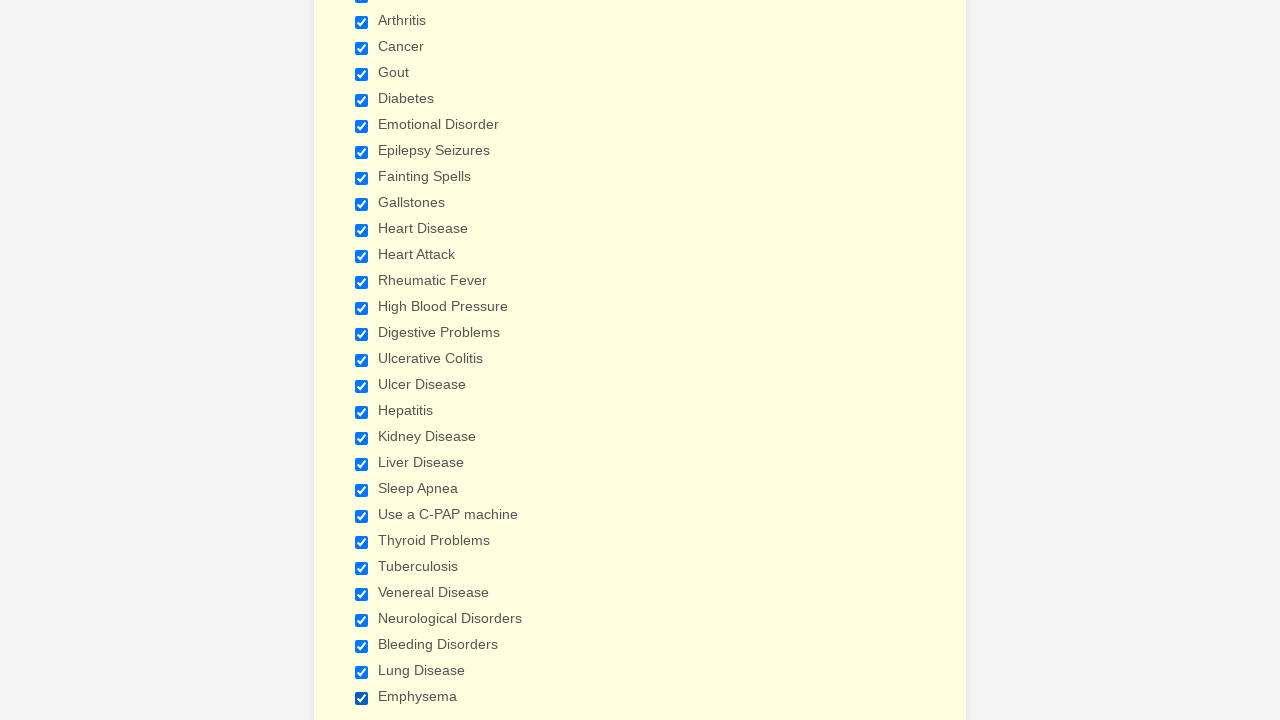

Verified checkbox 22 is selected
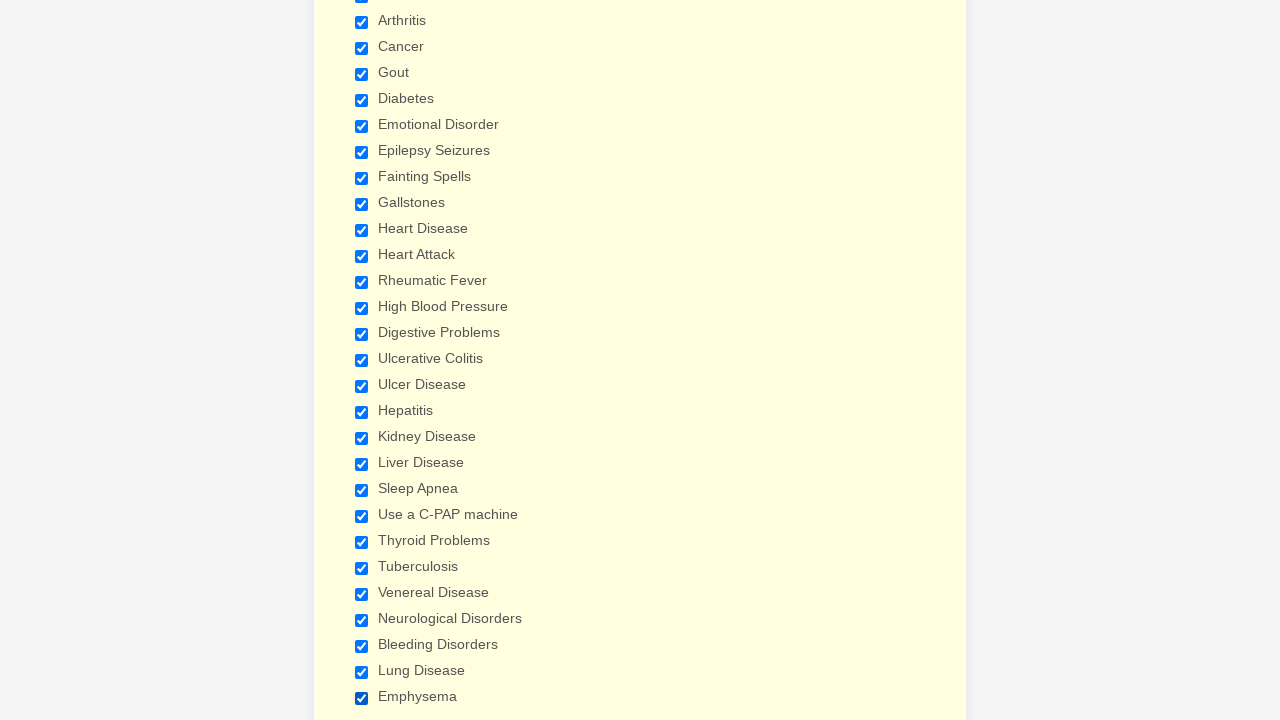

Verified checkbox 23 is selected
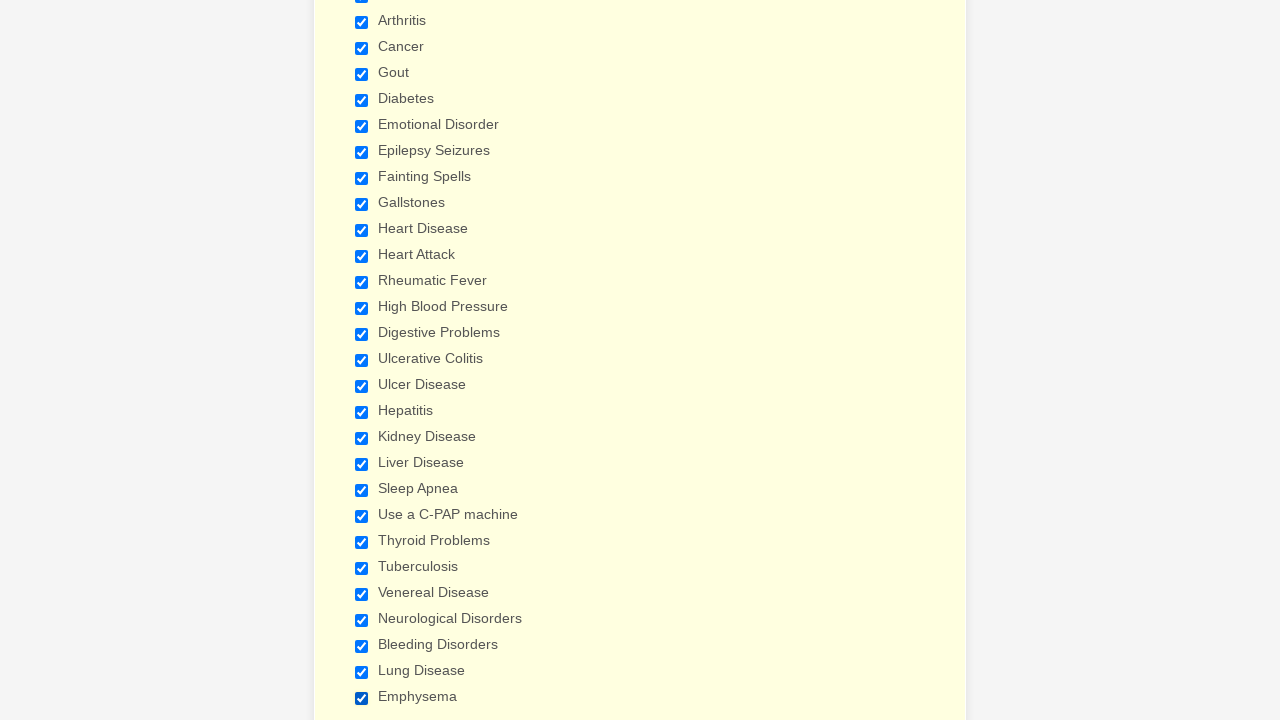

Verified checkbox 24 is selected
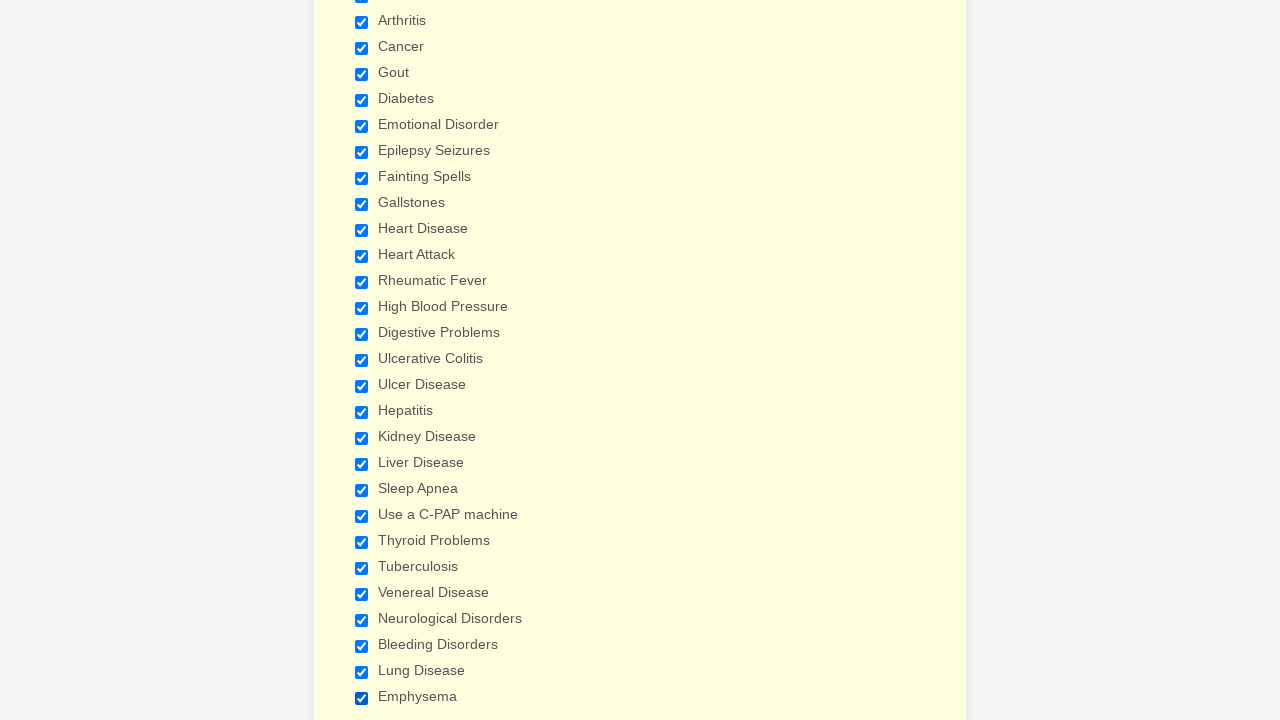

Verified checkbox 25 is selected
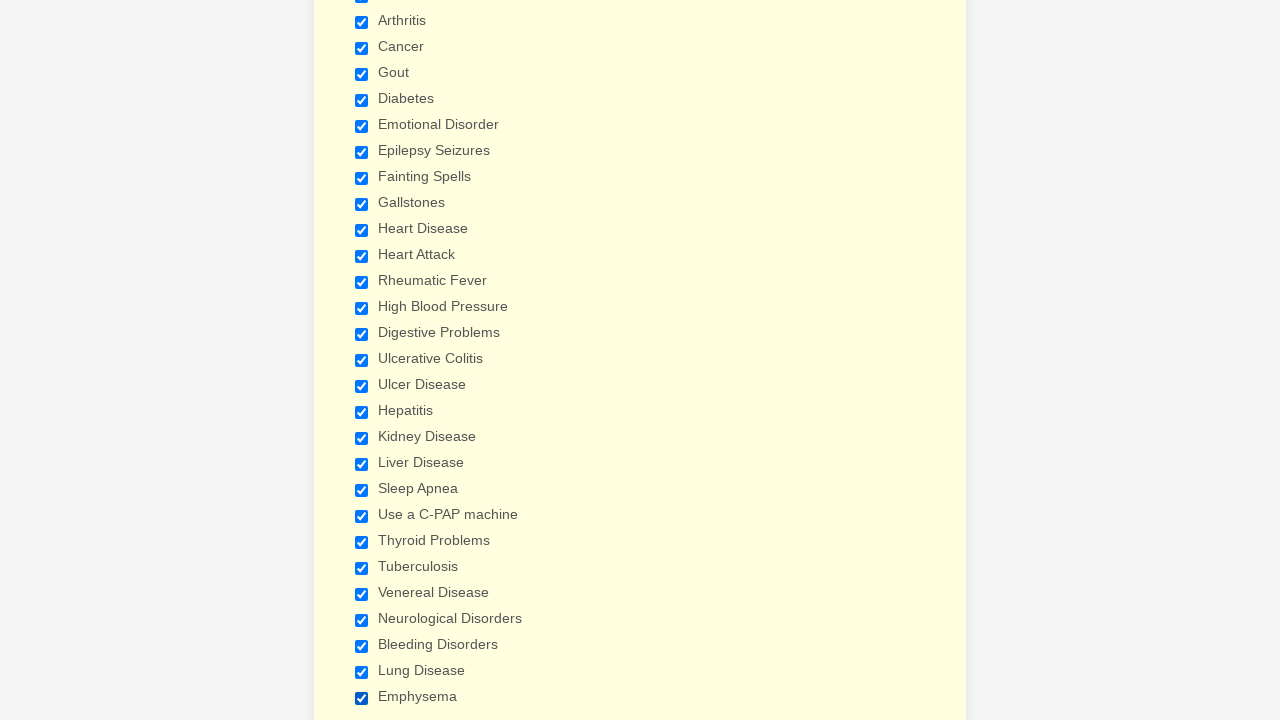

Verified checkbox 26 is selected
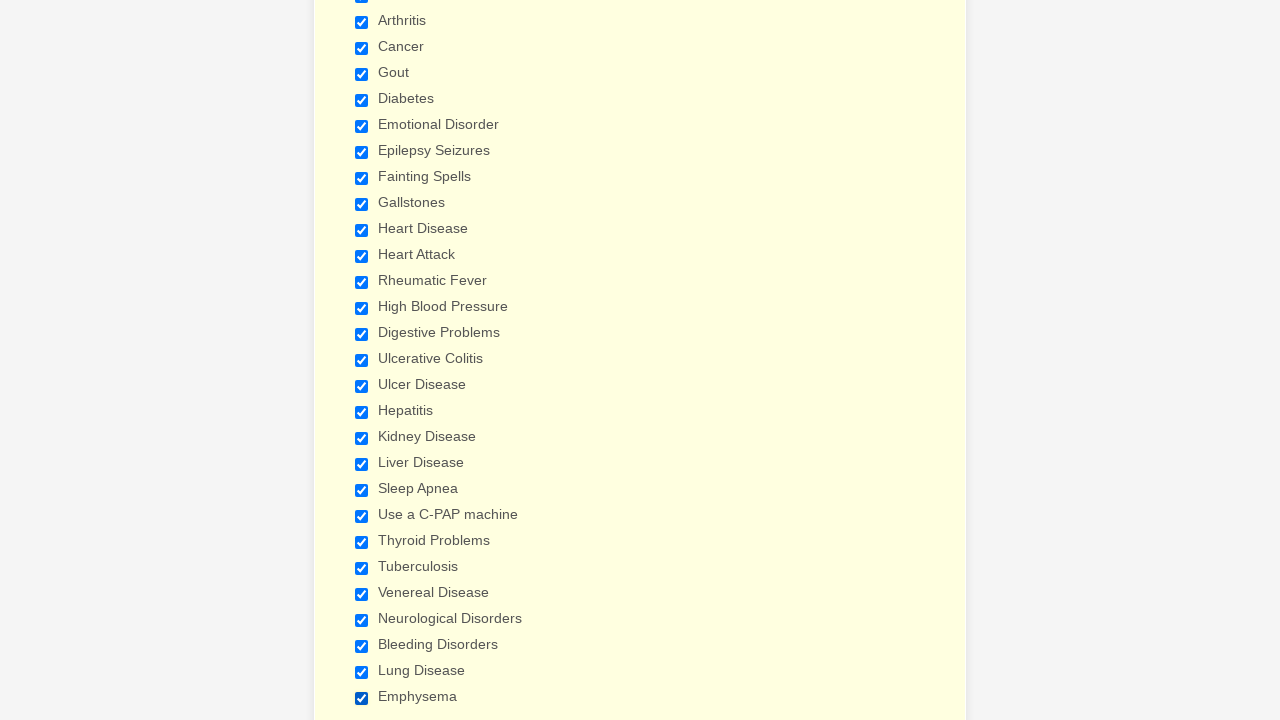

Verified checkbox 27 is selected
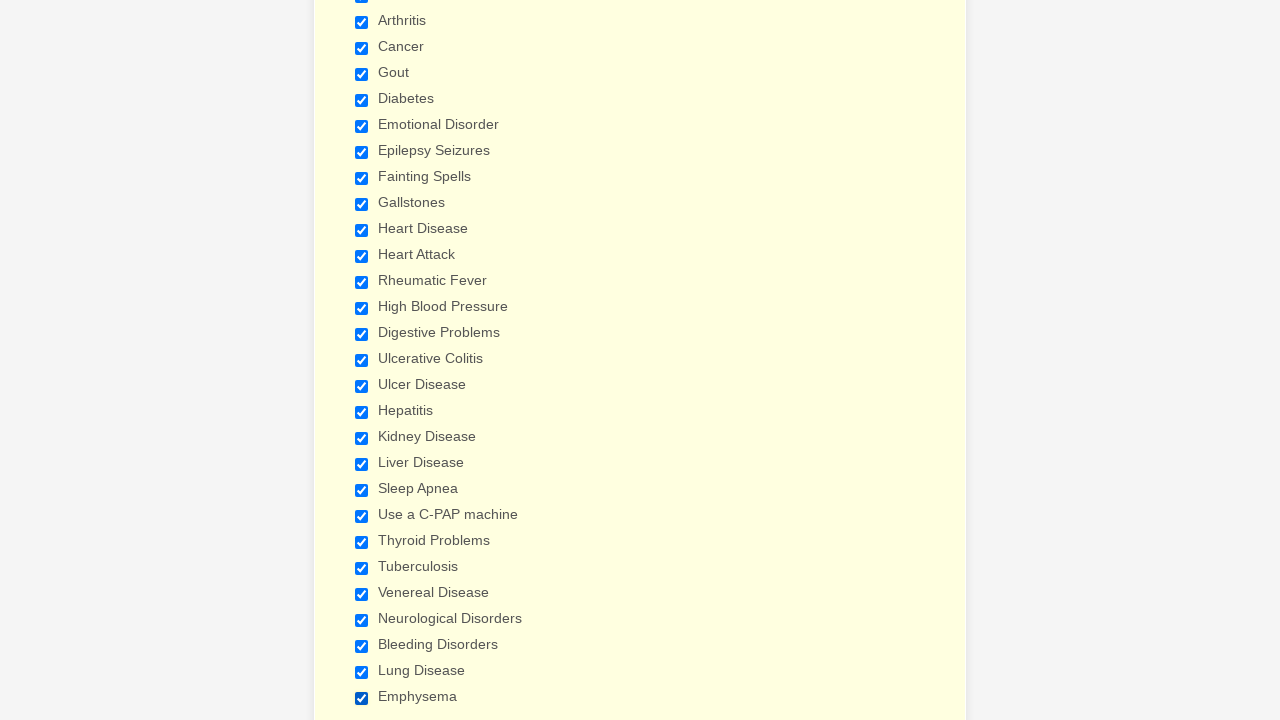

Verified checkbox 28 is selected
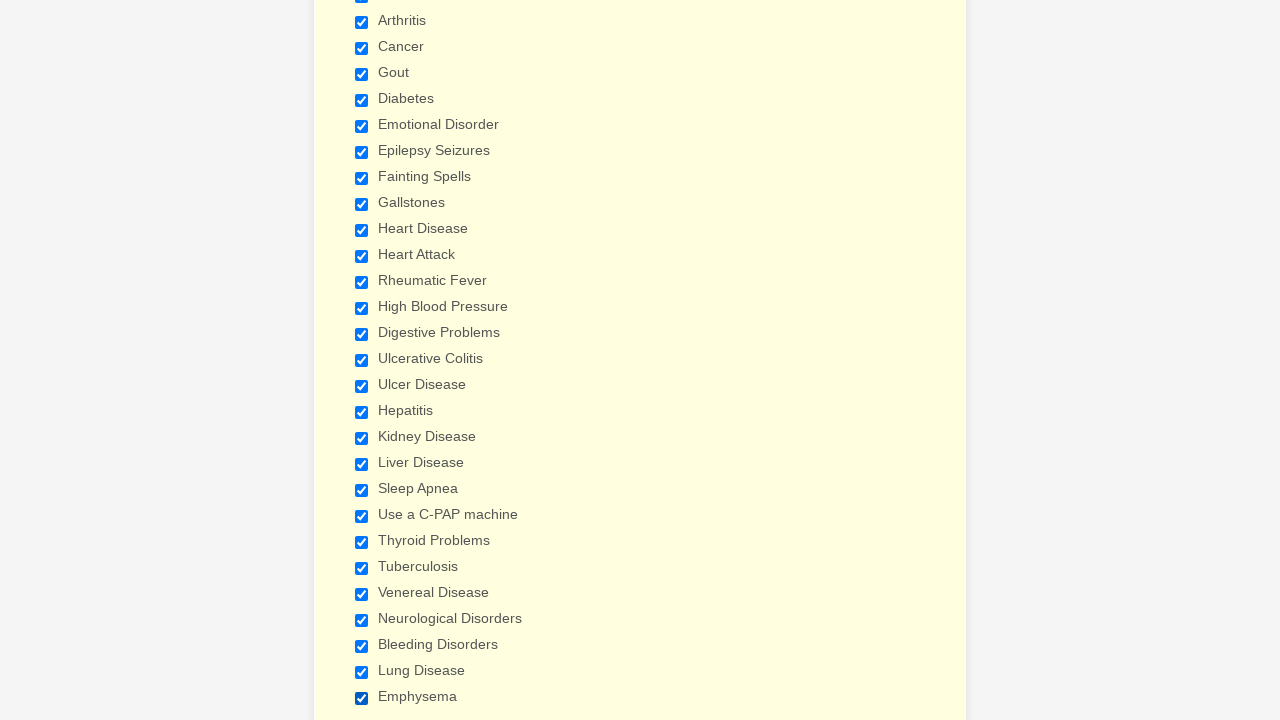

Verified checkbox 29 is selected
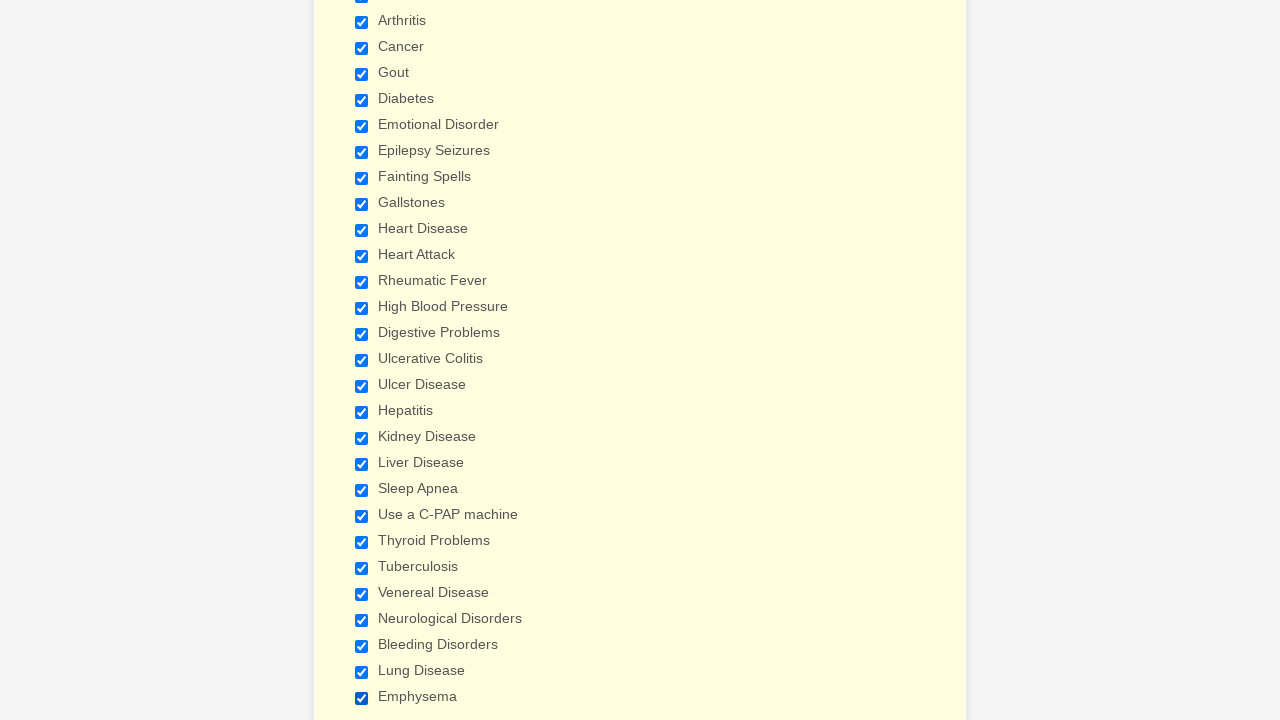

Clicked checkbox 1 to deselect it at (362, 360) on input[type='checkbox'] >> nth=0
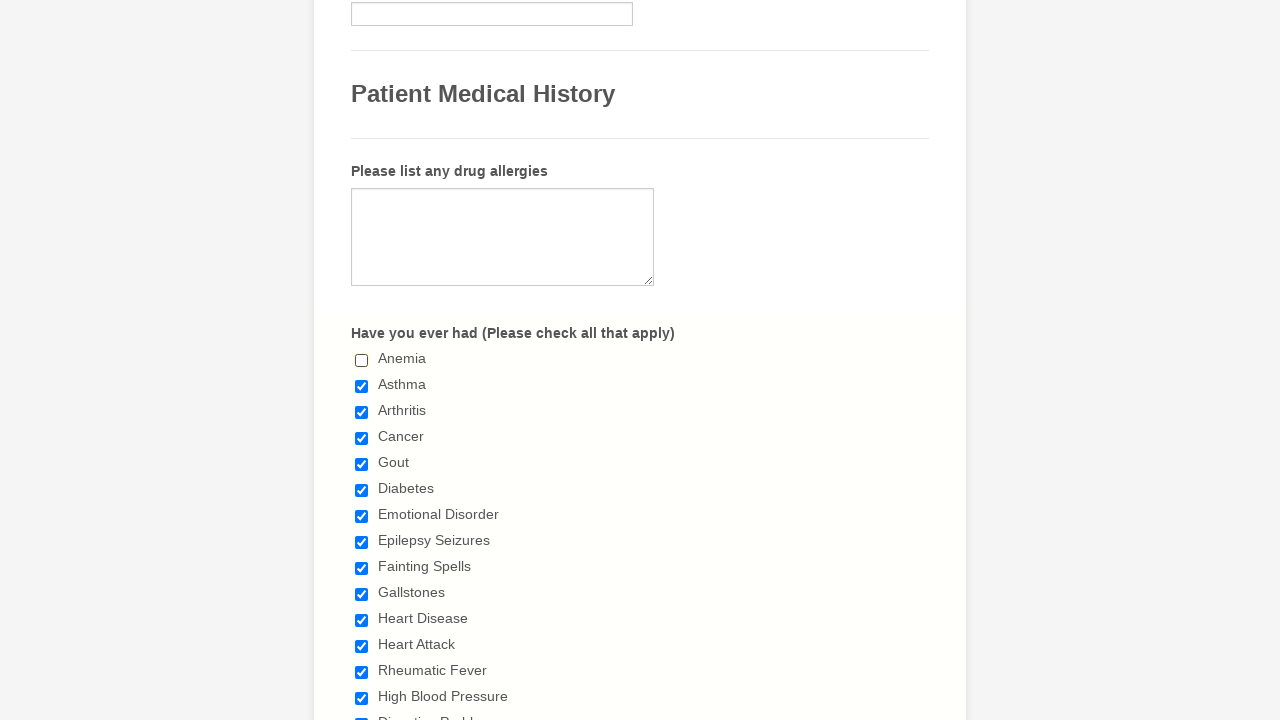

Clicked checkbox 2 to deselect it at (362, 386) on input[type='checkbox'] >> nth=1
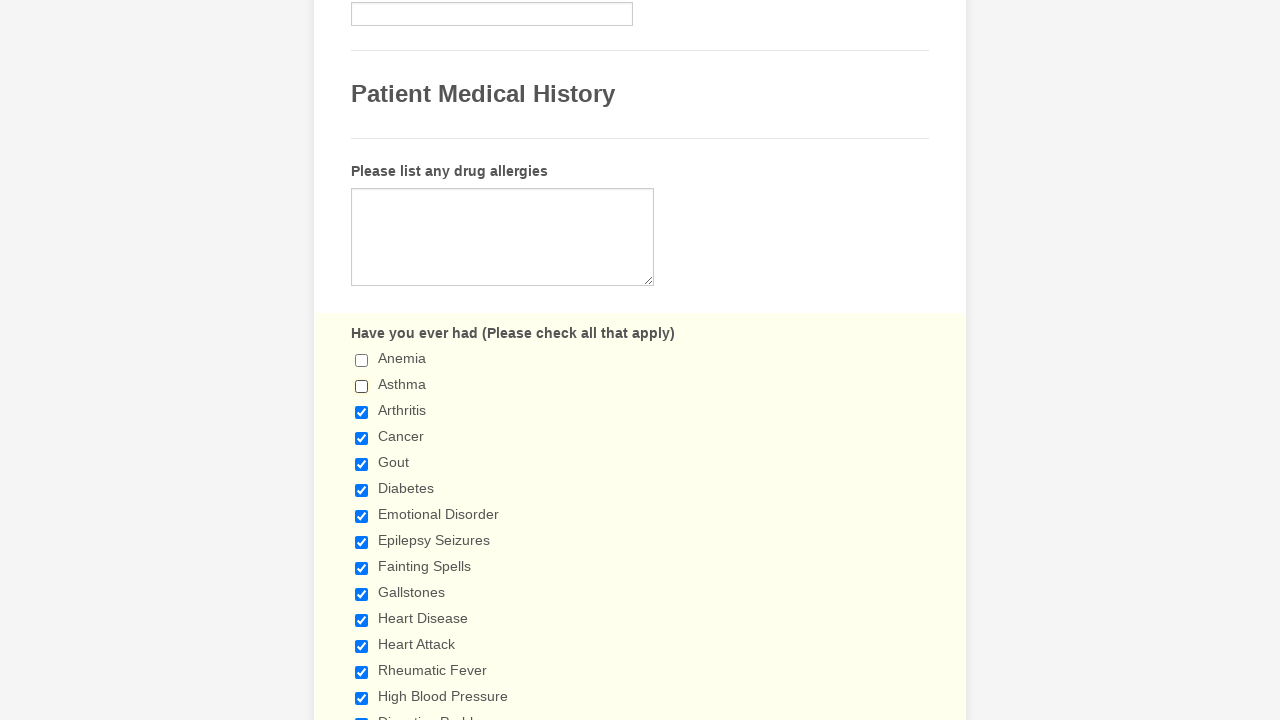

Clicked checkbox 3 to deselect it at (362, 412) on input[type='checkbox'] >> nth=2
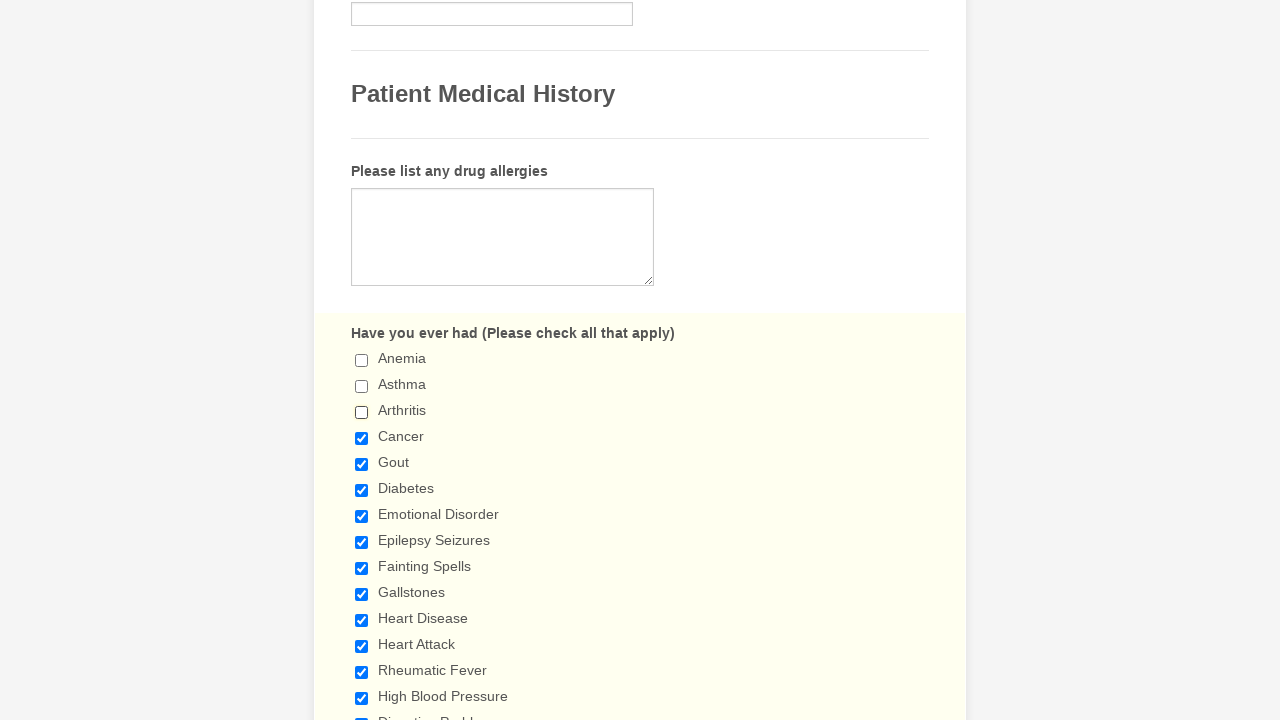

Clicked checkbox 4 to deselect it at (362, 438) on input[type='checkbox'] >> nth=3
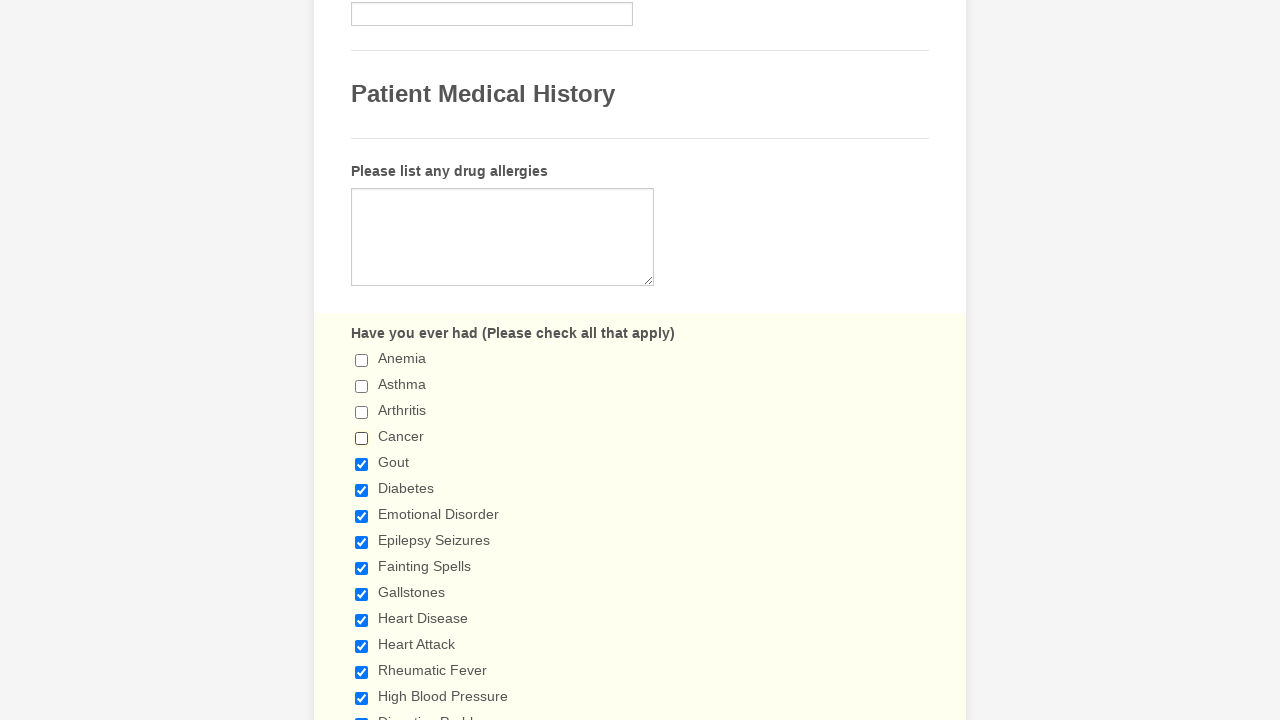

Clicked checkbox 5 to deselect it at (362, 464) on input[type='checkbox'] >> nth=4
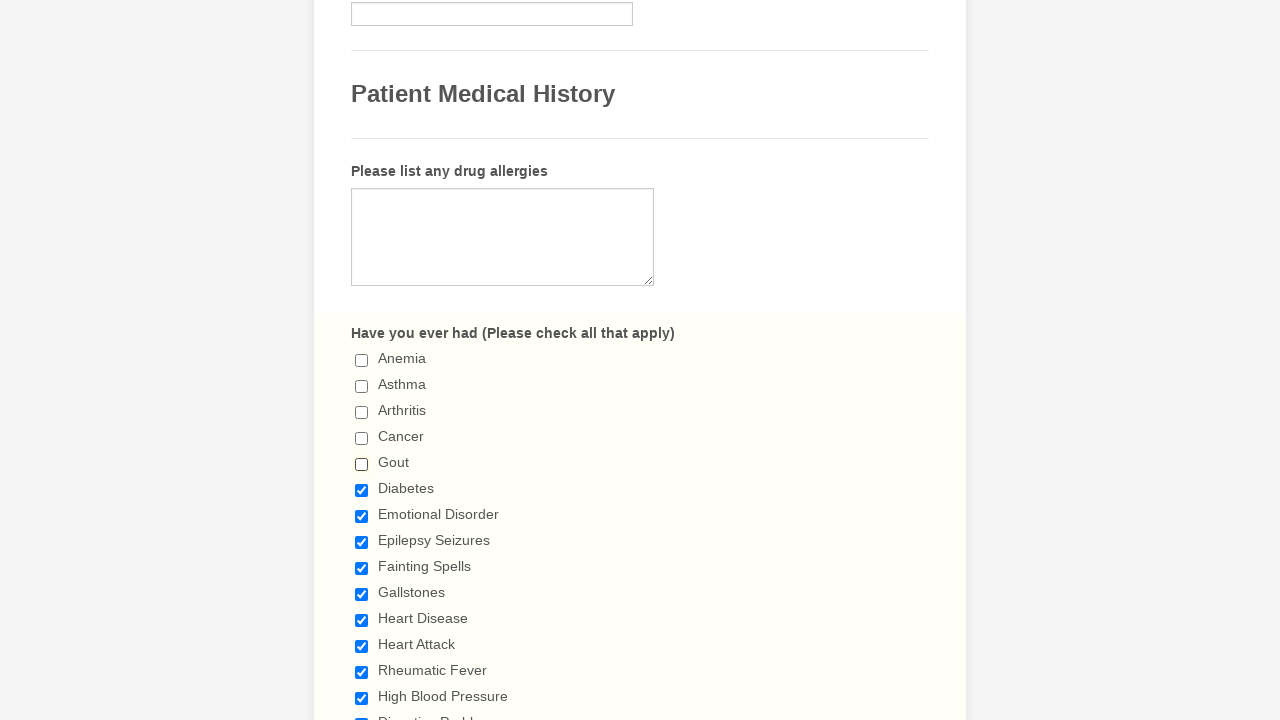

Clicked checkbox 6 to deselect it at (362, 490) on input[type='checkbox'] >> nth=5
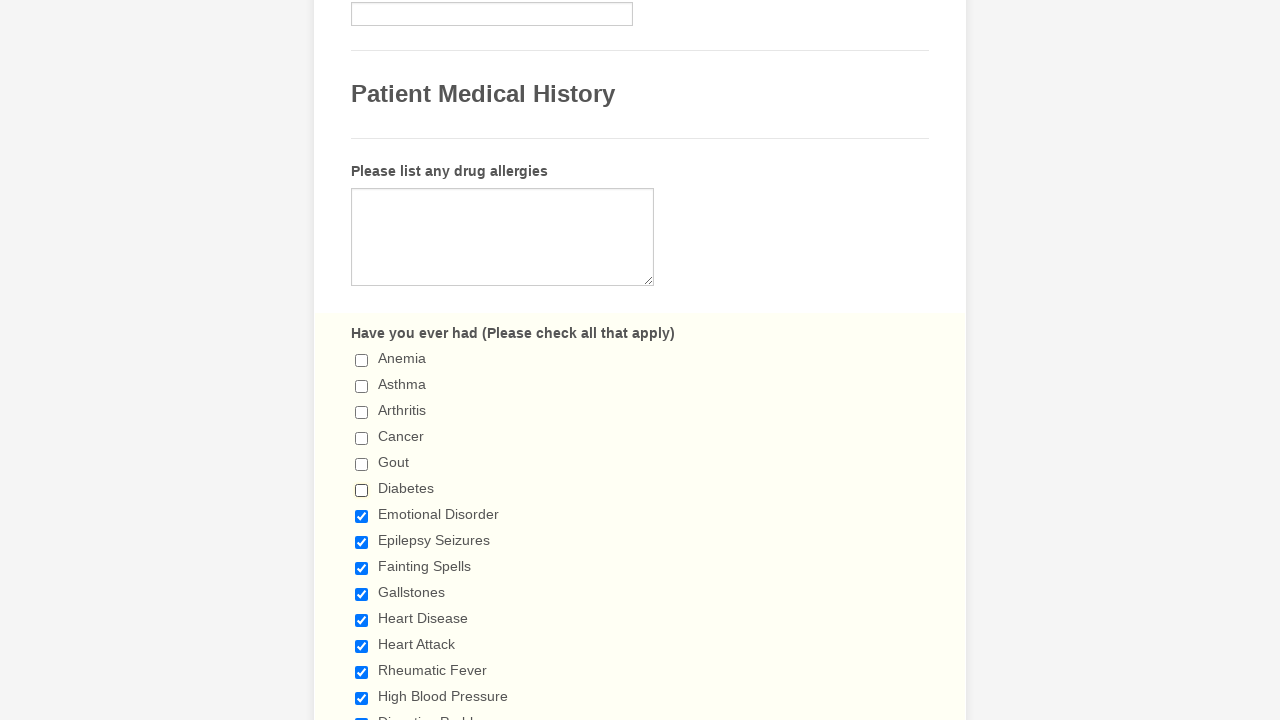

Clicked checkbox 7 to deselect it at (362, 516) on input[type='checkbox'] >> nth=6
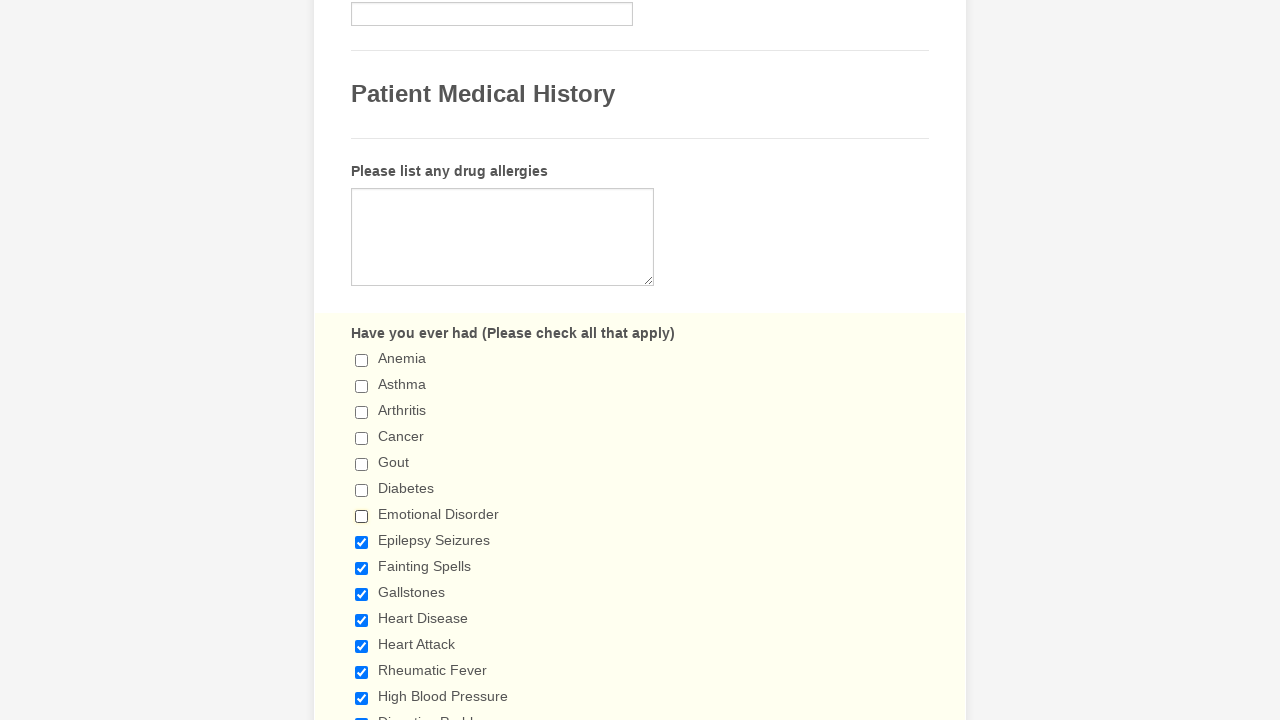

Clicked checkbox 8 to deselect it at (362, 542) on input[type='checkbox'] >> nth=7
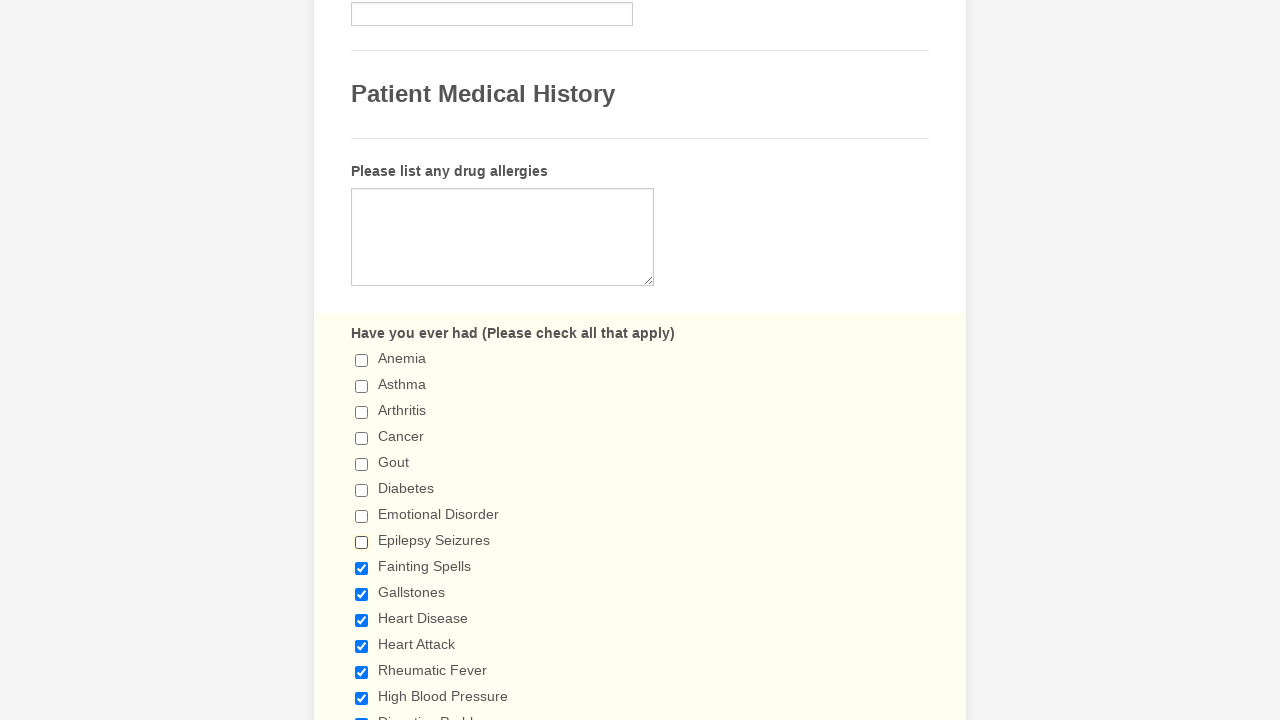

Clicked checkbox 9 to deselect it at (362, 568) on input[type='checkbox'] >> nth=8
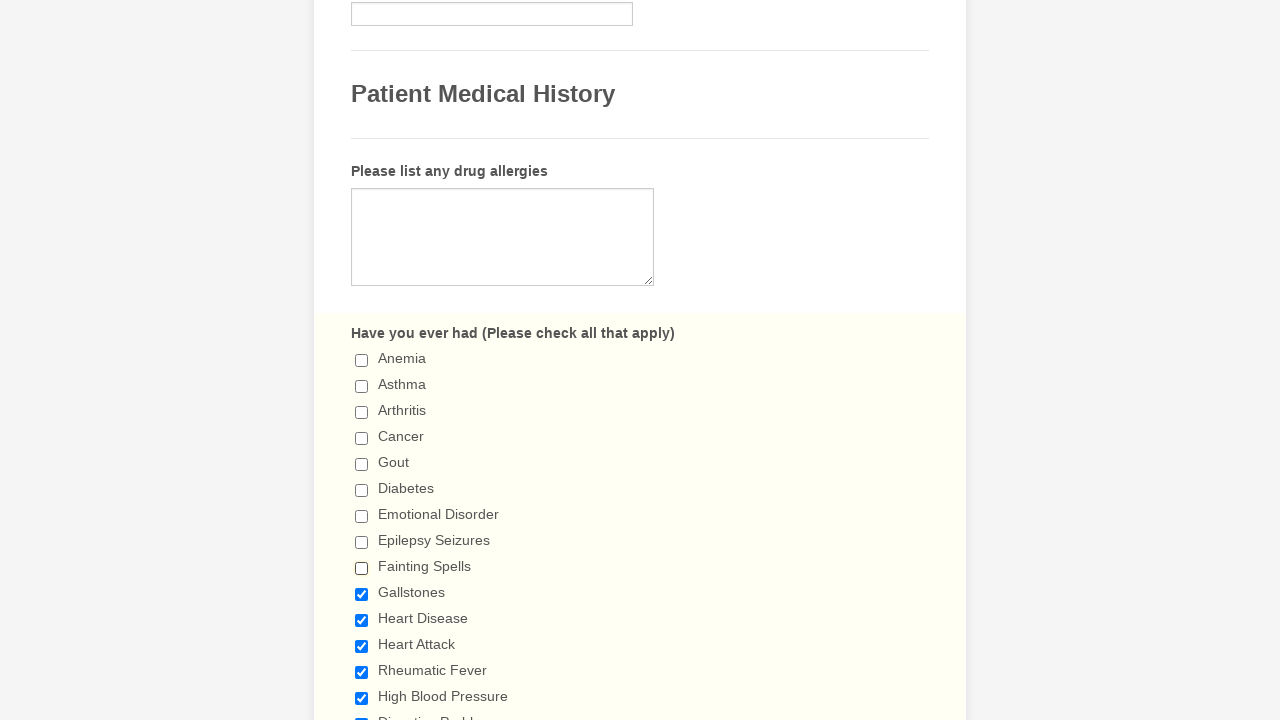

Clicked checkbox 10 to deselect it at (362, 594) on input[type='checkbox'] >> nth=9
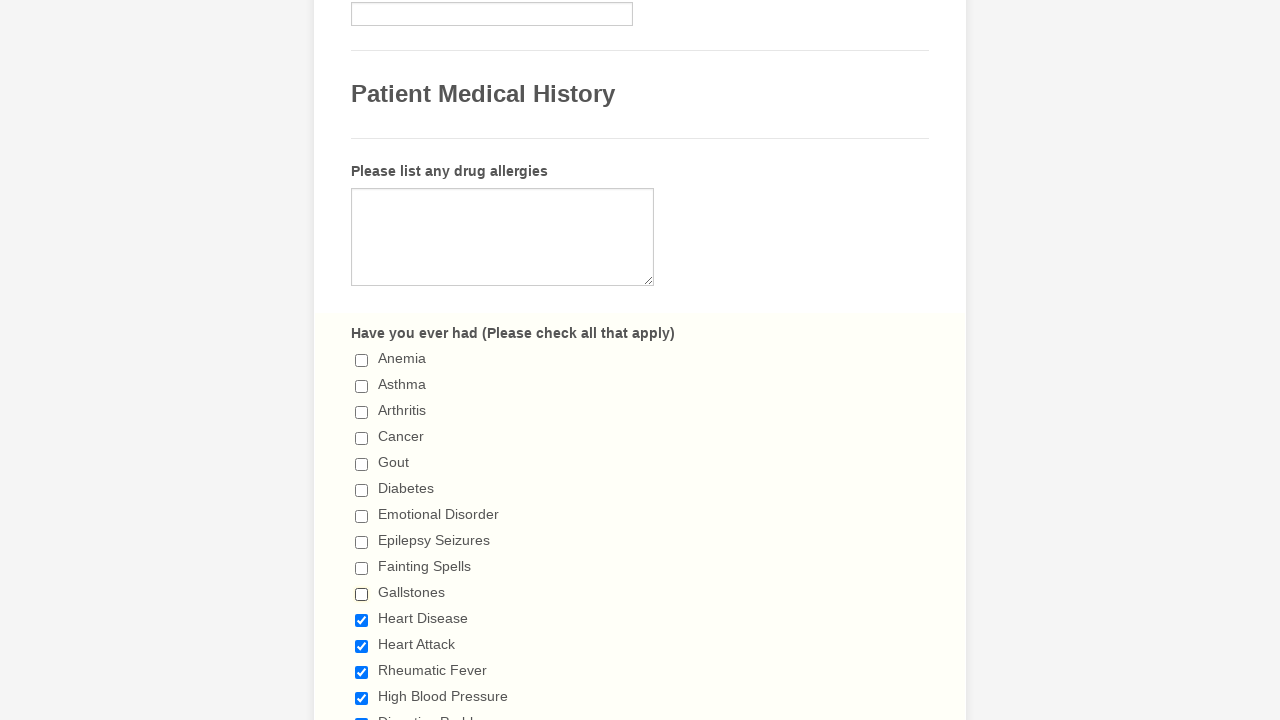

Clicked checkbox 11 to deselect it at (362, 620) on input[type='checkbox'] >> nth=10
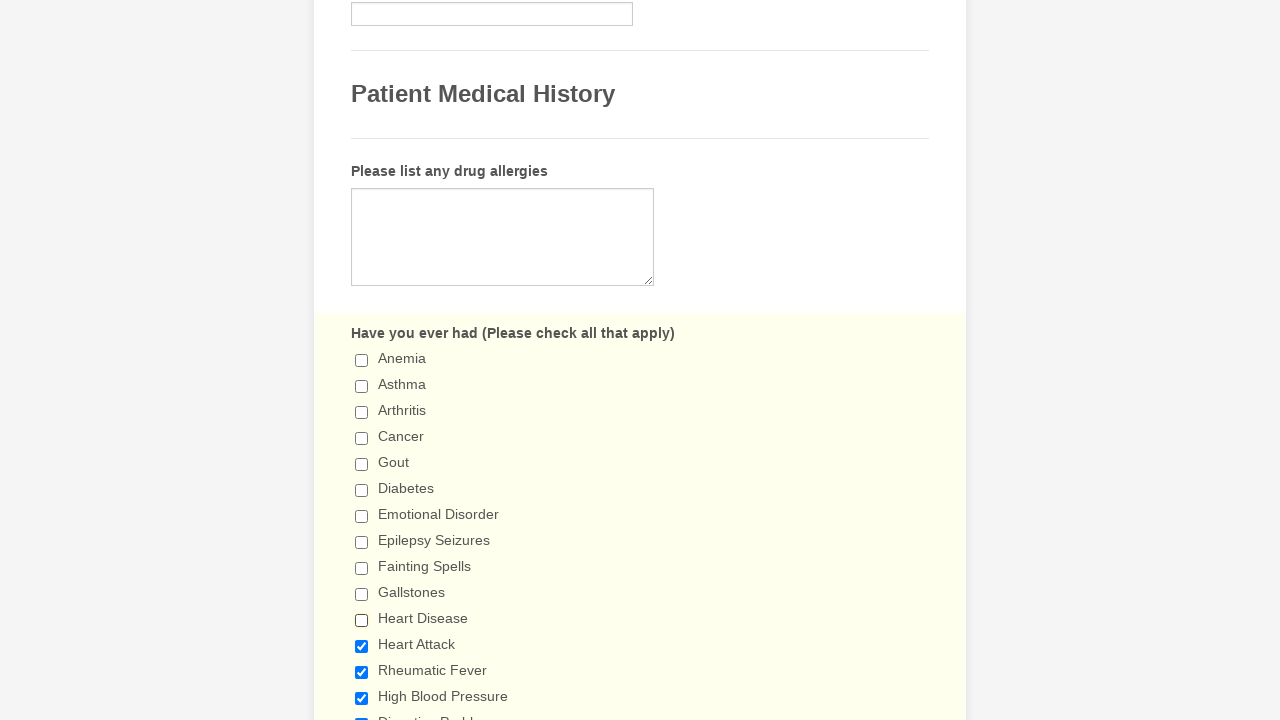

Clicked checkbox 12 to deselect it at (362, 646) on input[type='checkbox'] >> nth=11
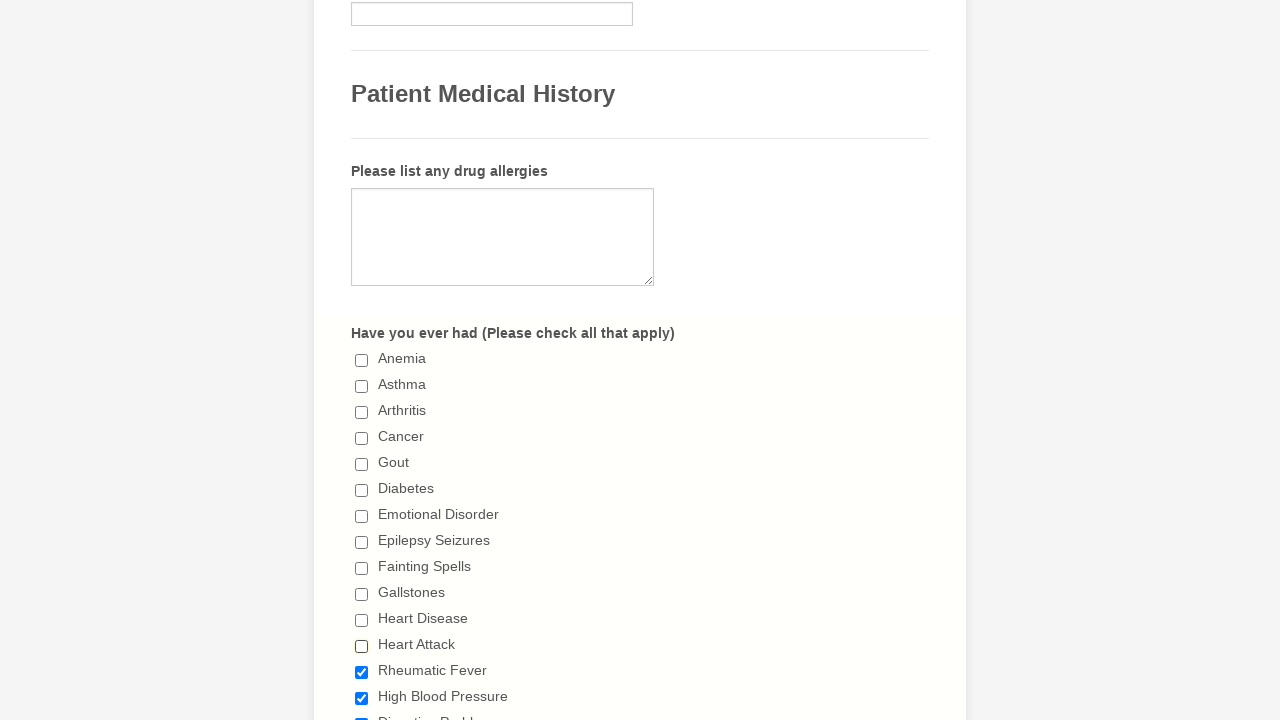

Clicked checkbox 13 to deselect it at (362, 672) on input[type='checkbox'] >> nth=12
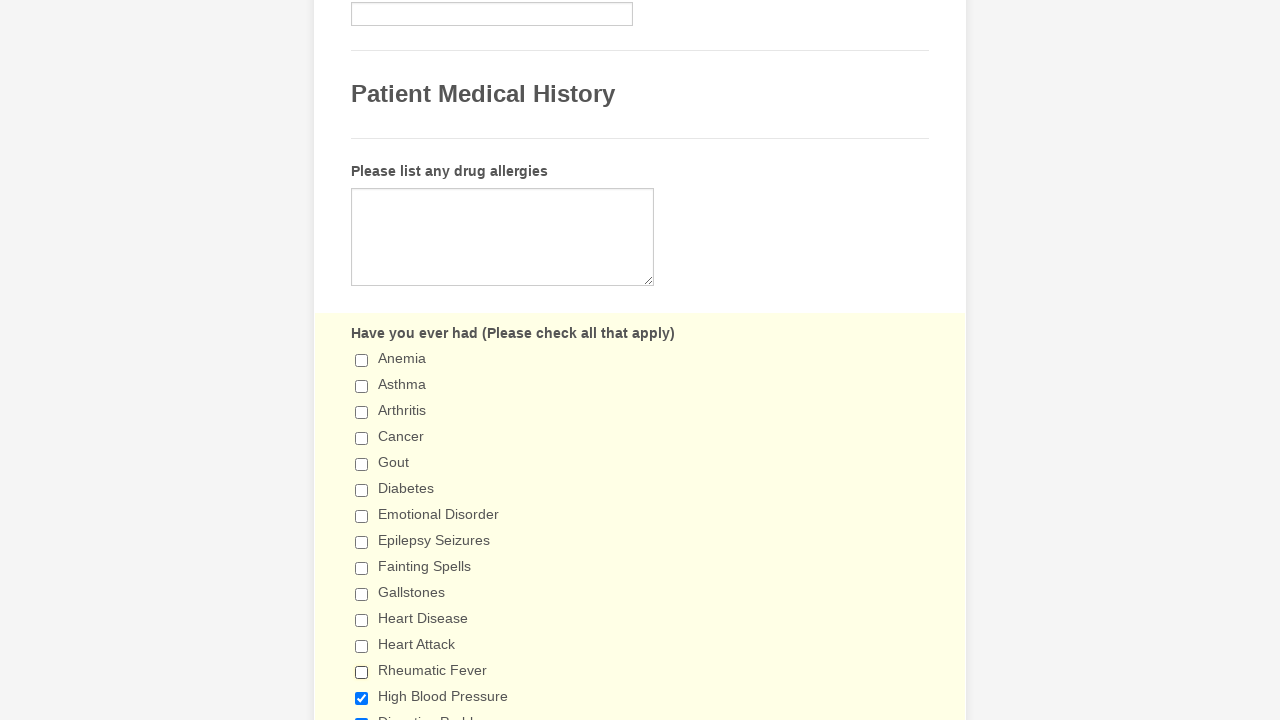

Clicked checkbox 14 to deselect it at (362, 698) on input[type='checkbox'] >> nth=13
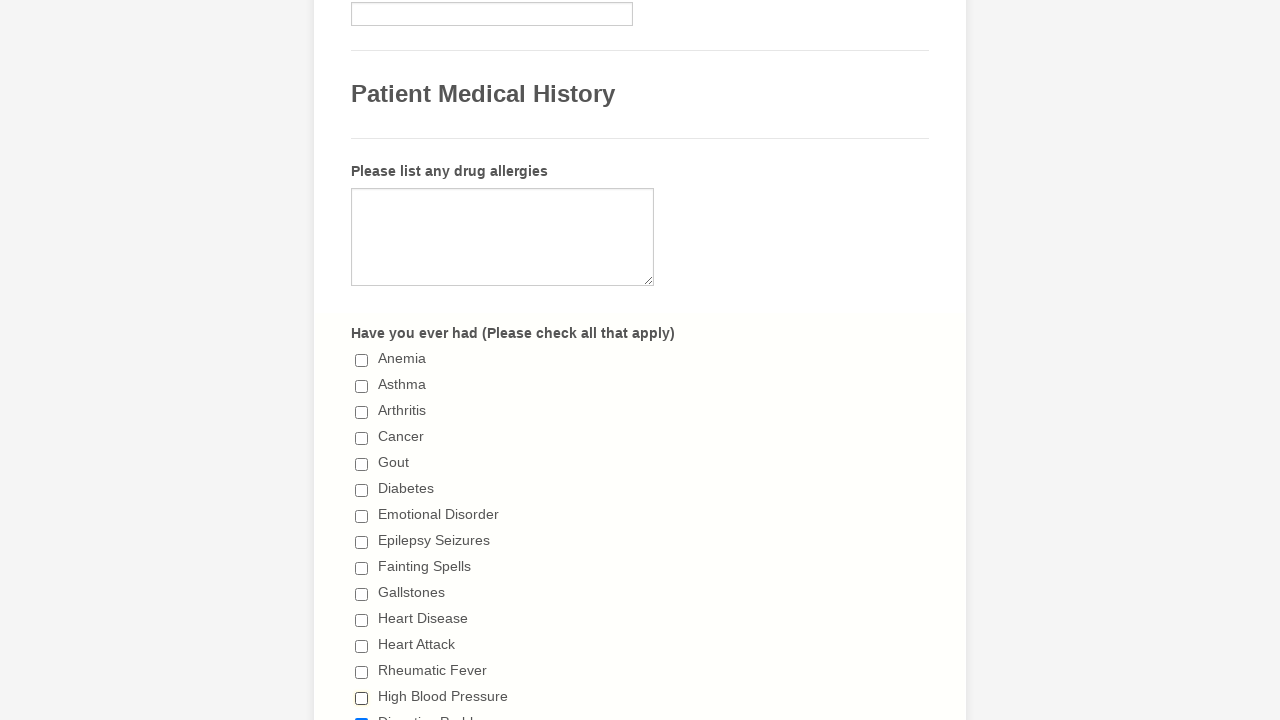

Clicked checkbox 15 to deselect it at (362, 714) on input[type='checkbox'] >> nth=14
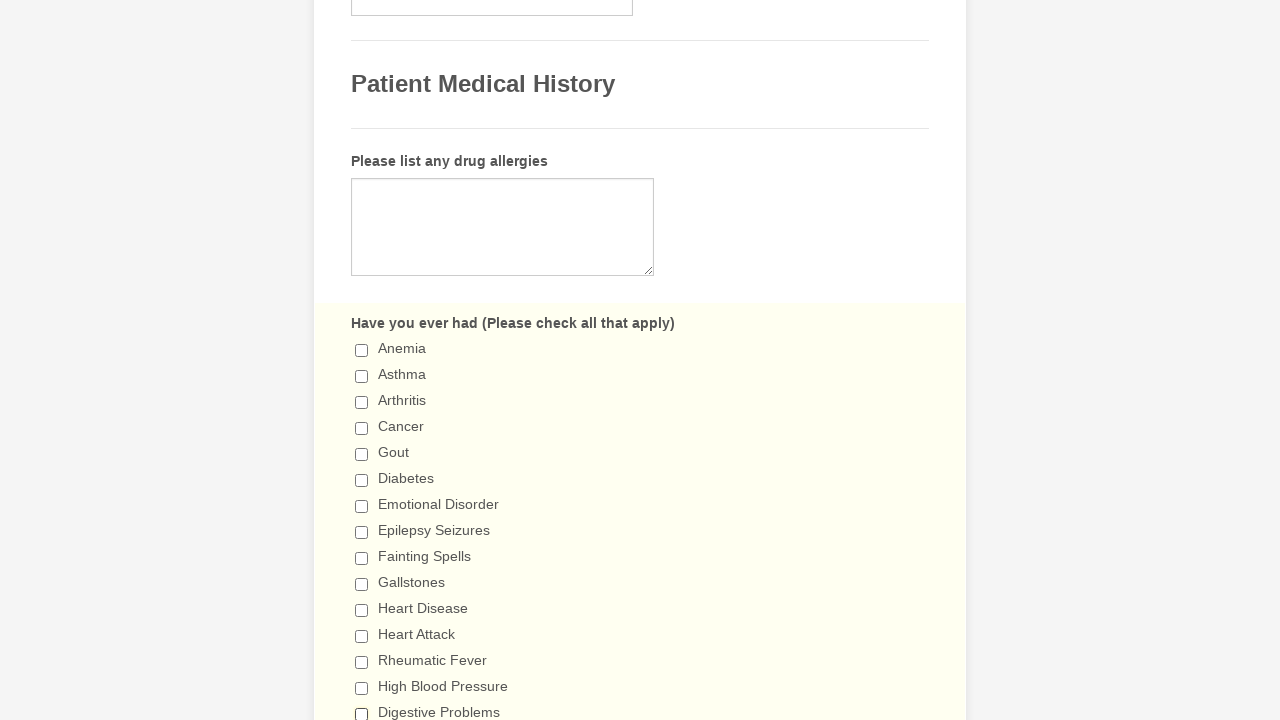

Clicked checkbox 16 to deselect it at (362, 360) on input[type='checkbox'] >> nth=15
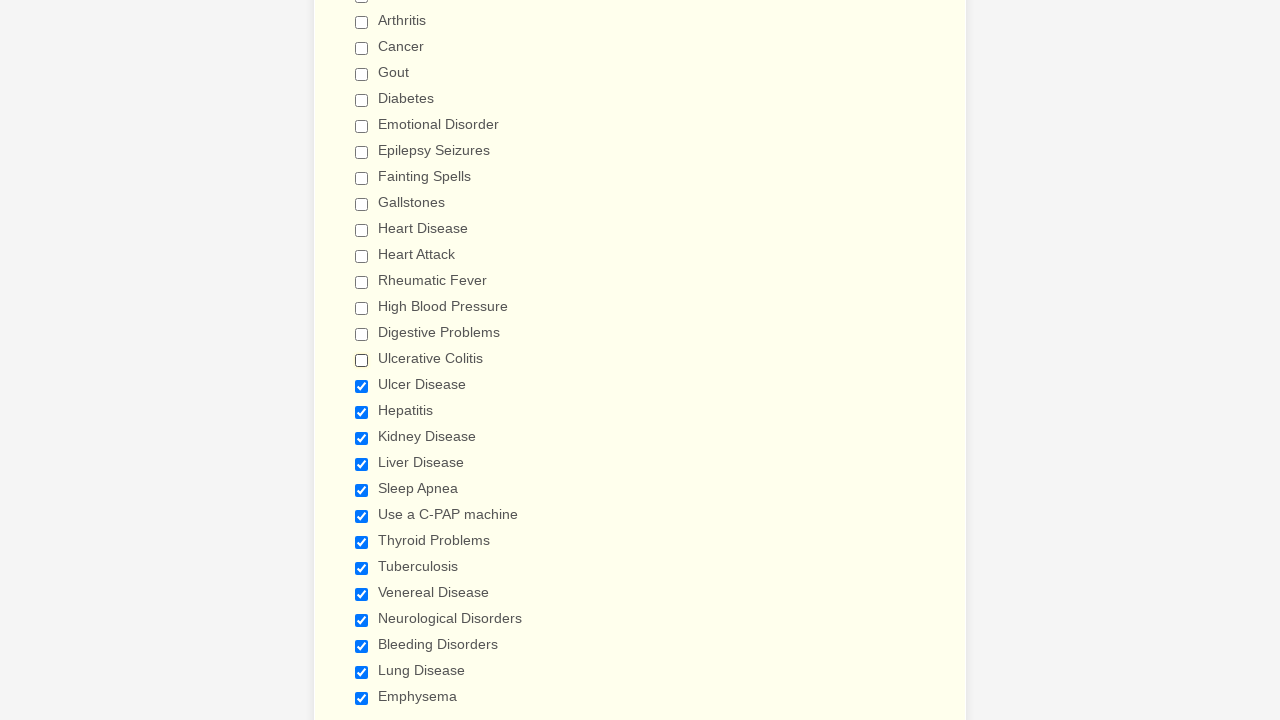

Clicked checkbox 17 to deselect it at (362, 386) on input[type='checkbox'] >> nth=16
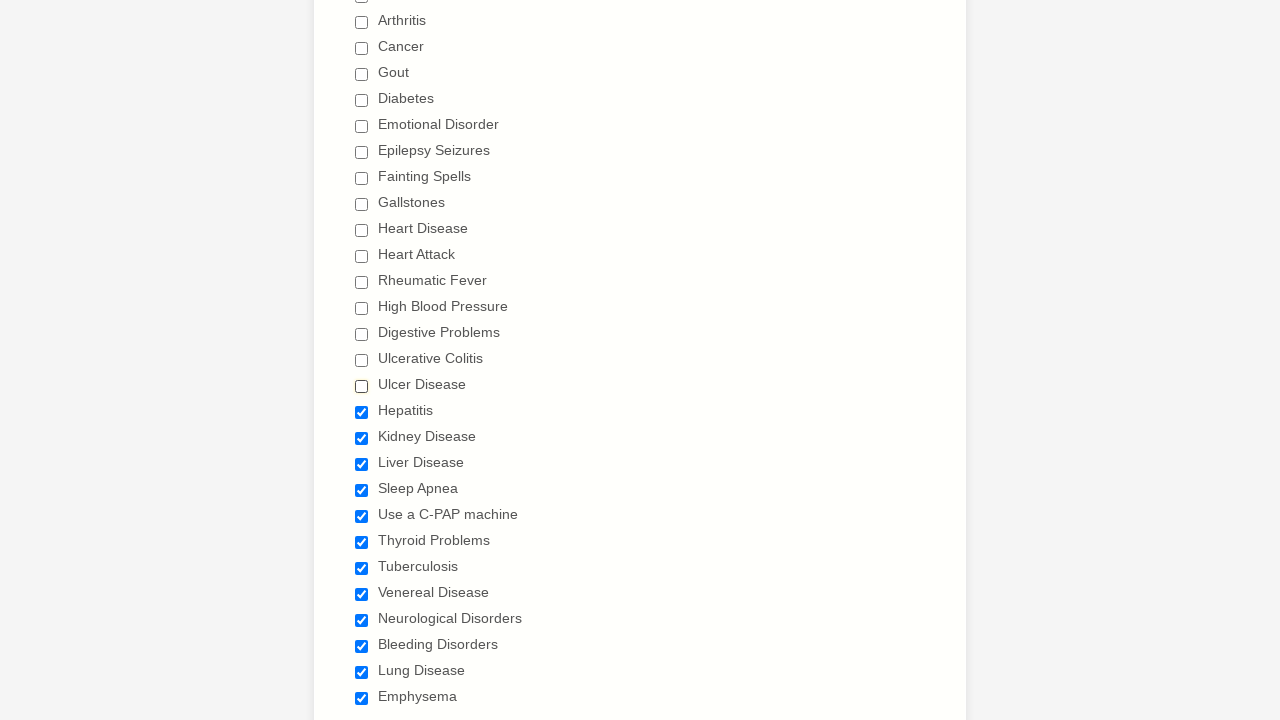

Clicked checkbox 18 to deselect it at (362, 412) on input[type='checkbox'] >> nth=17
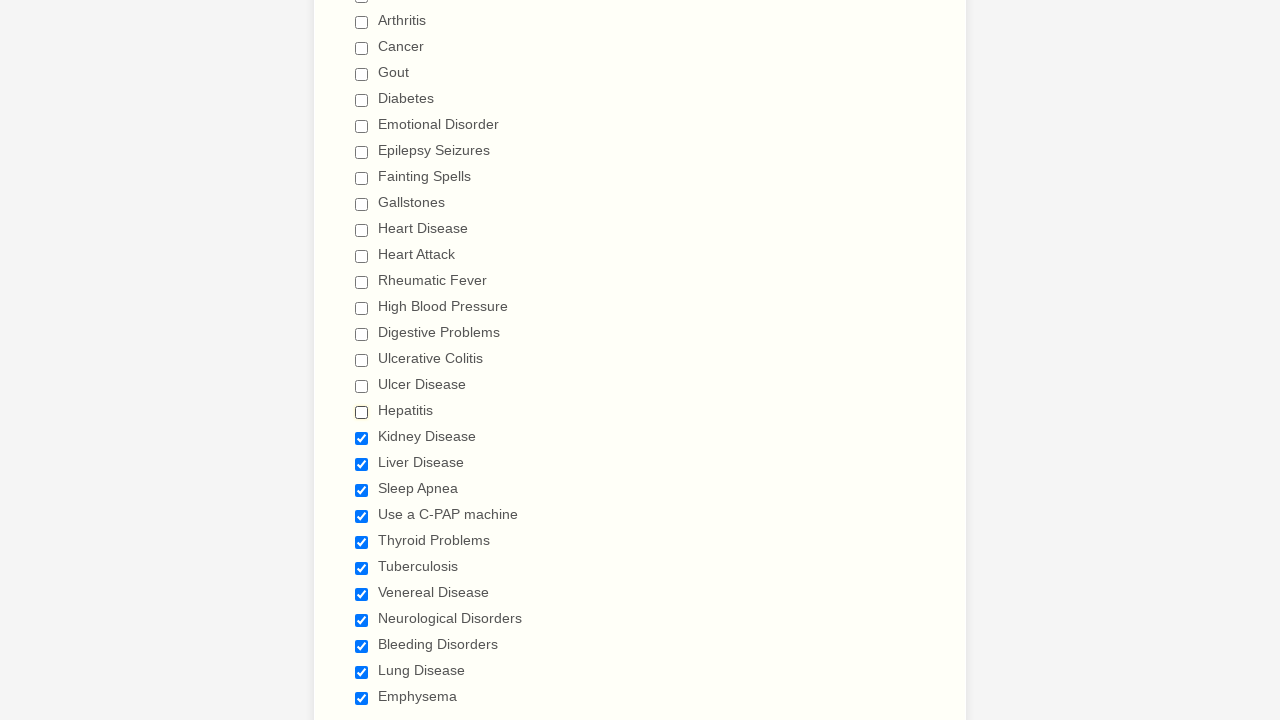

Clicked checkbox 19 to deselect it at (362, 438) on input[type='checkbox'] >> nth=18
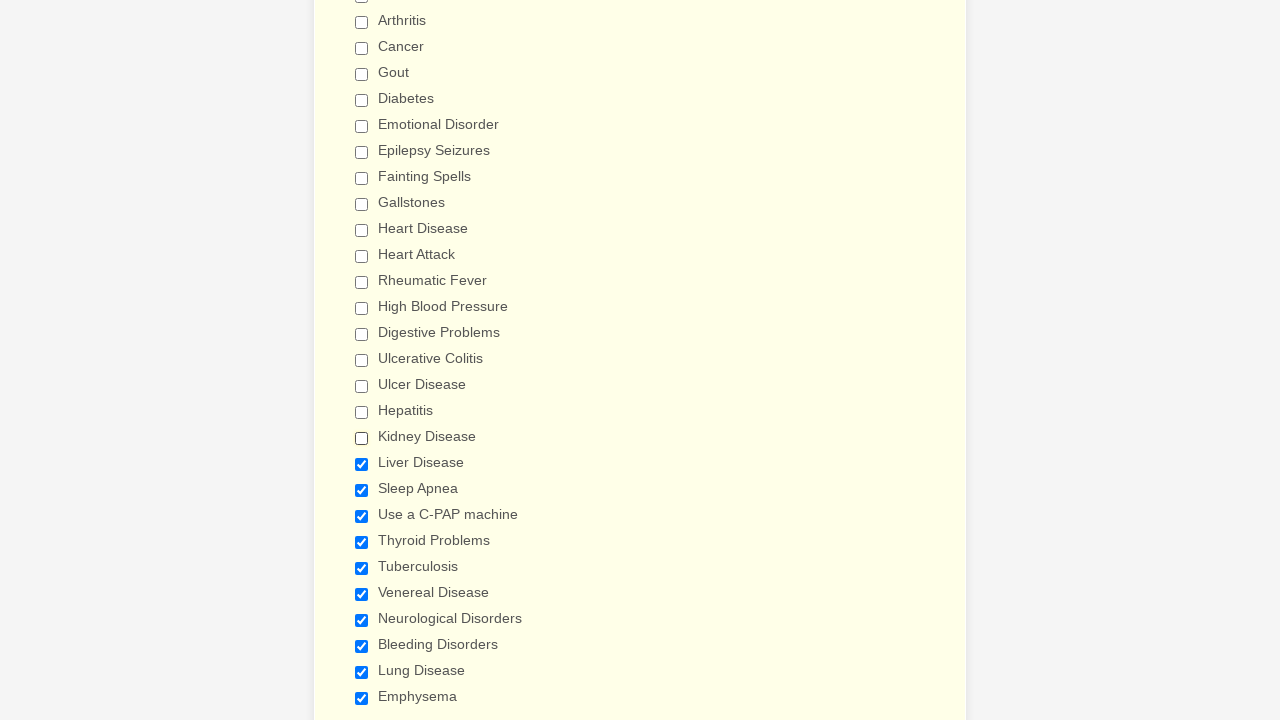

Clicked checkbox 20 to deselect it at (362, 464) on input[type='checkbox'] >> nth=19
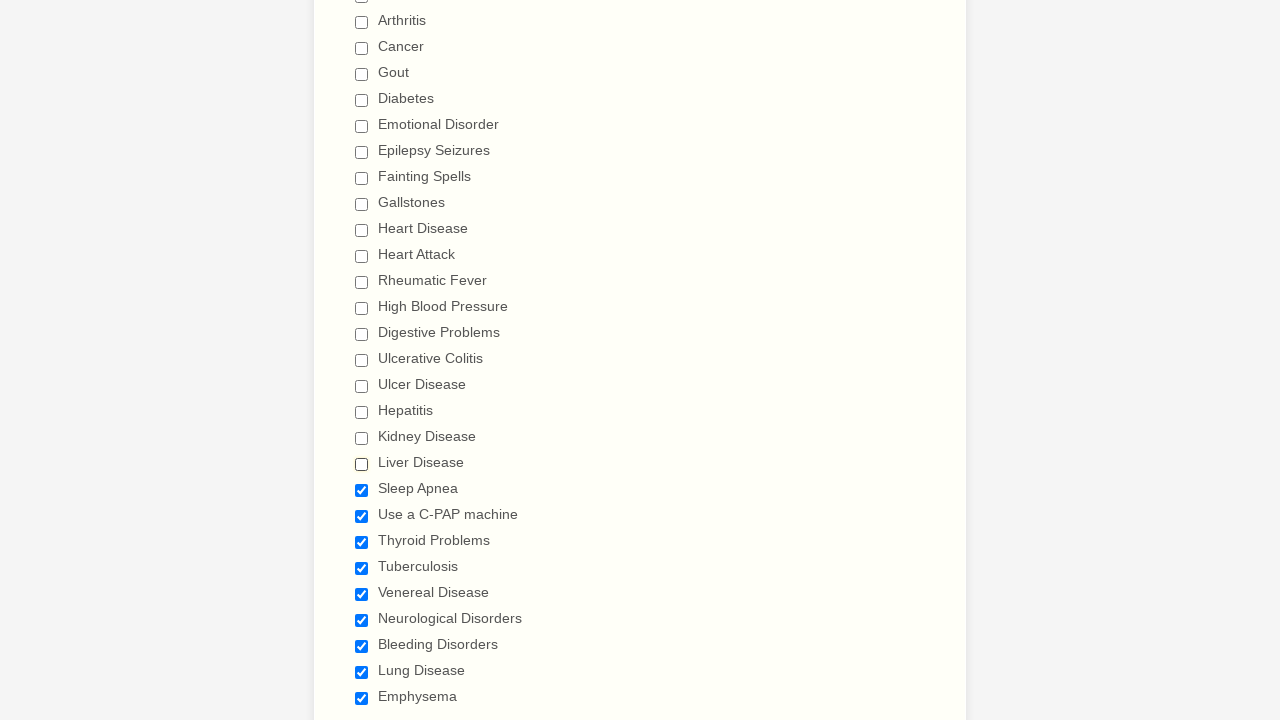

Clicked checkbox 21 to deselect it at (362, 490) on input[type='checkbox'] >> nth=20
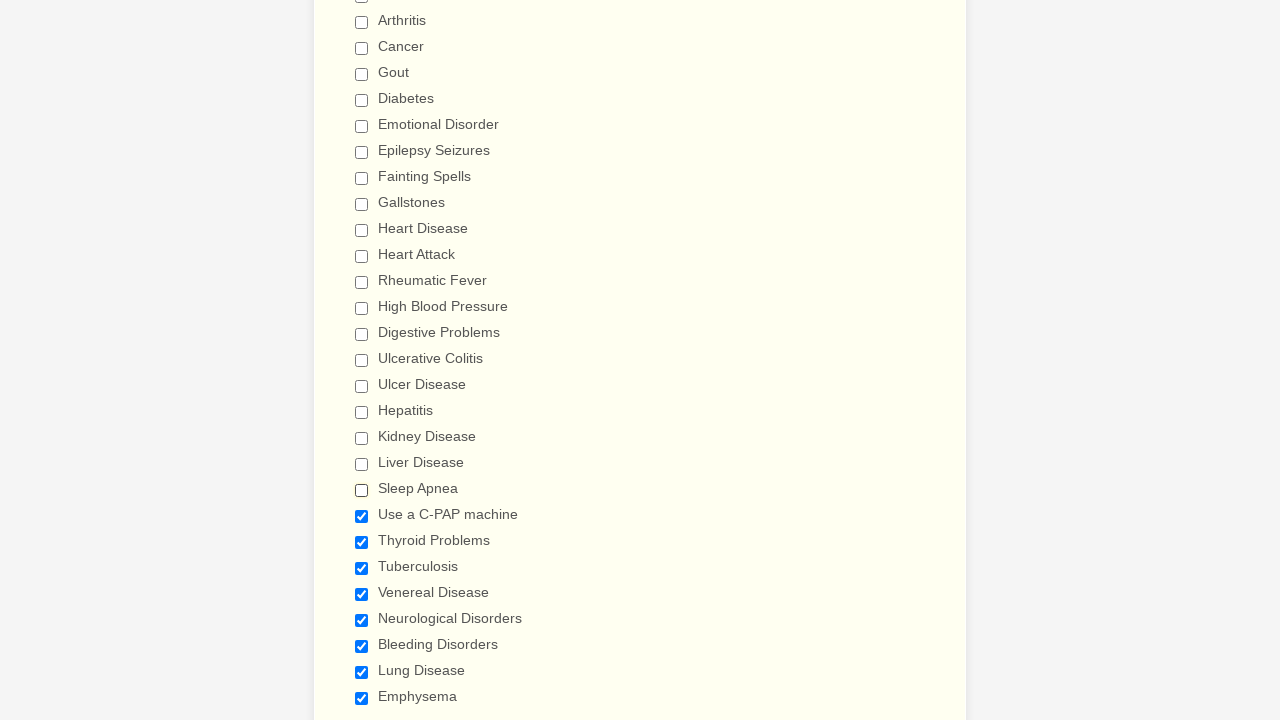

Clicked checkbox 22 to deselect it at (362, 516) on input[type='checkbox'] >> nth=21
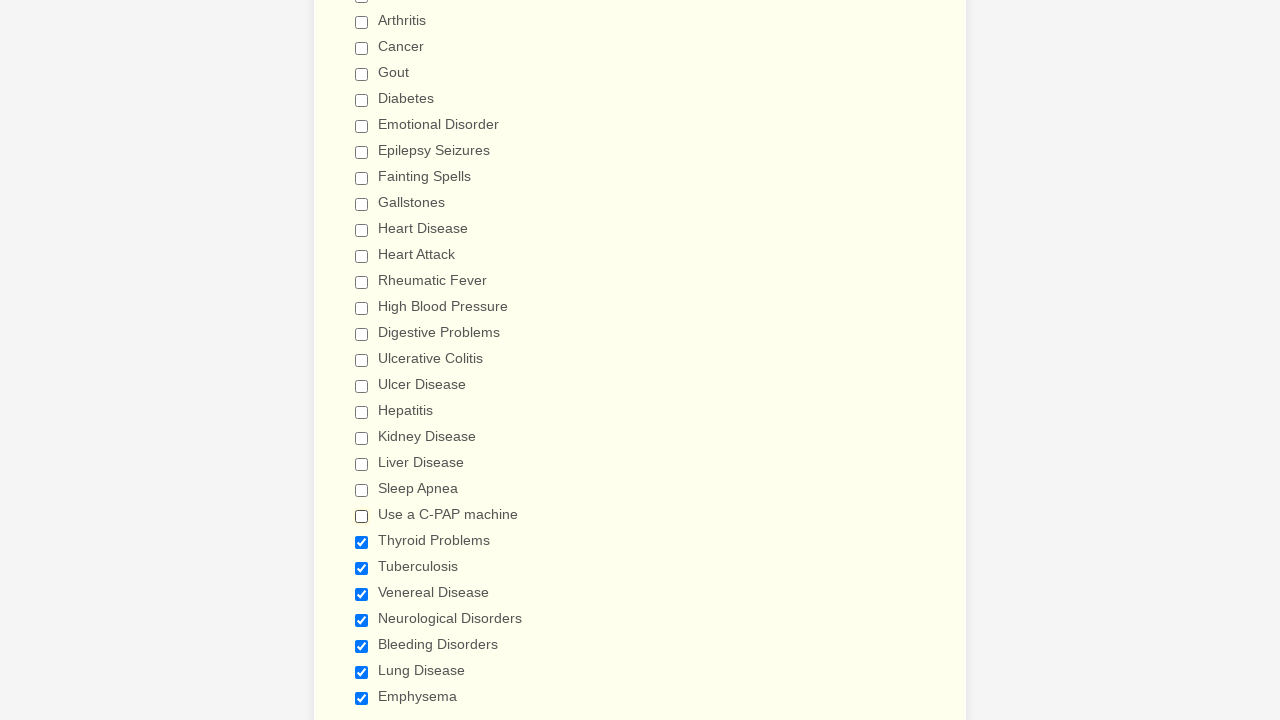

Clicked checkbox 23 to deselect it at (362, 542) on input[type='checkbox'] >> nth=22
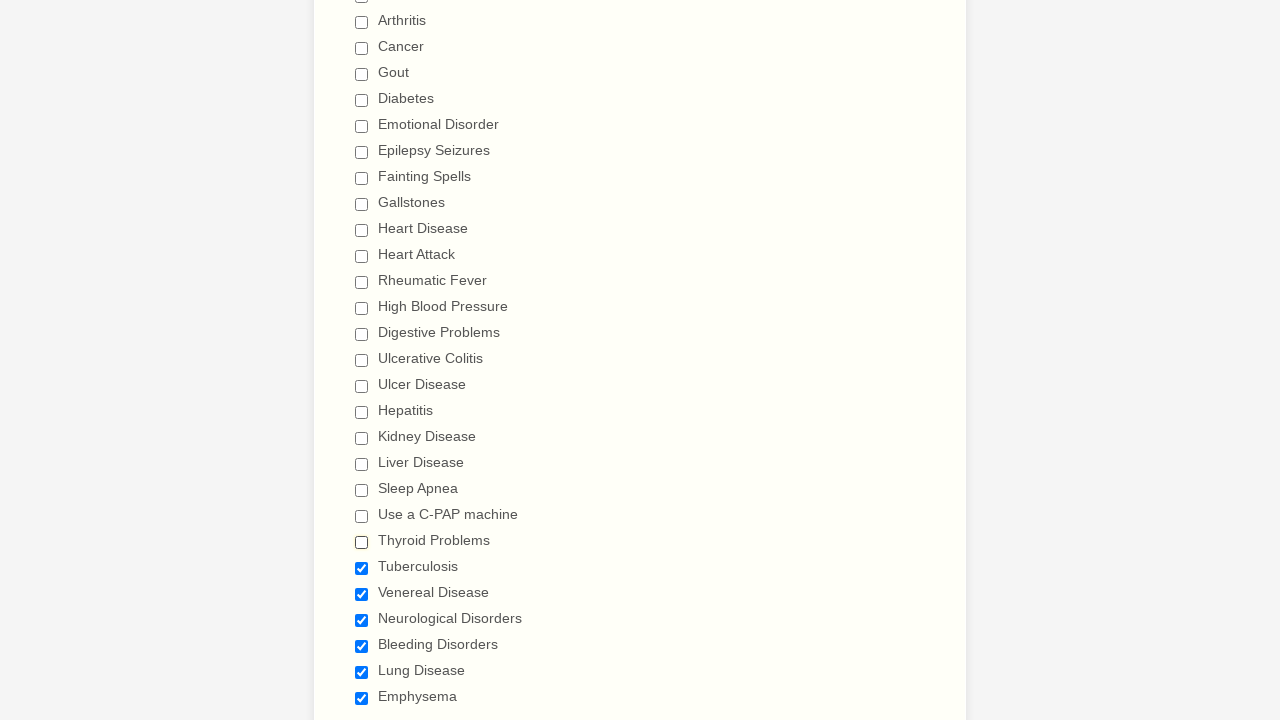

Clicked checkbox 24 to deselect it at (362, 568) on input[type='checkbox'] >> nth=23
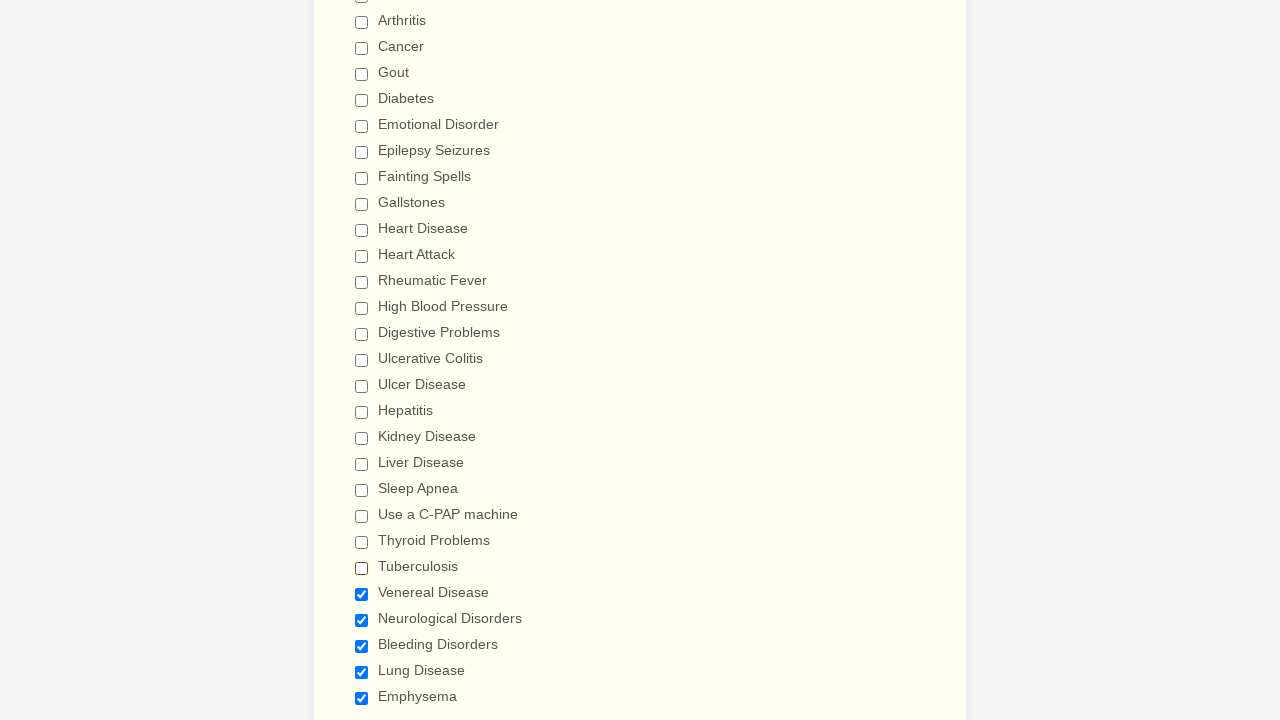

Clicked checkbox 25 to deselect it at (362, 594) on input[type='checkbox'] >> nth=24
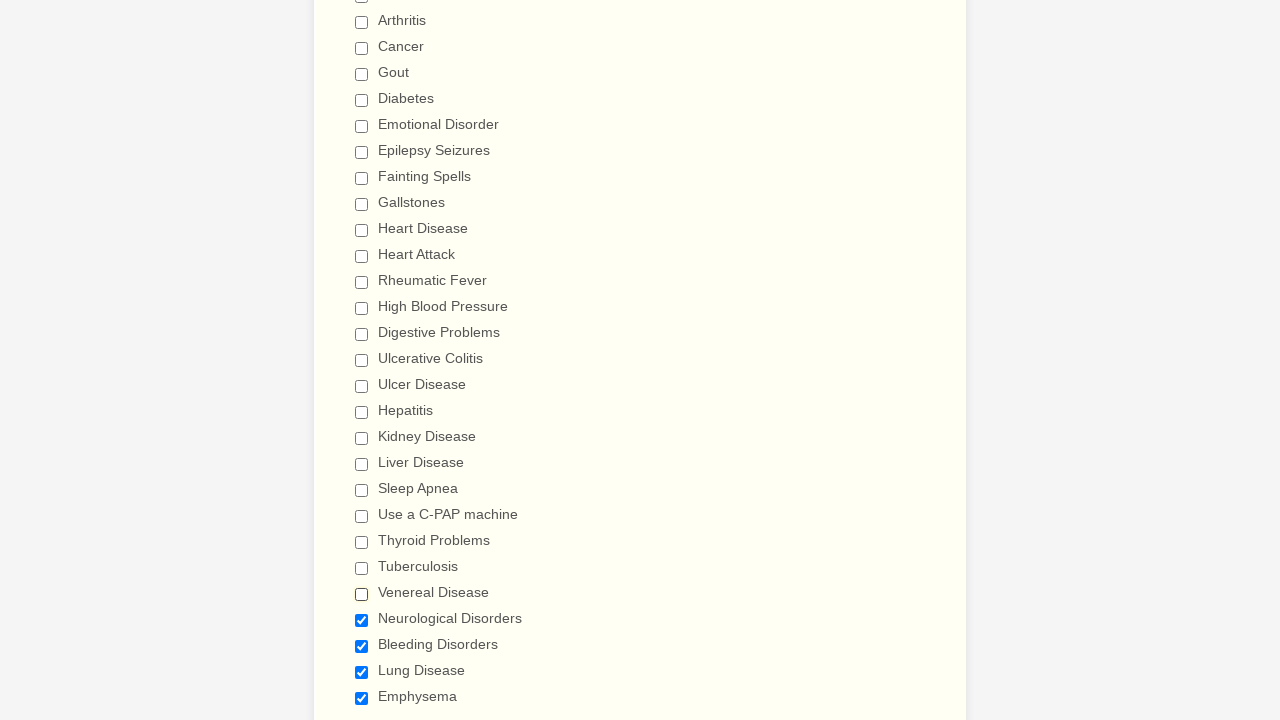

Clicked checkbox 26 to deselect it at (362, 620) on input[type='checkbox'] >> nth=25
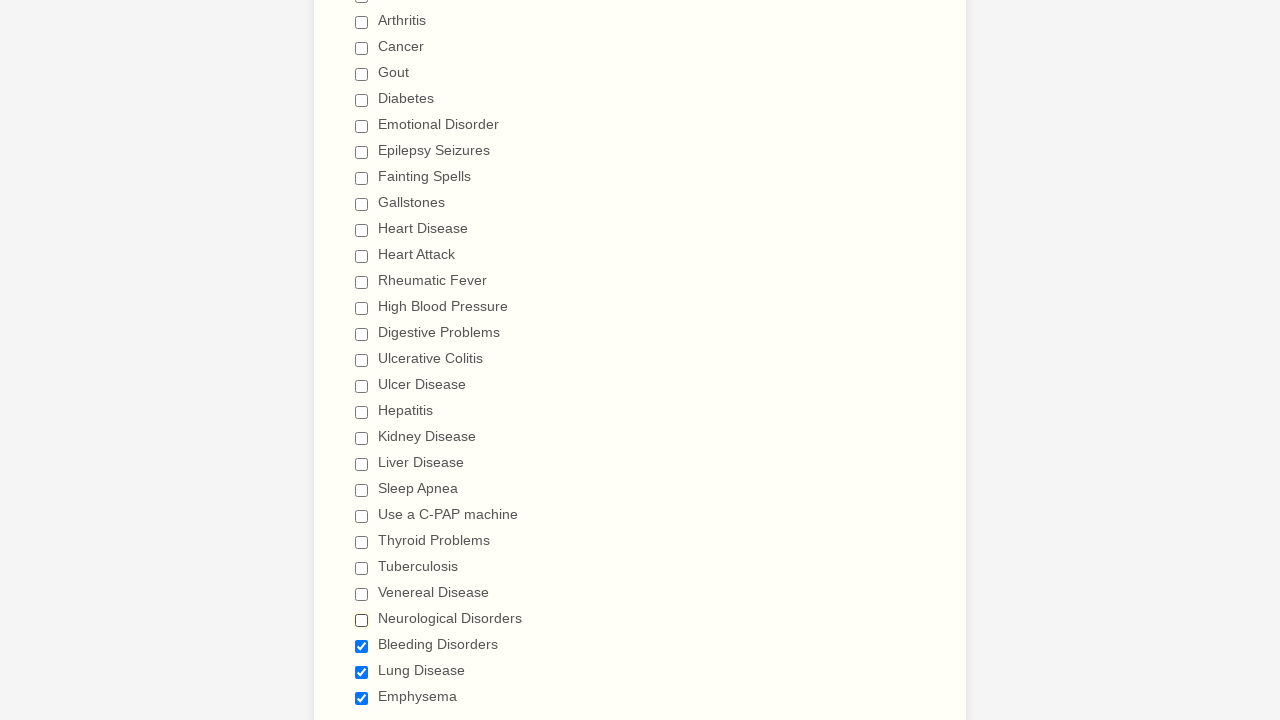

Clicked checkbox 27 to deselect it at (362, 646) on input[type='checkbox'] >> nth=26
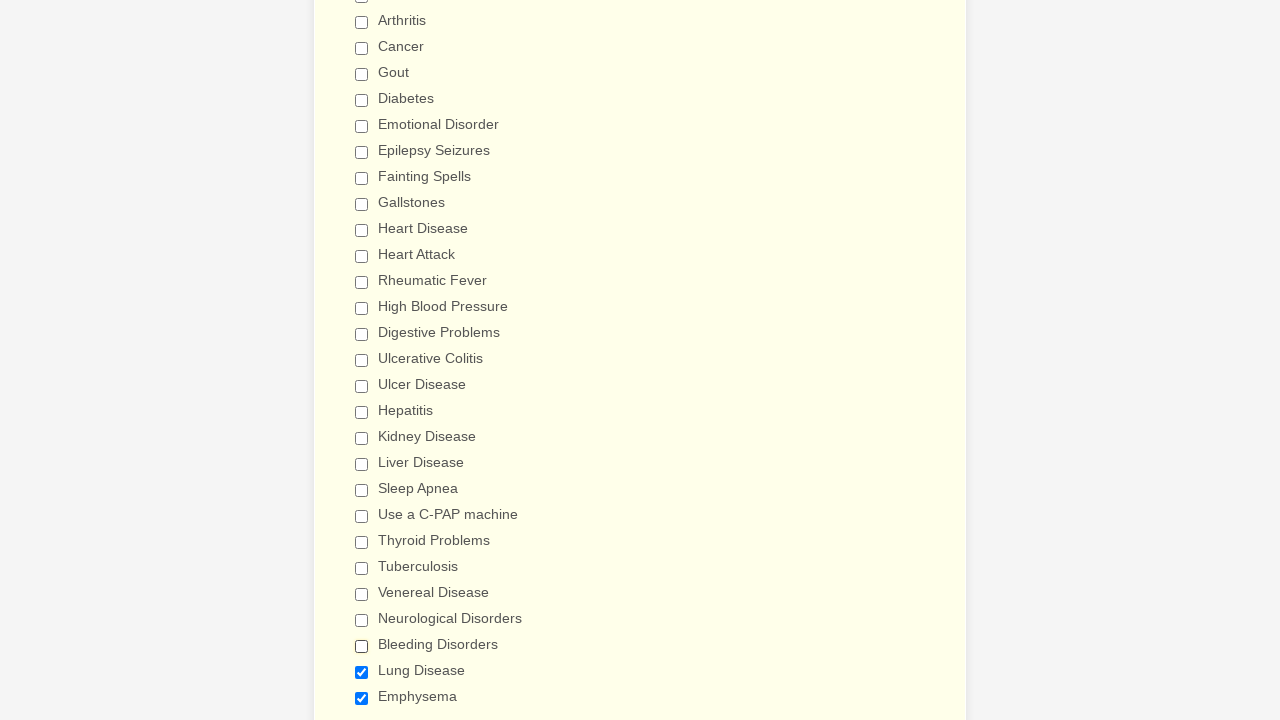

Clicked checkbox 28 to deselect it at (362, 672) on input[type='checkbox'] >> nth=27
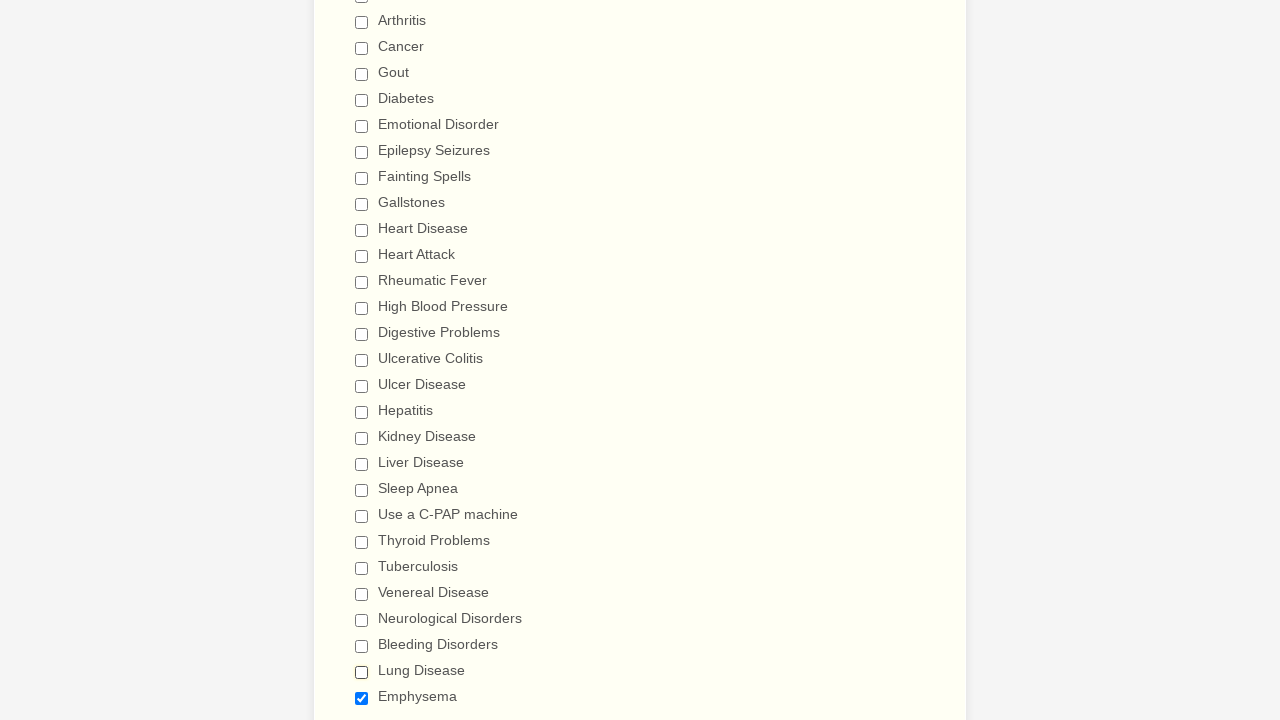

Clicked checkbox 29 to deselect it at (362, 698) on input[type='checkbox'] >> nth=28
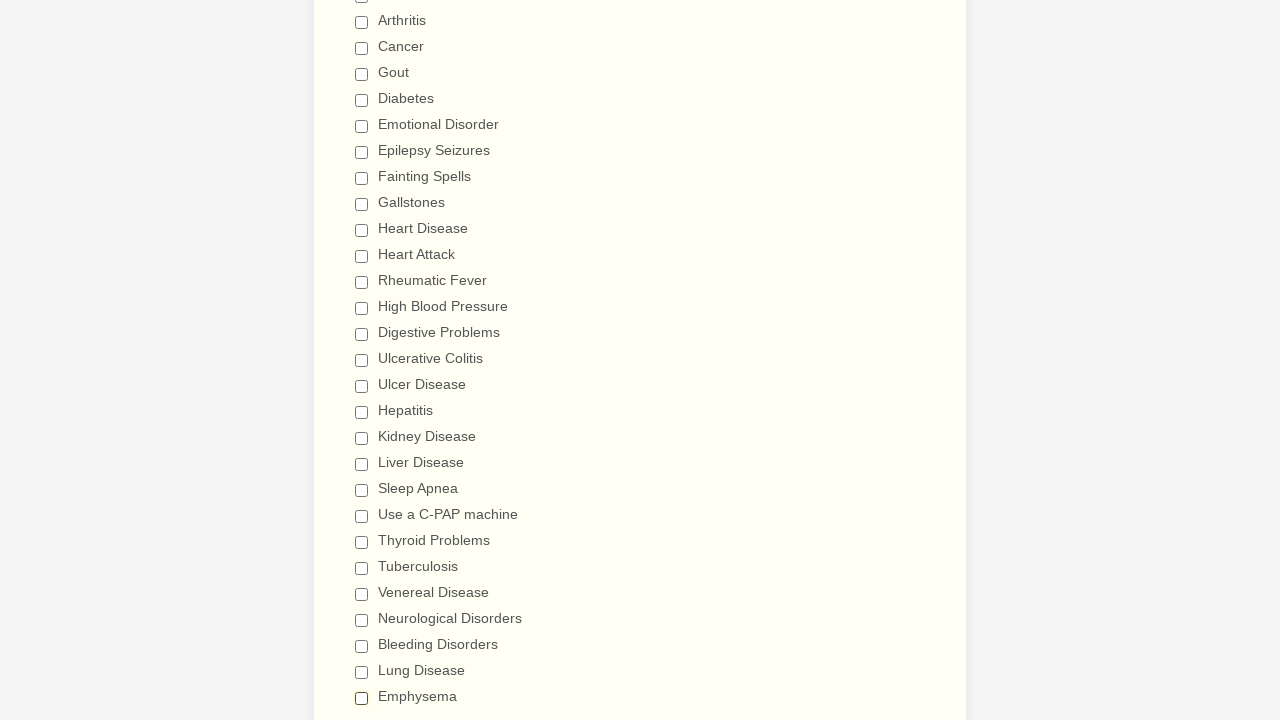

Verified checkbox 1 is deselected
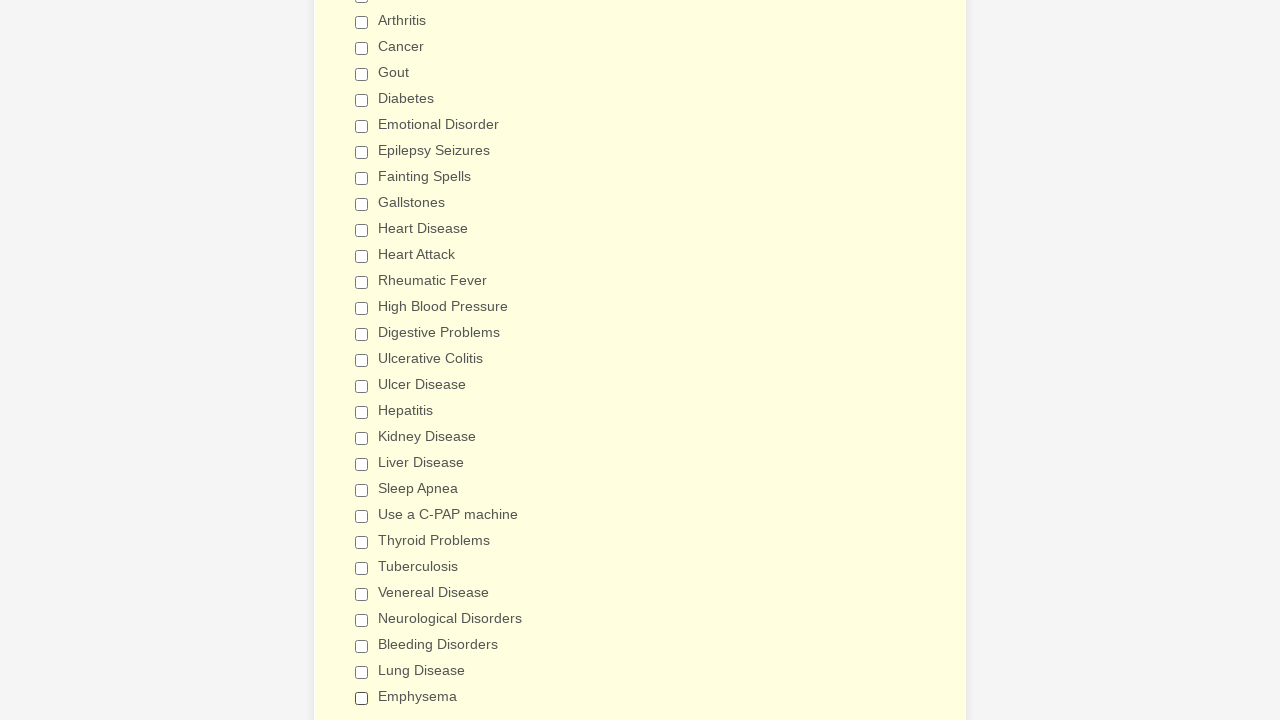

Verified checkbox 2 is deselected
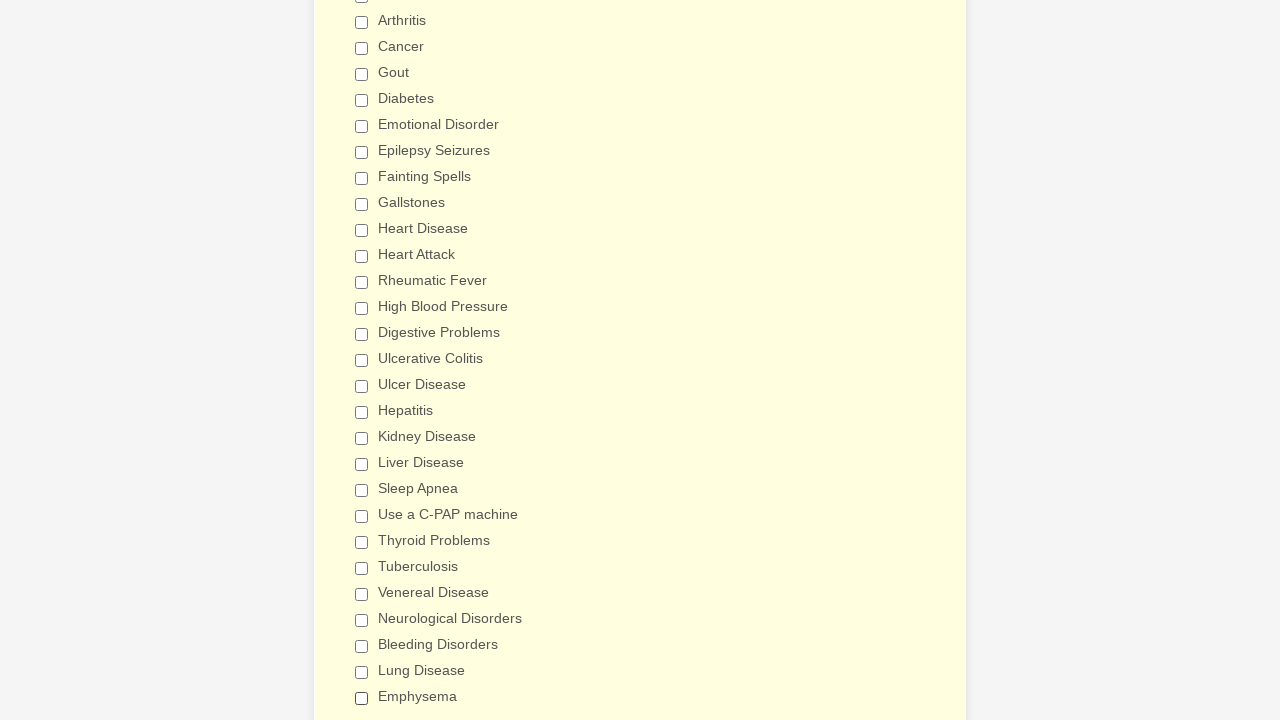

Verified checkbox 3 is deselected
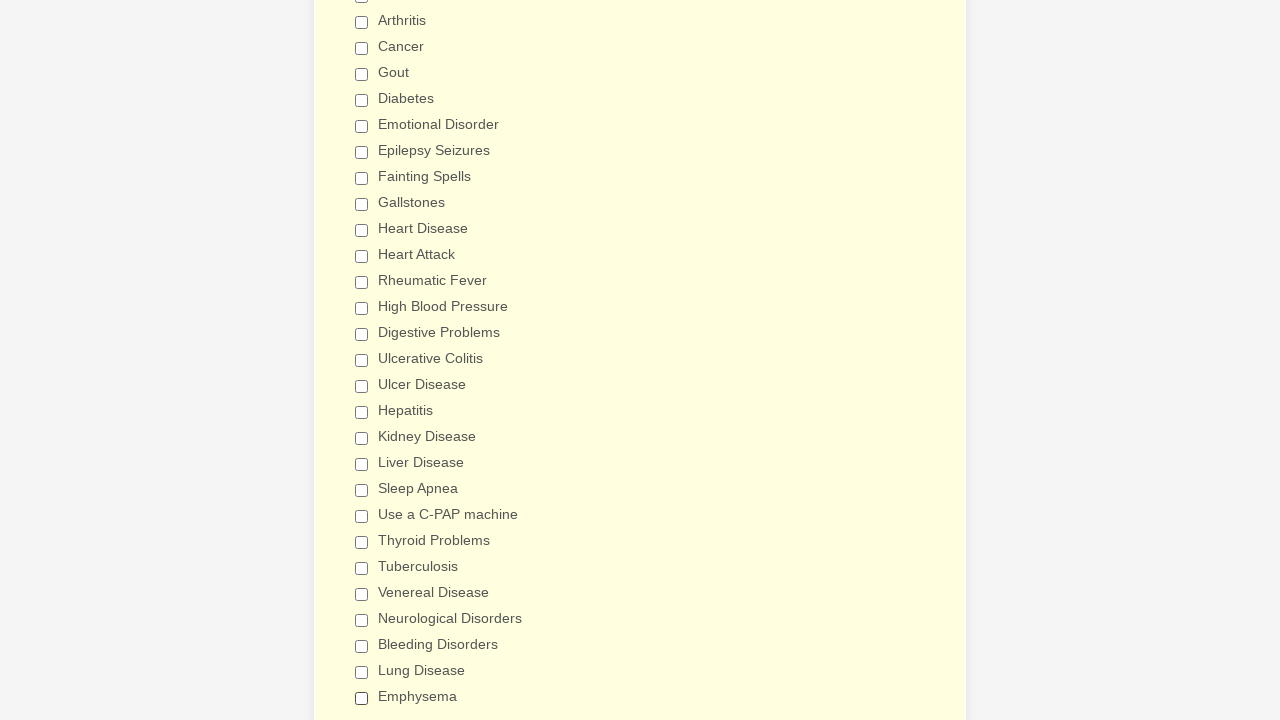

Verified checkbox 4 is deselected
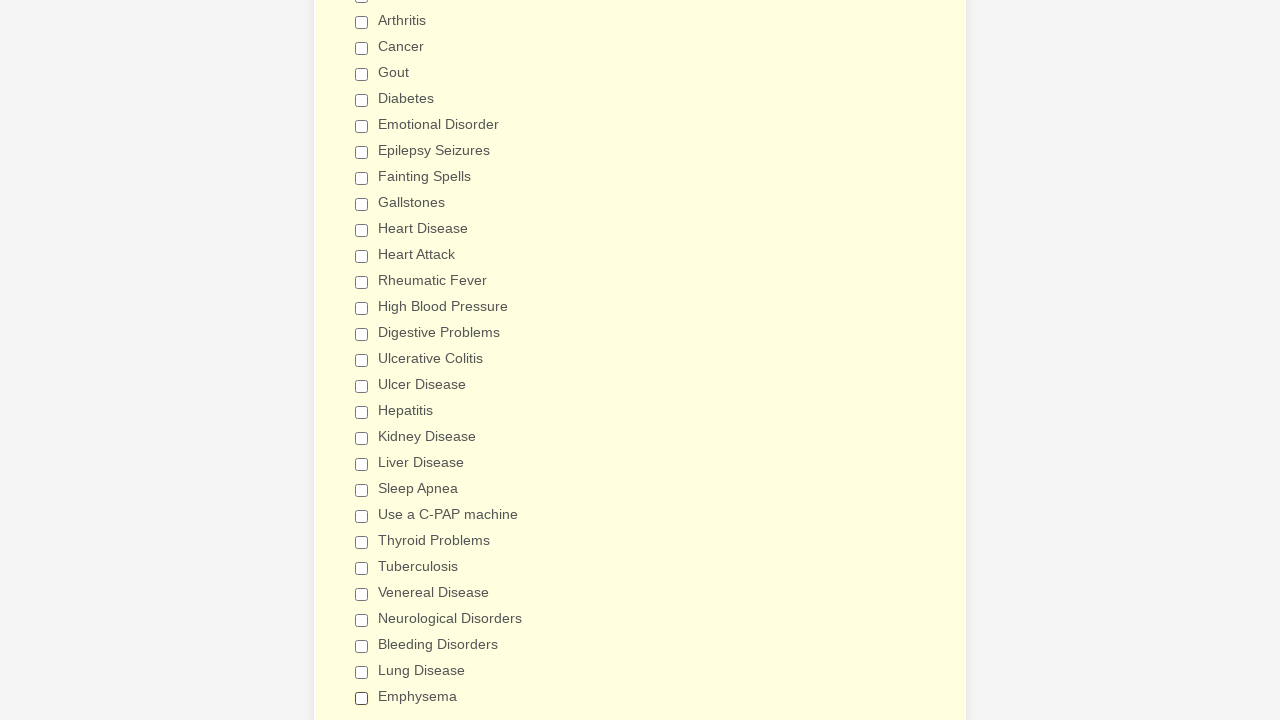

Verified checkbox 5 is deselected
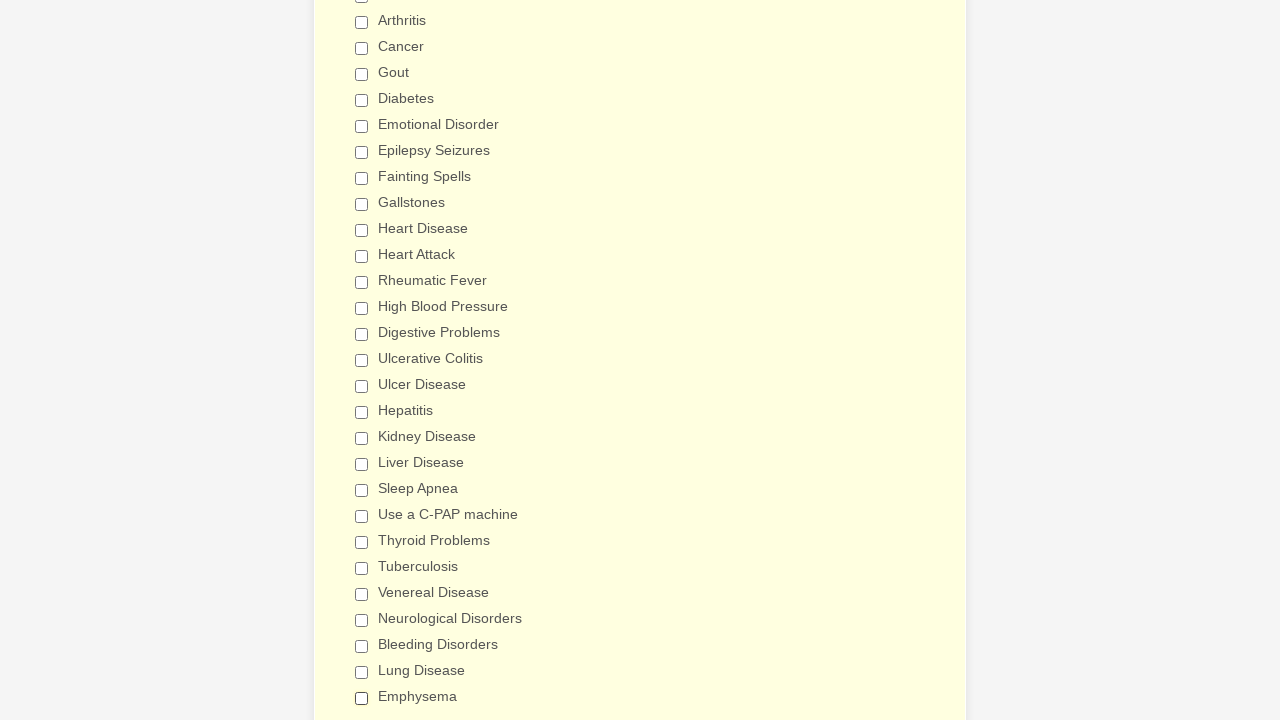

Verified checkbox 6 is deselected
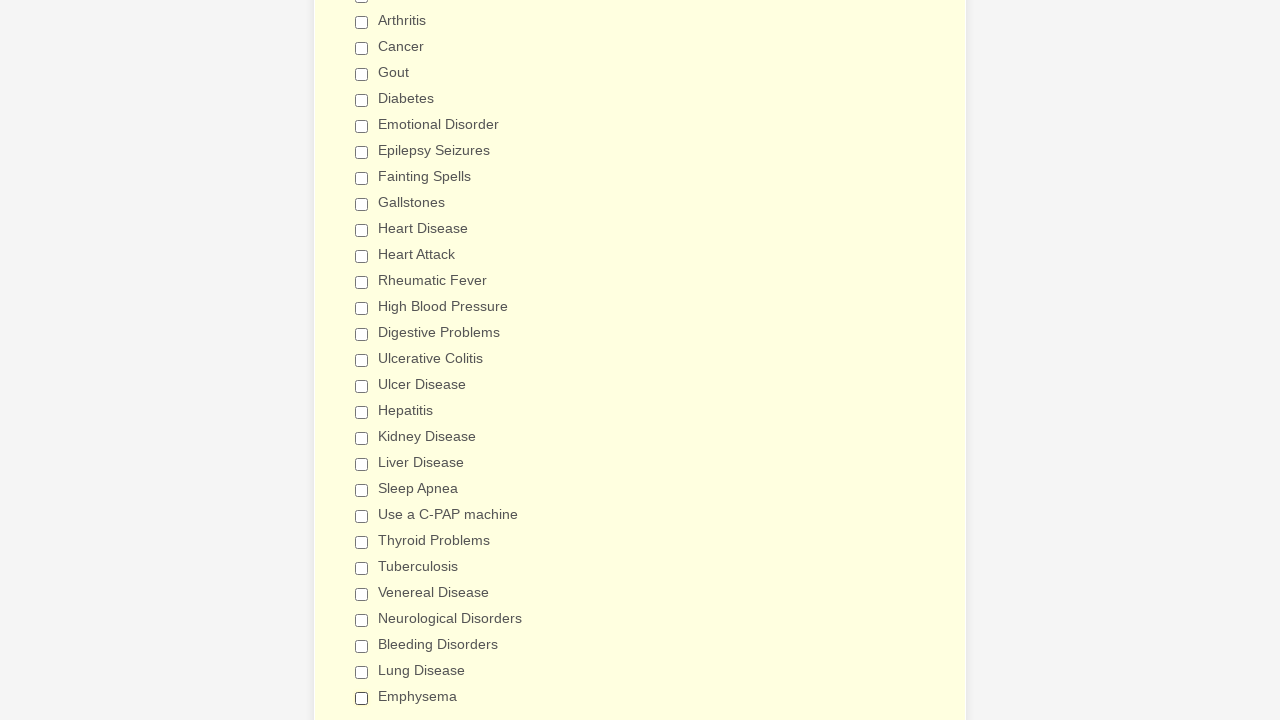

Verified checkbox 7 is deselected
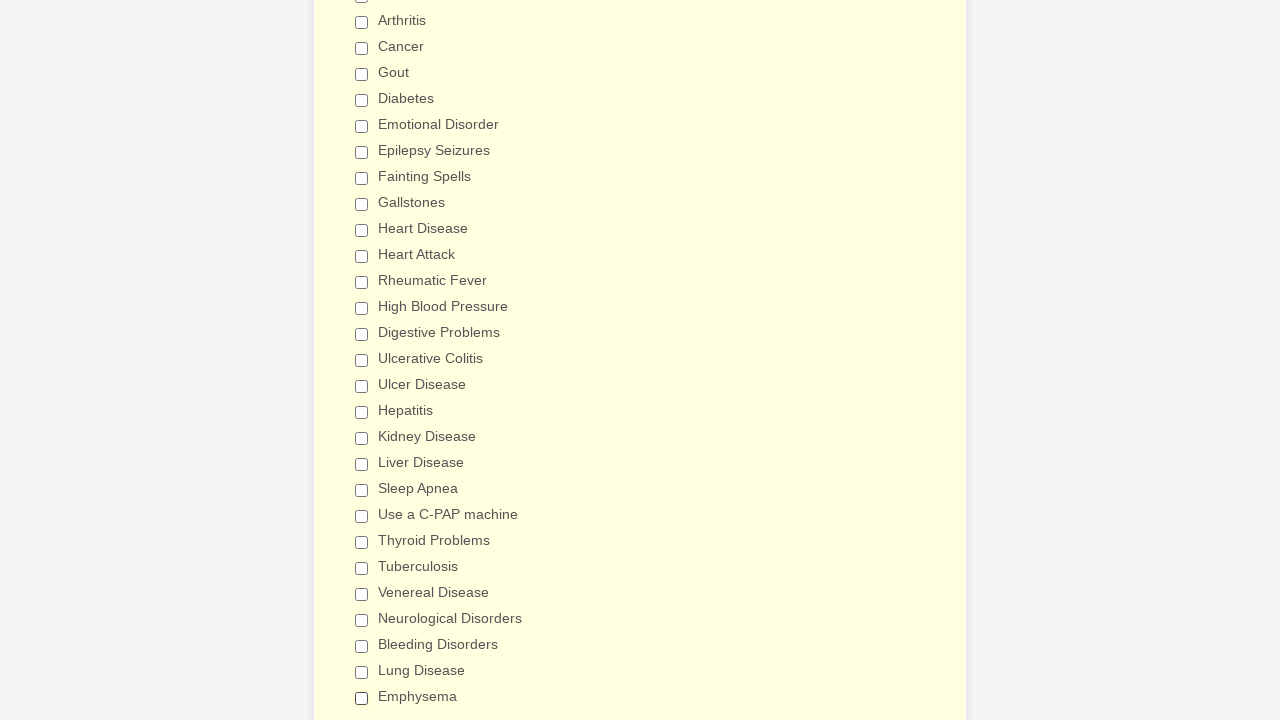

Verified checkbox 8 is deselected
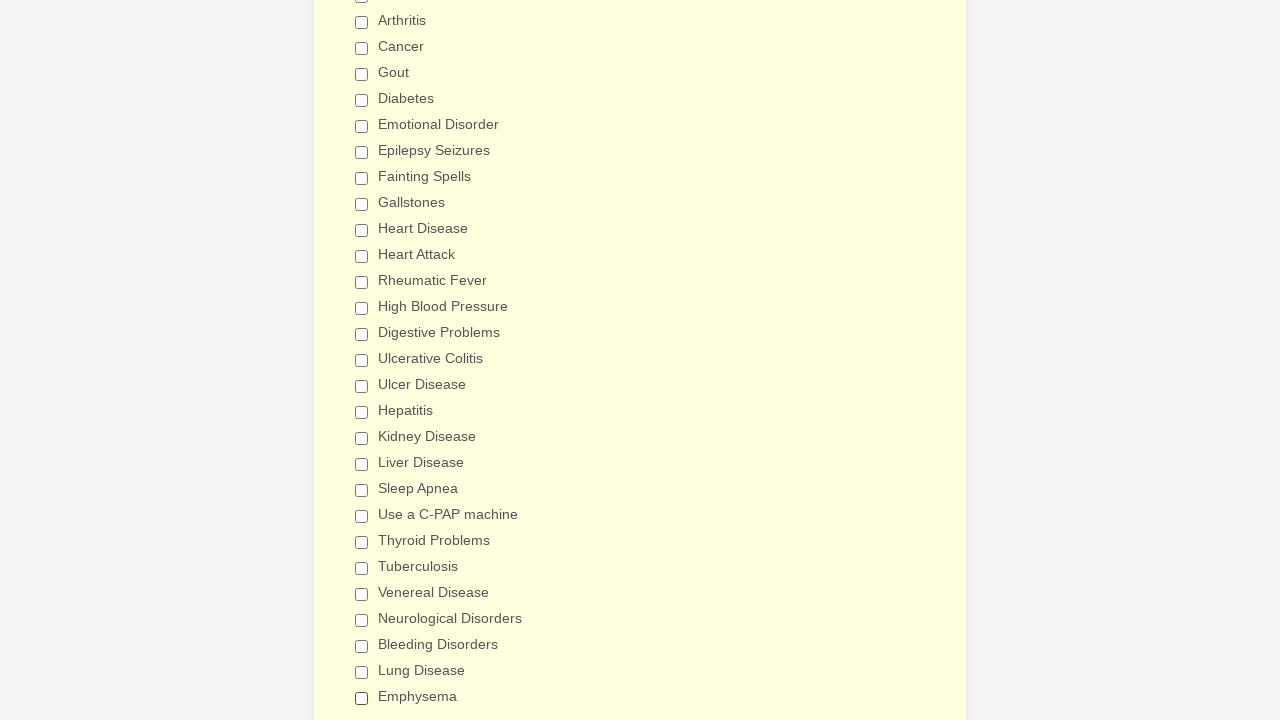

Verified checkbox 9 is deselected
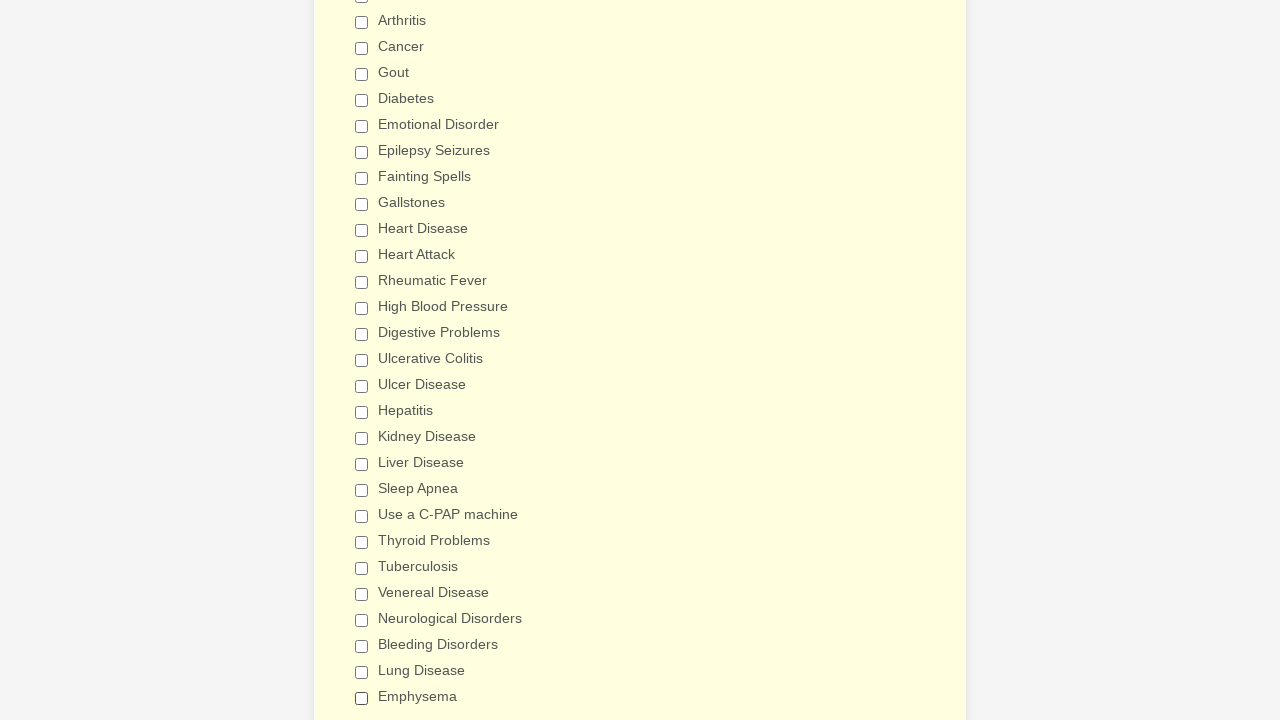

Verified checkbox 10 is deselected
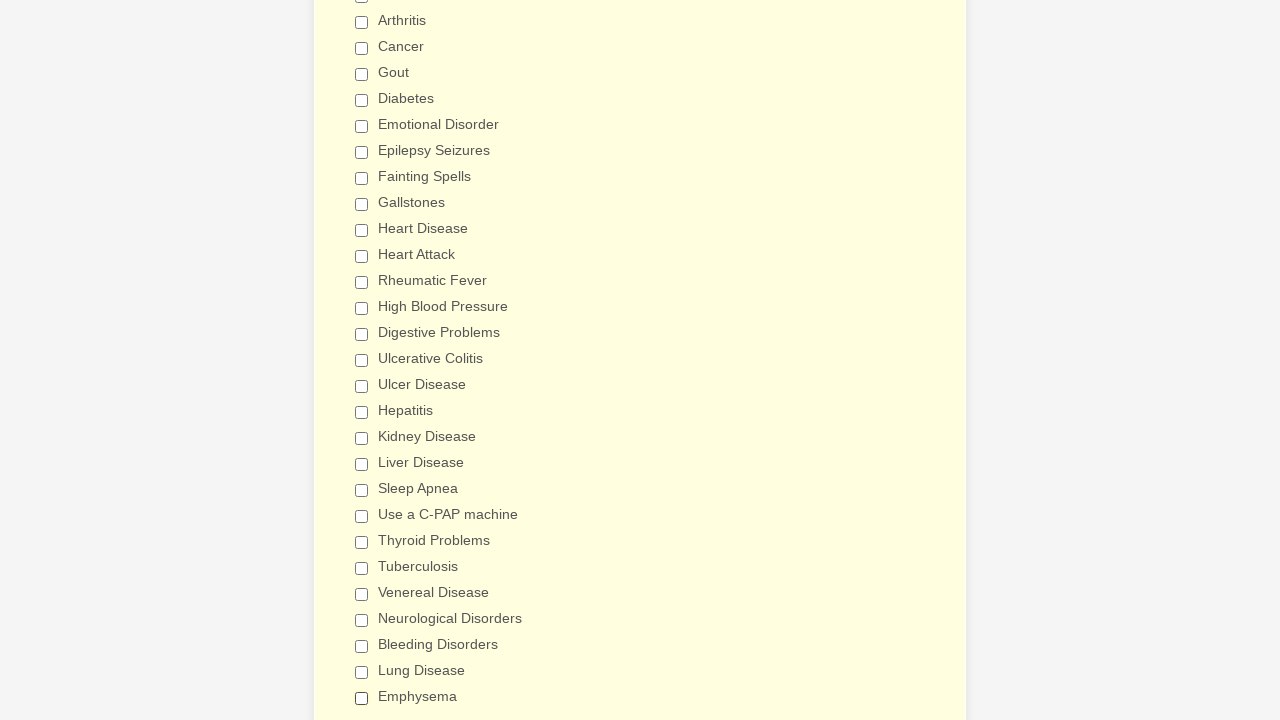

Verified checkbox 11 is deselected
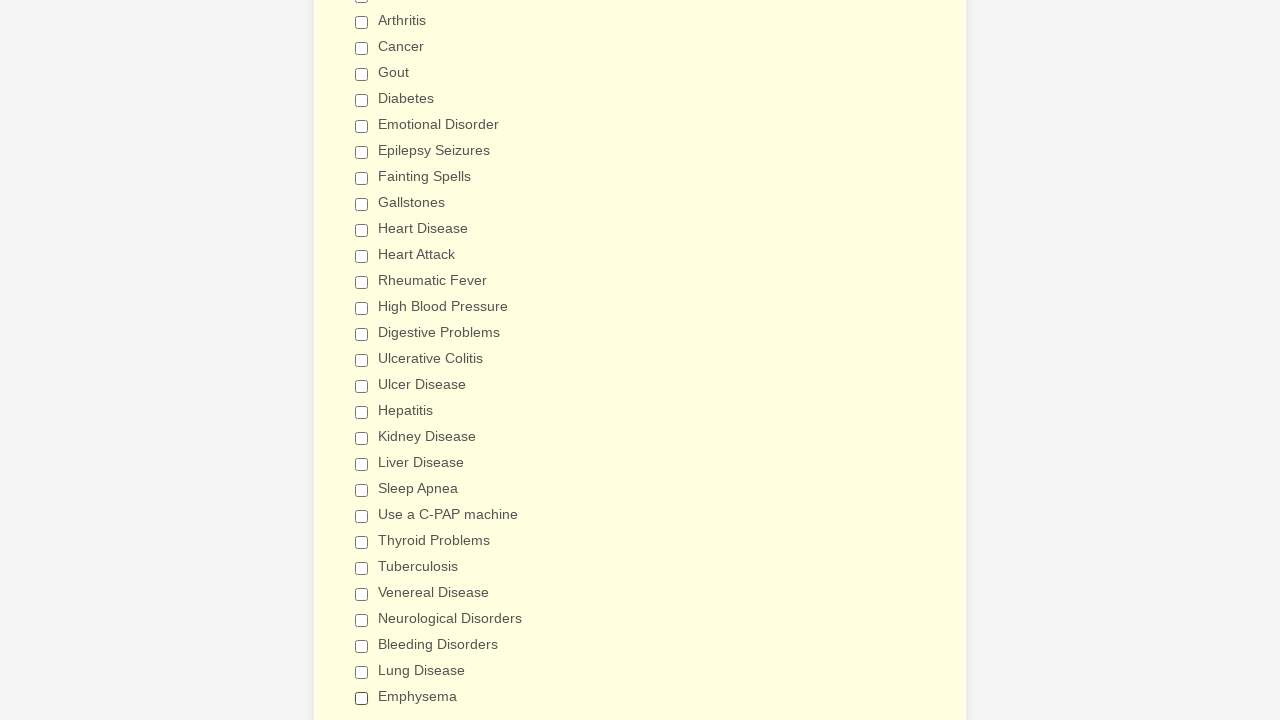

Verified checkbox 12 is deselected
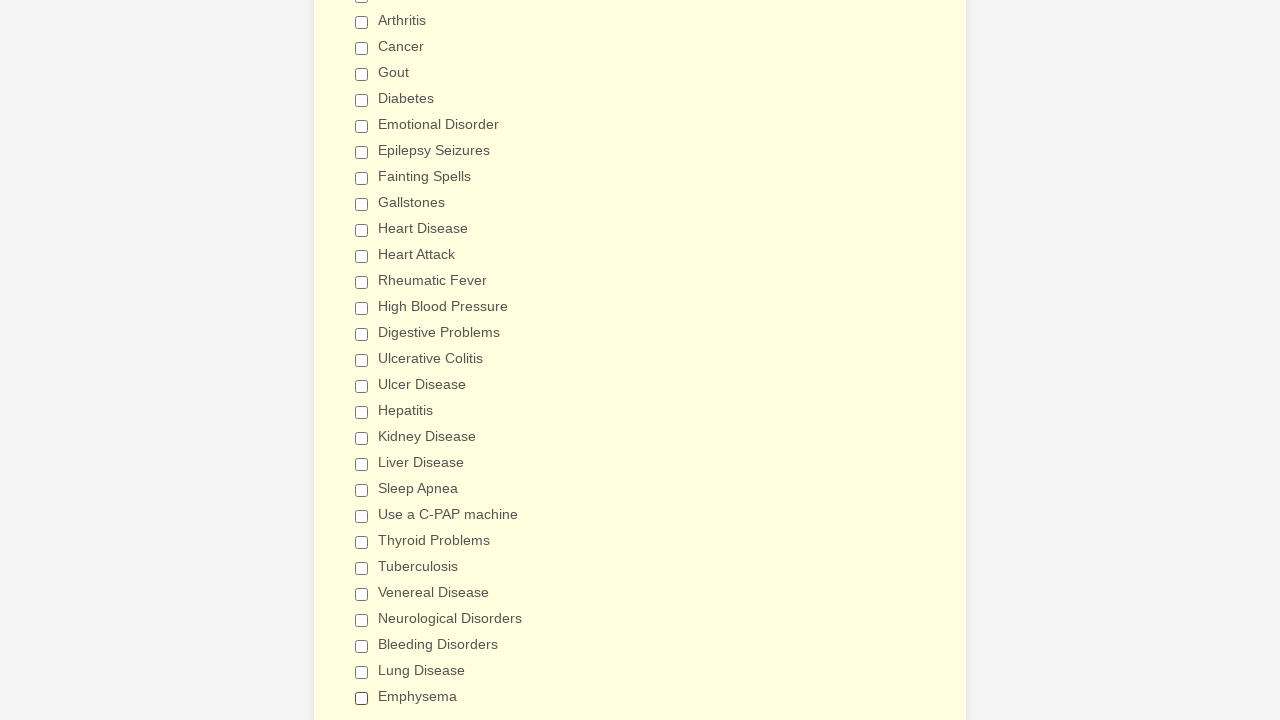

Verified checkbox 13 is deselected
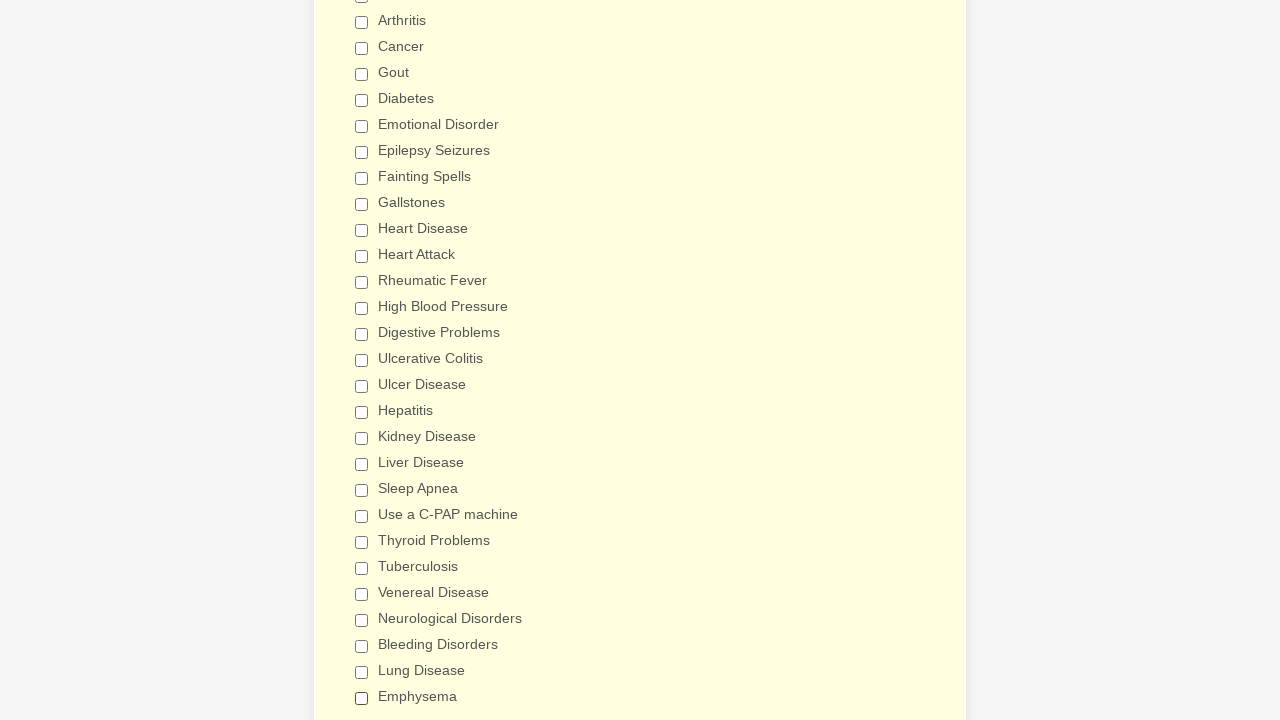

Verified checkbox 14 is deselected
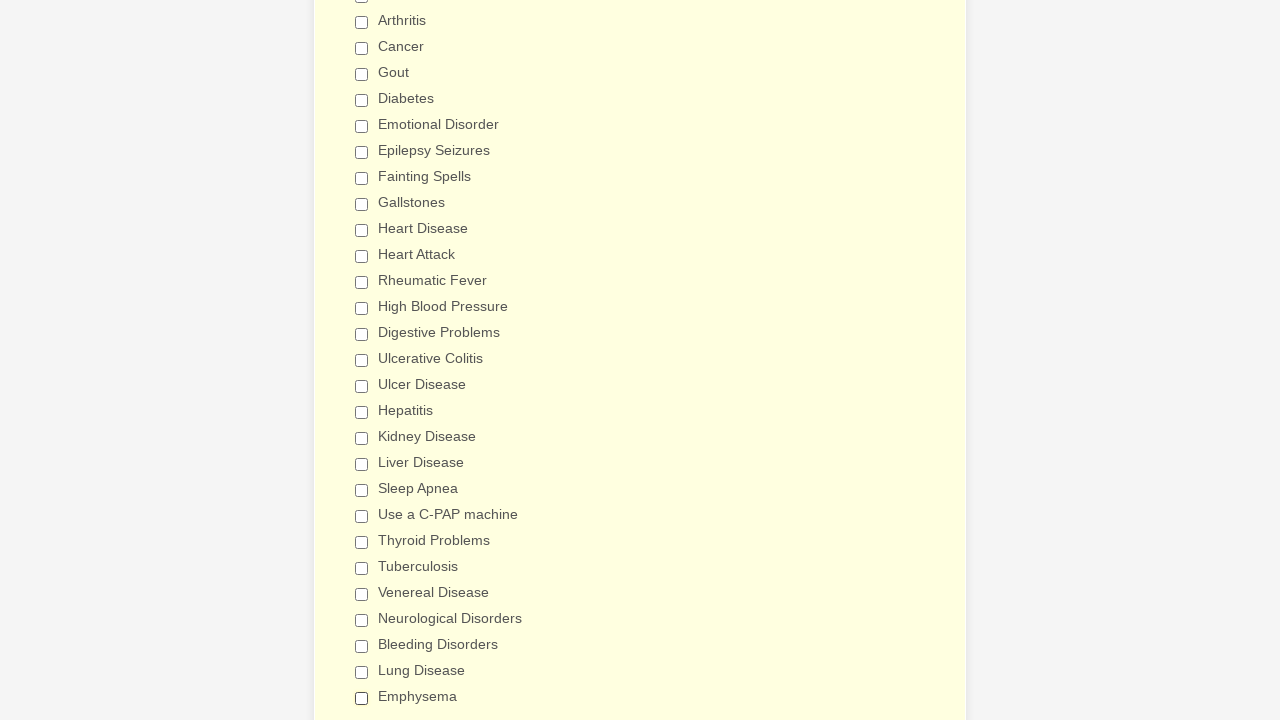

Verified checkbox 15 is deselected
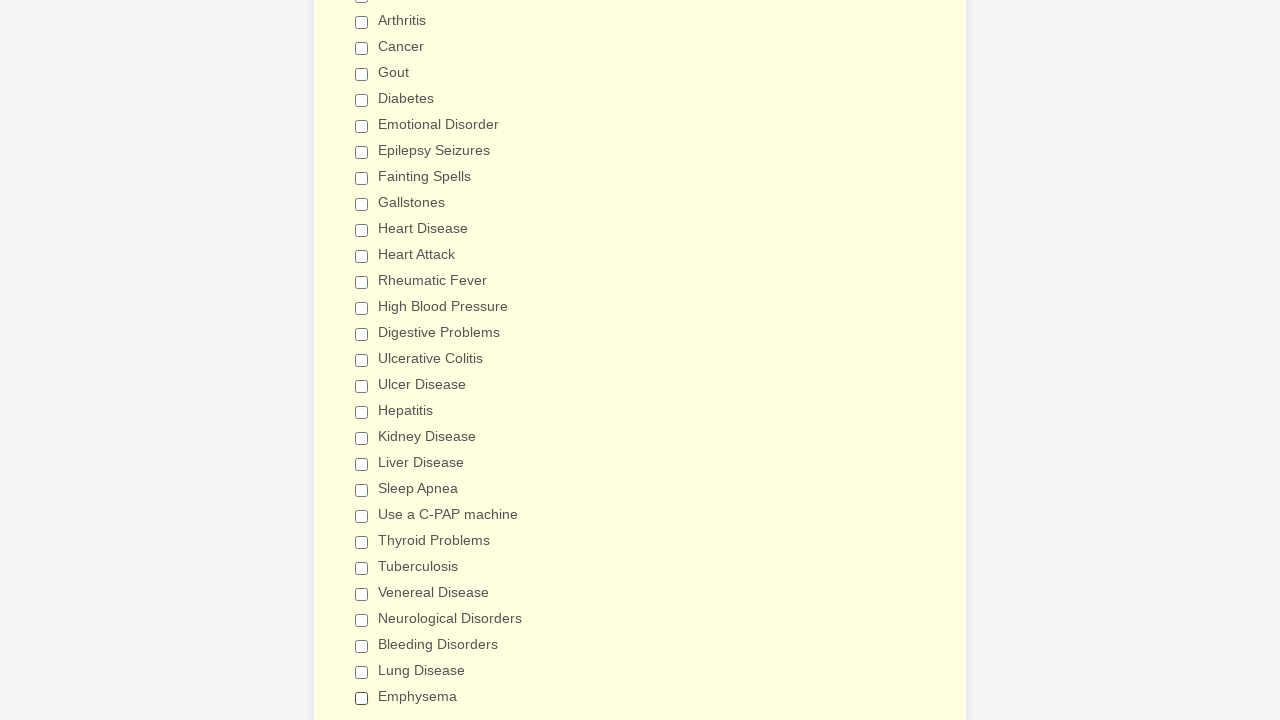

Verified checkbox 16 is deselected
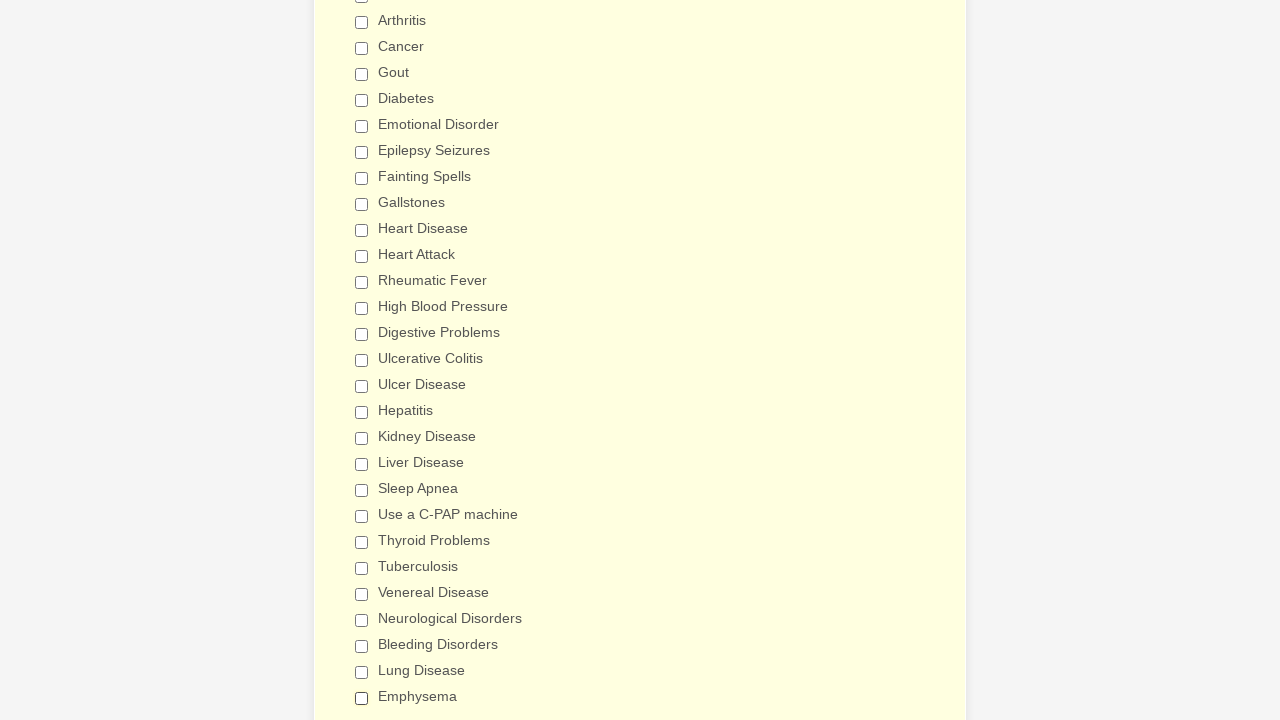

Verified checkbox 17 is deselected
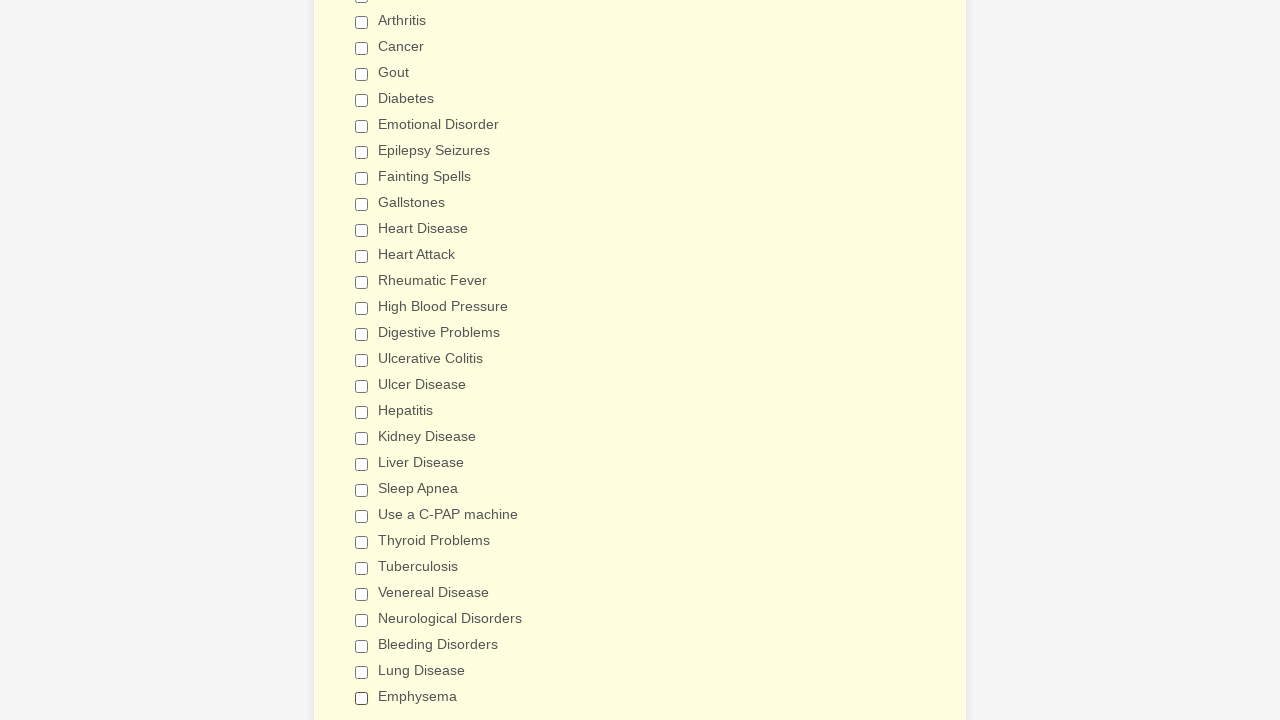

Verified checkbox 18 is deselected
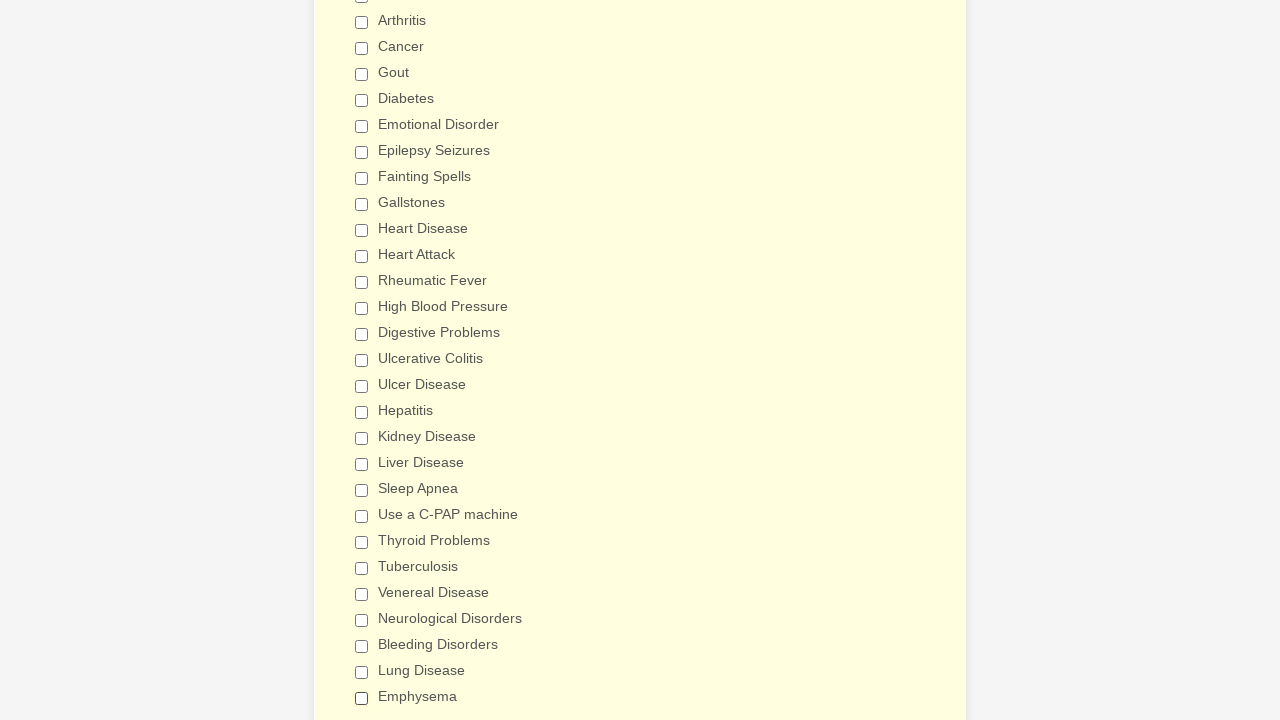

Verified checkbox 19 is deselected
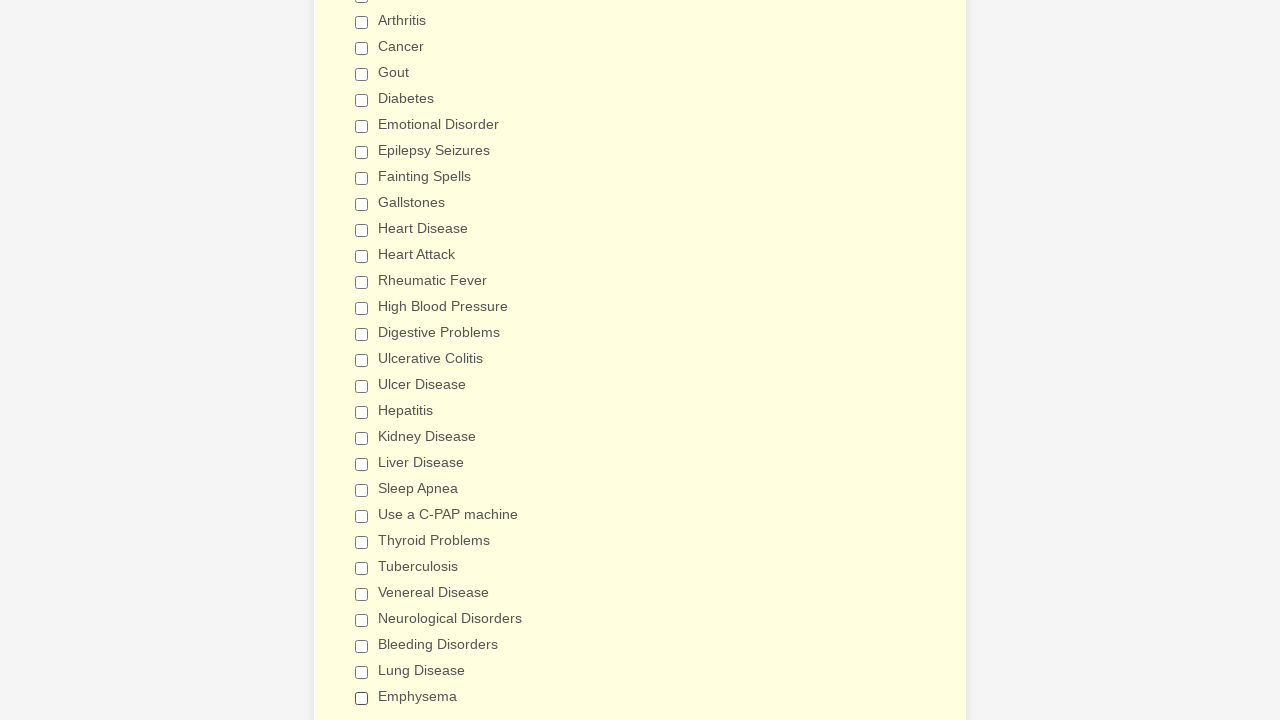

Verified checkbox 20 is deselected
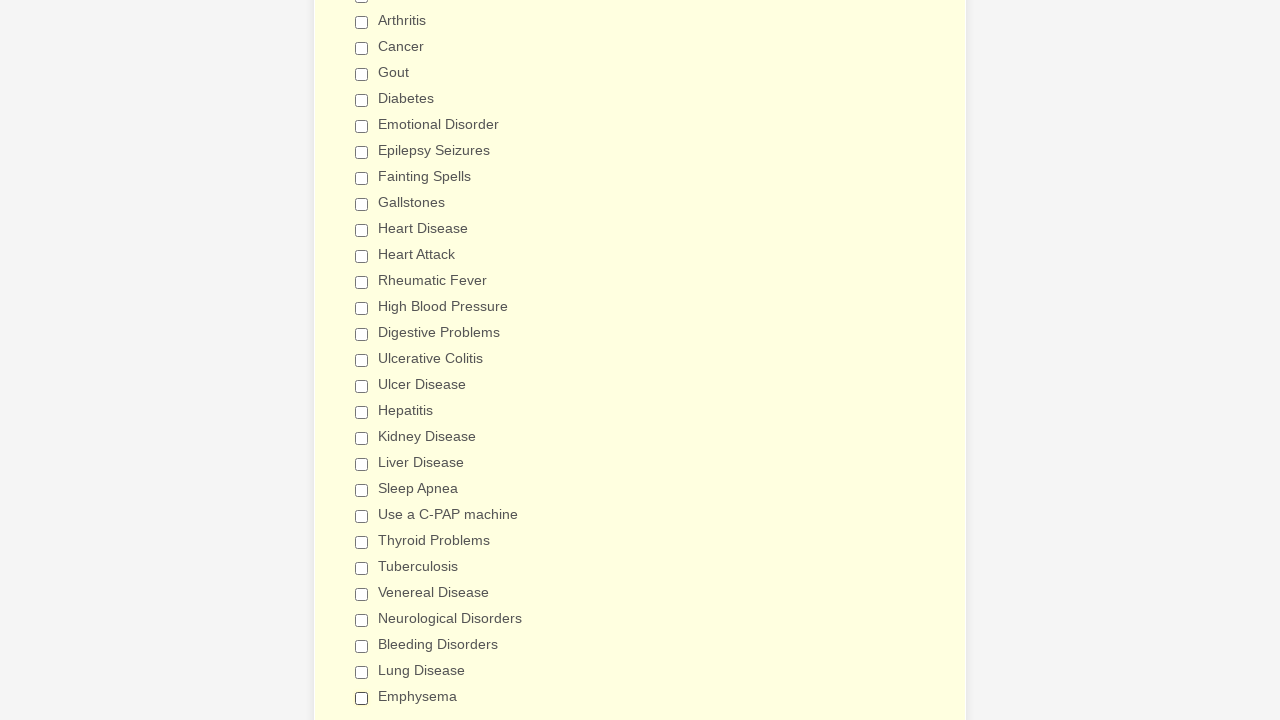

Verified checkbox 21 is deselected
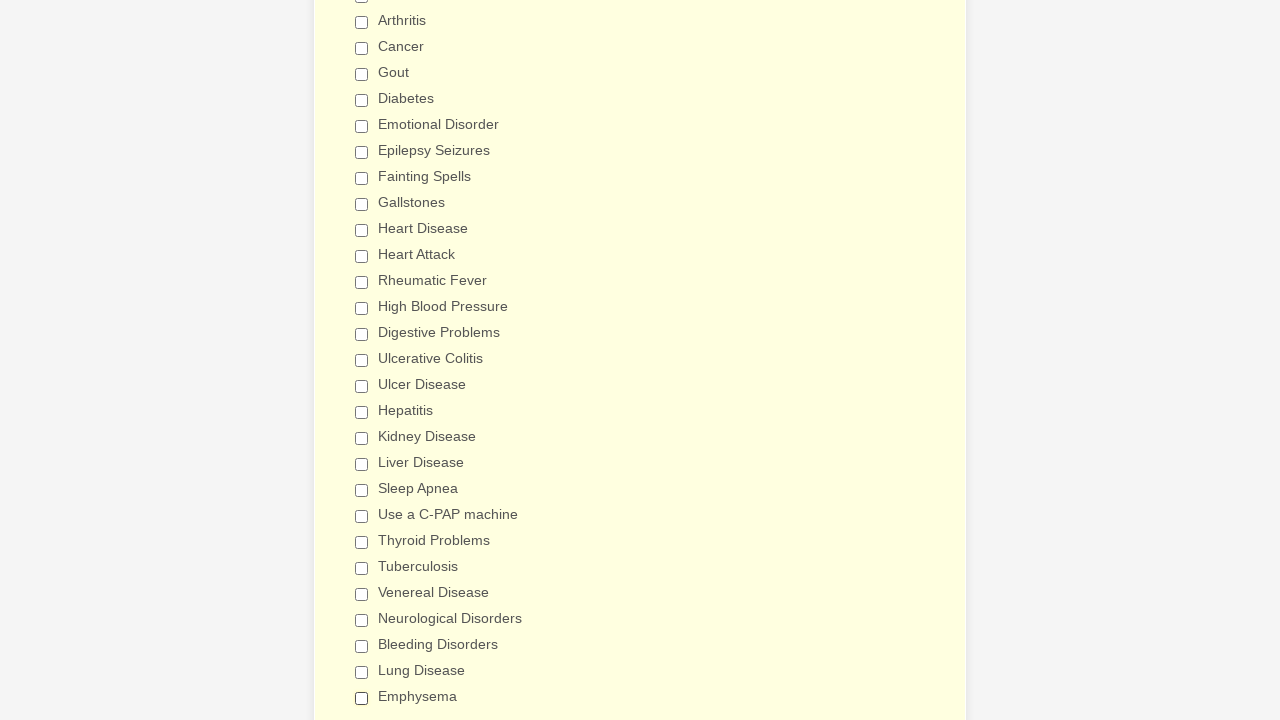

Verified checkbox 22 is deselected
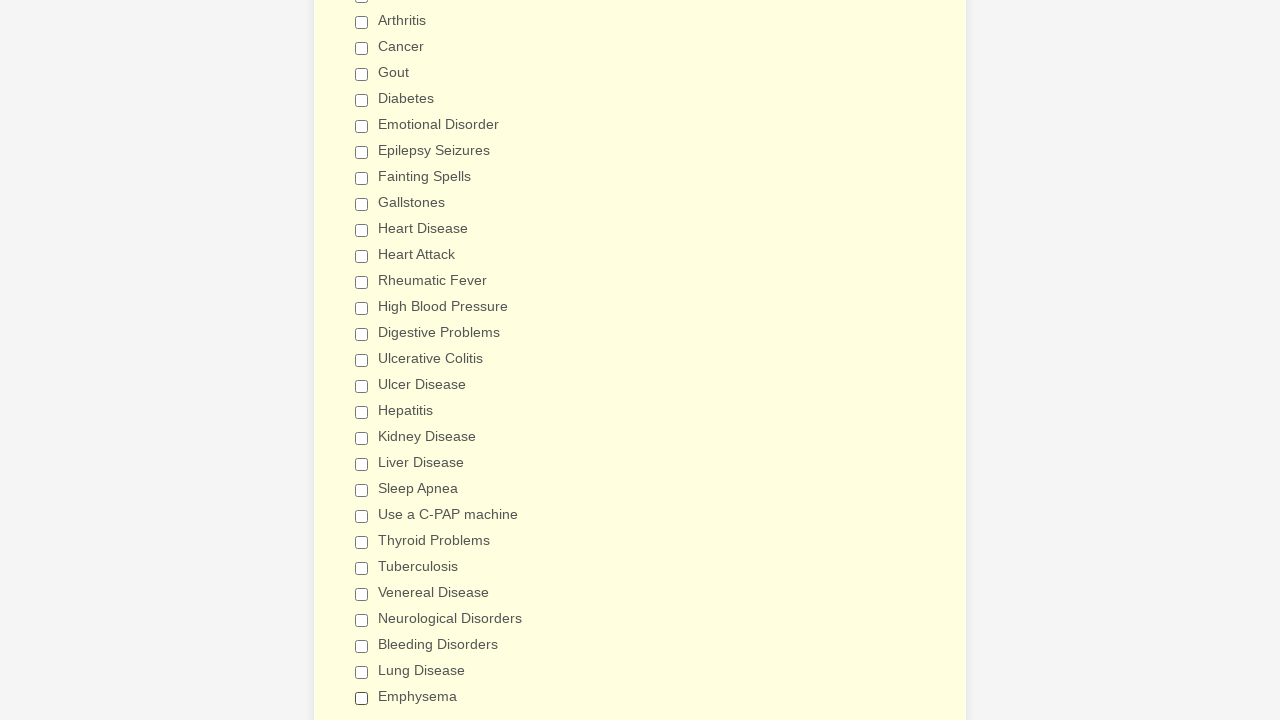

Verified checkbox 23 is deselected
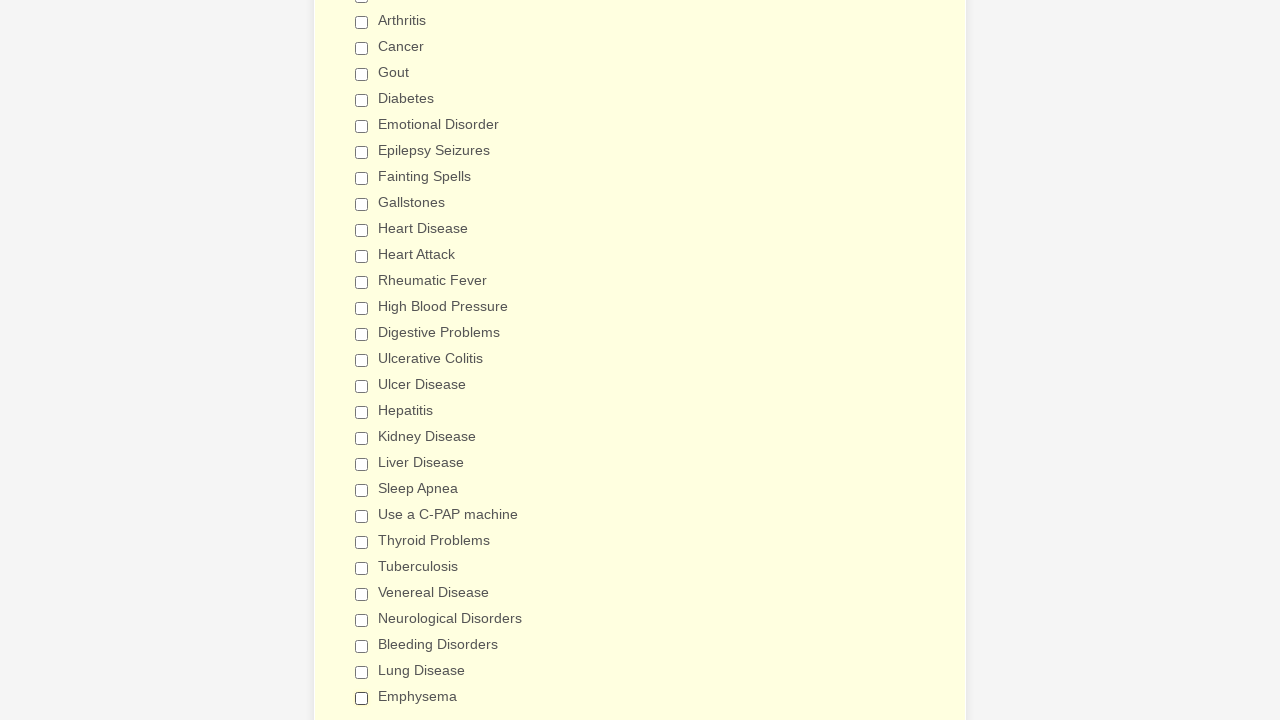

Verified checkbox 24 is deselected
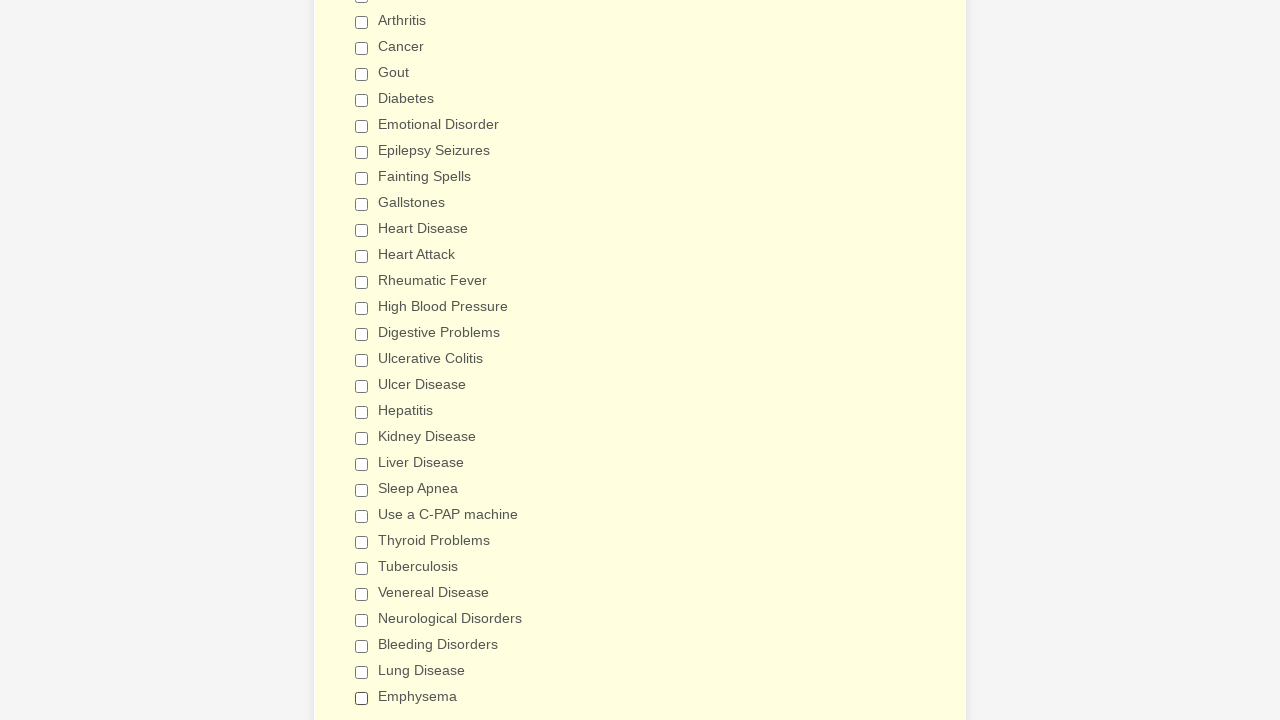

Verified checkbox 25 is deselected
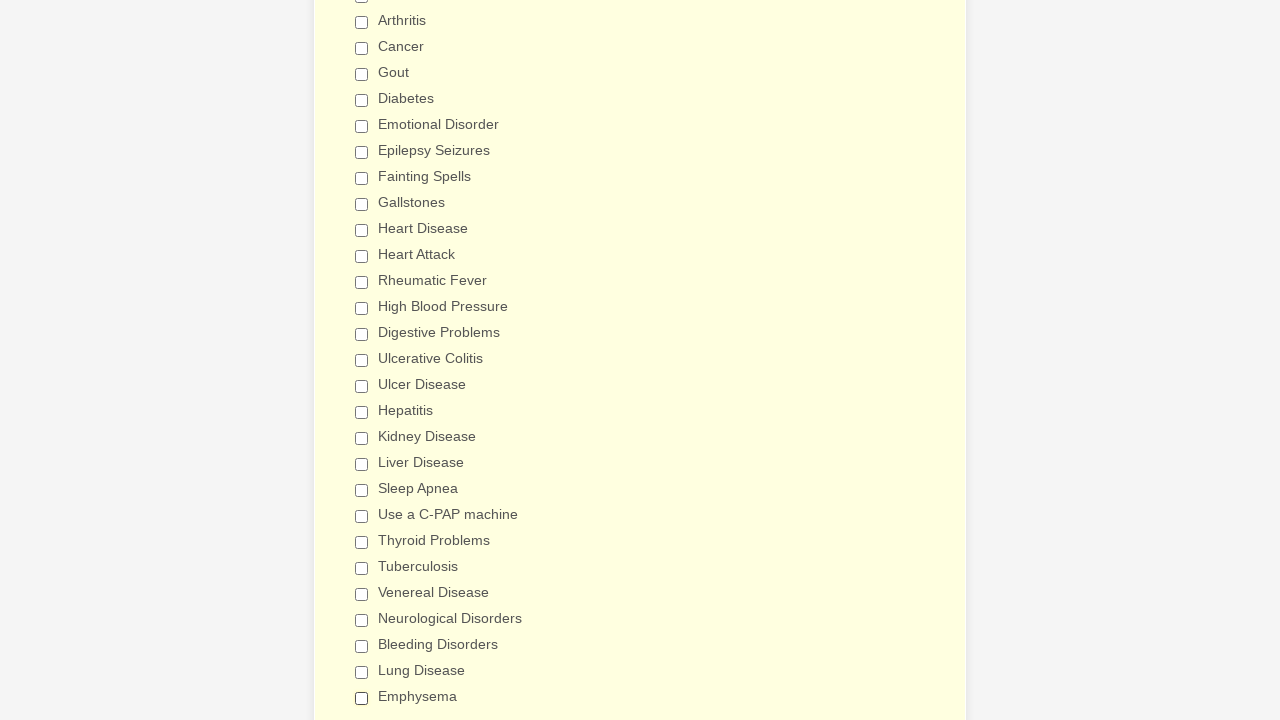

Verified checkbox 26 is deselected
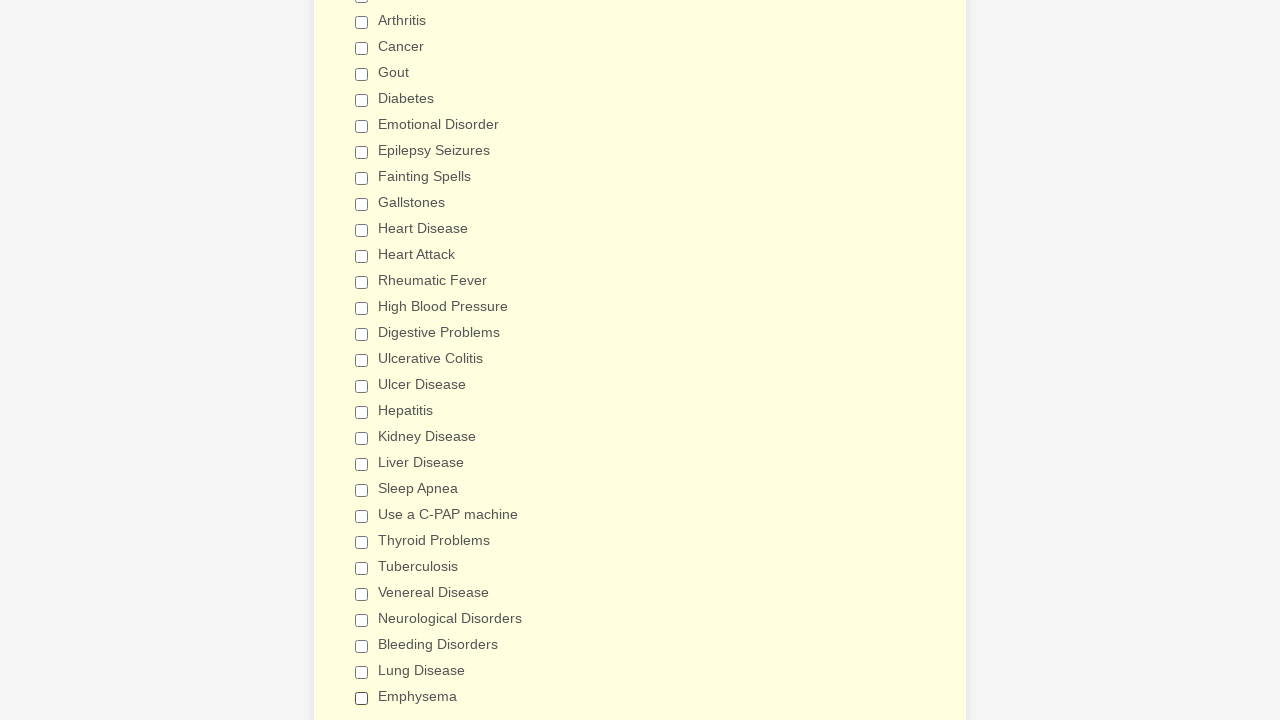

Verified checkbox 27 is deselected
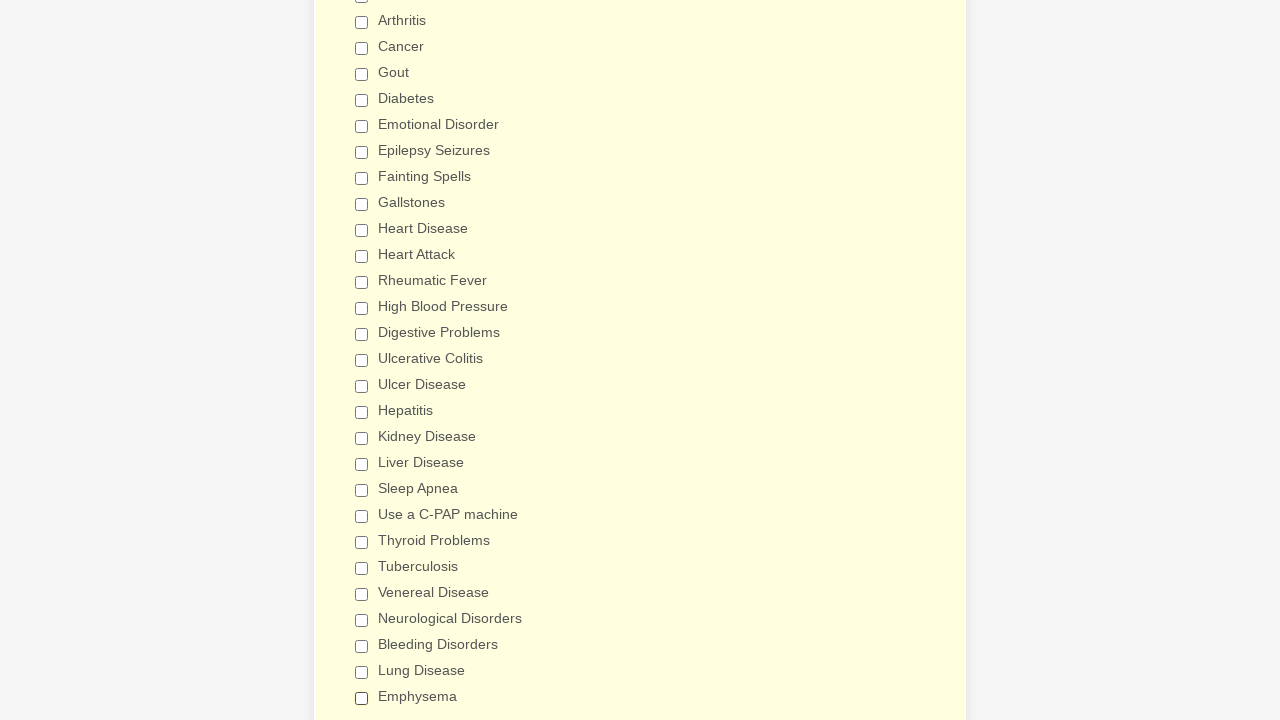

Verified checkbox 28 is deselected
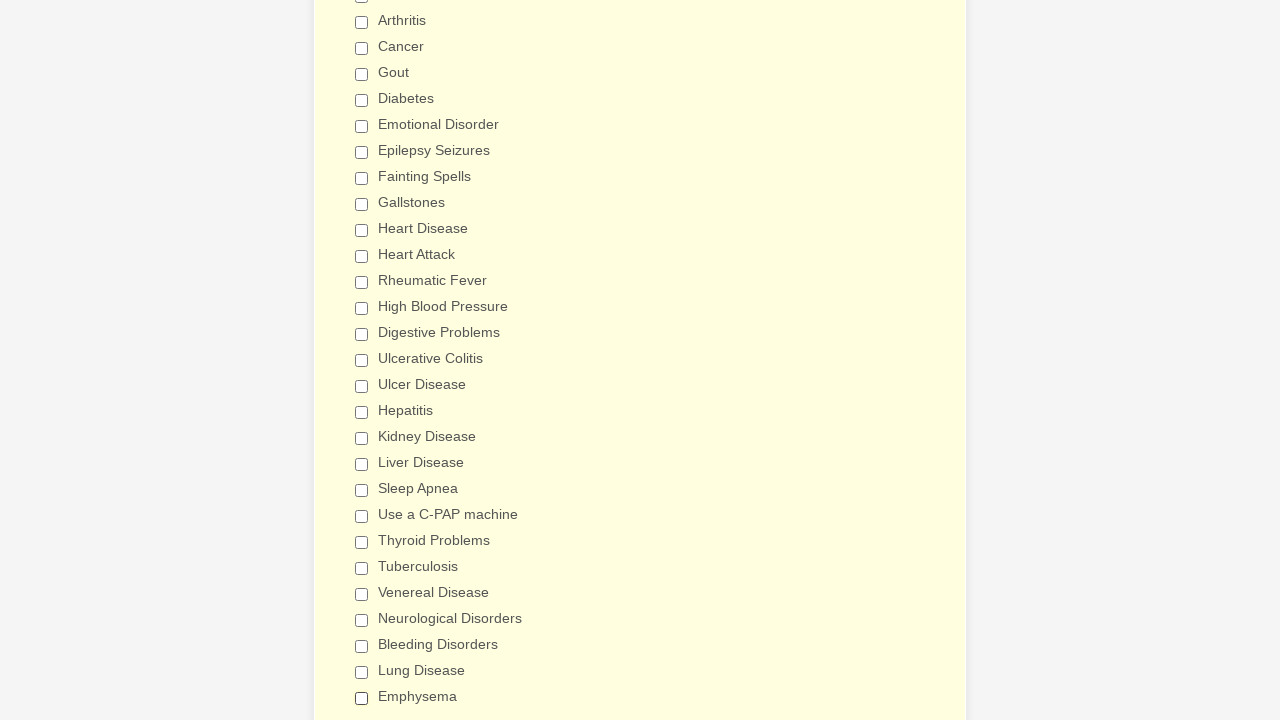

Verified checkbox 29 is deselected
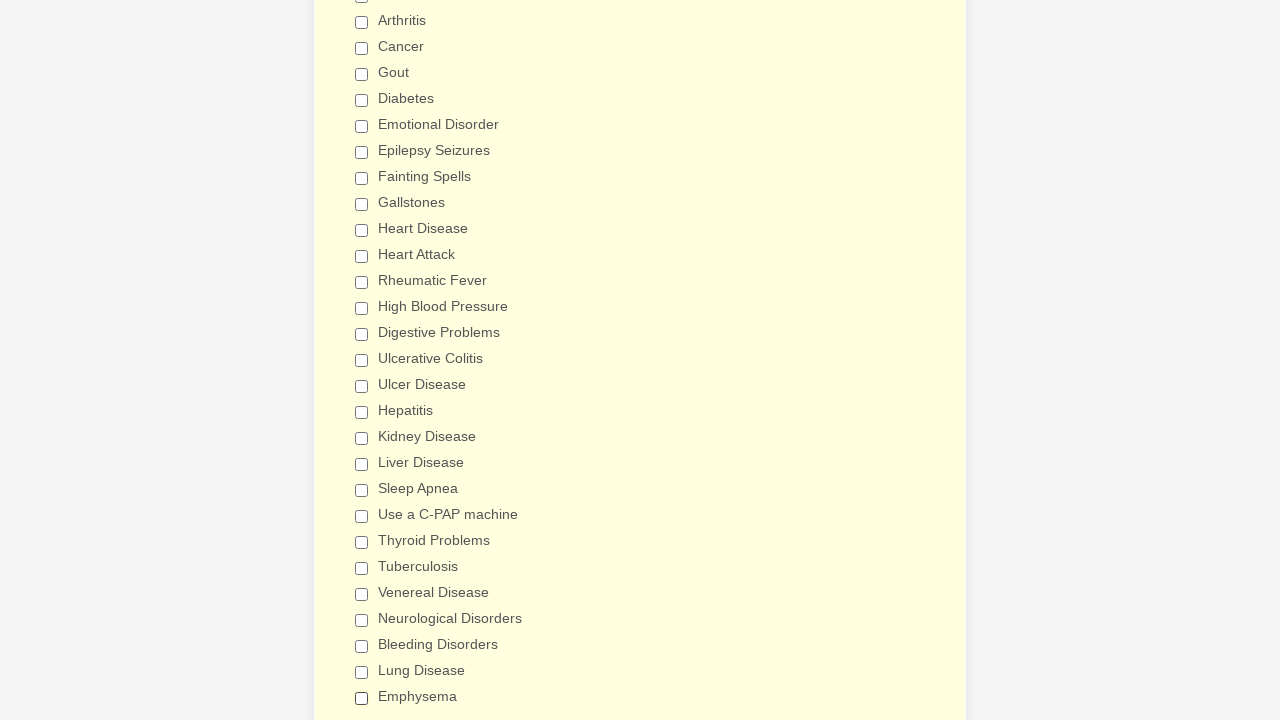

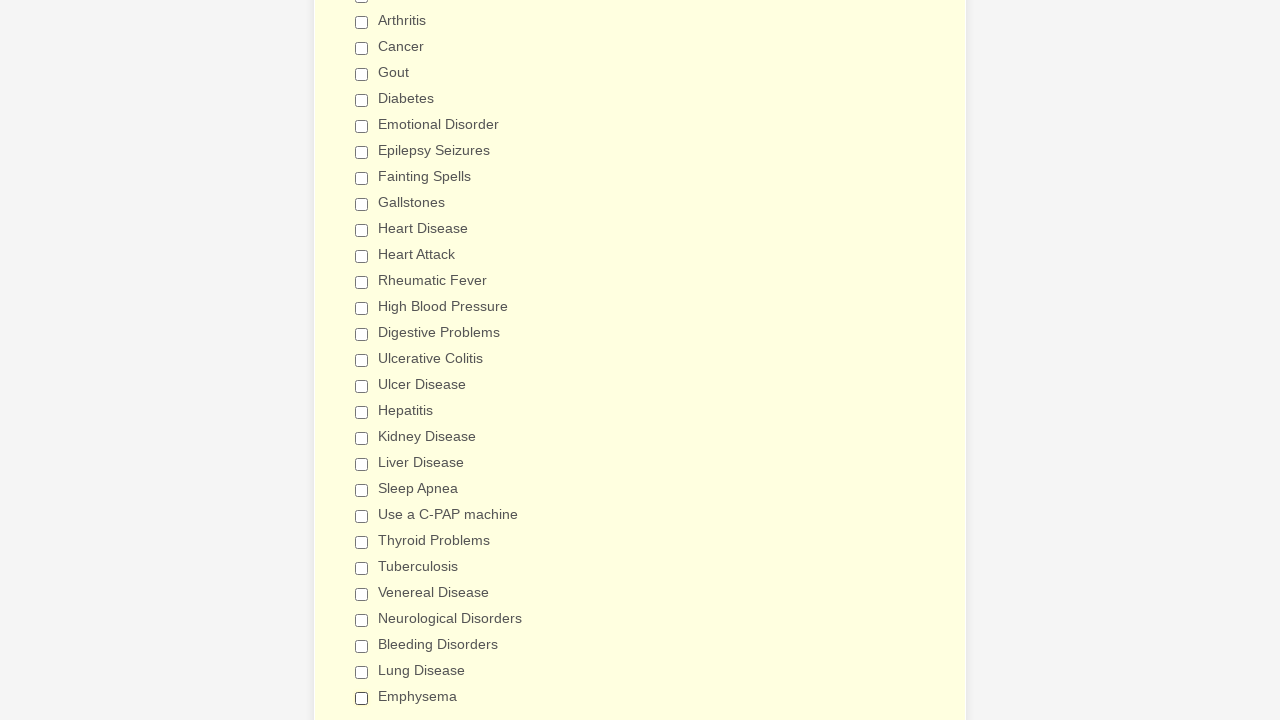